Tests a large form by filling all input fields with test data and submitting the form via the submit button

Starting URL: http://suninjuly.github.io/huge_form.html

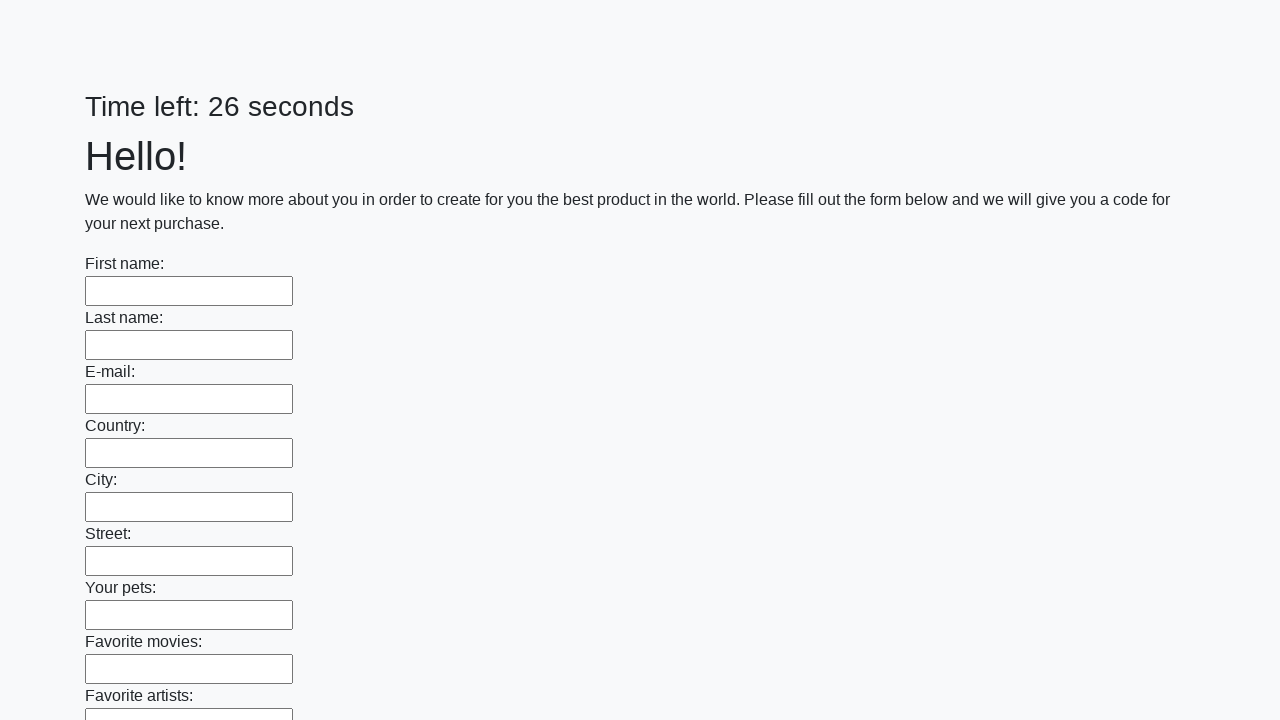

Navigated to huge form test page
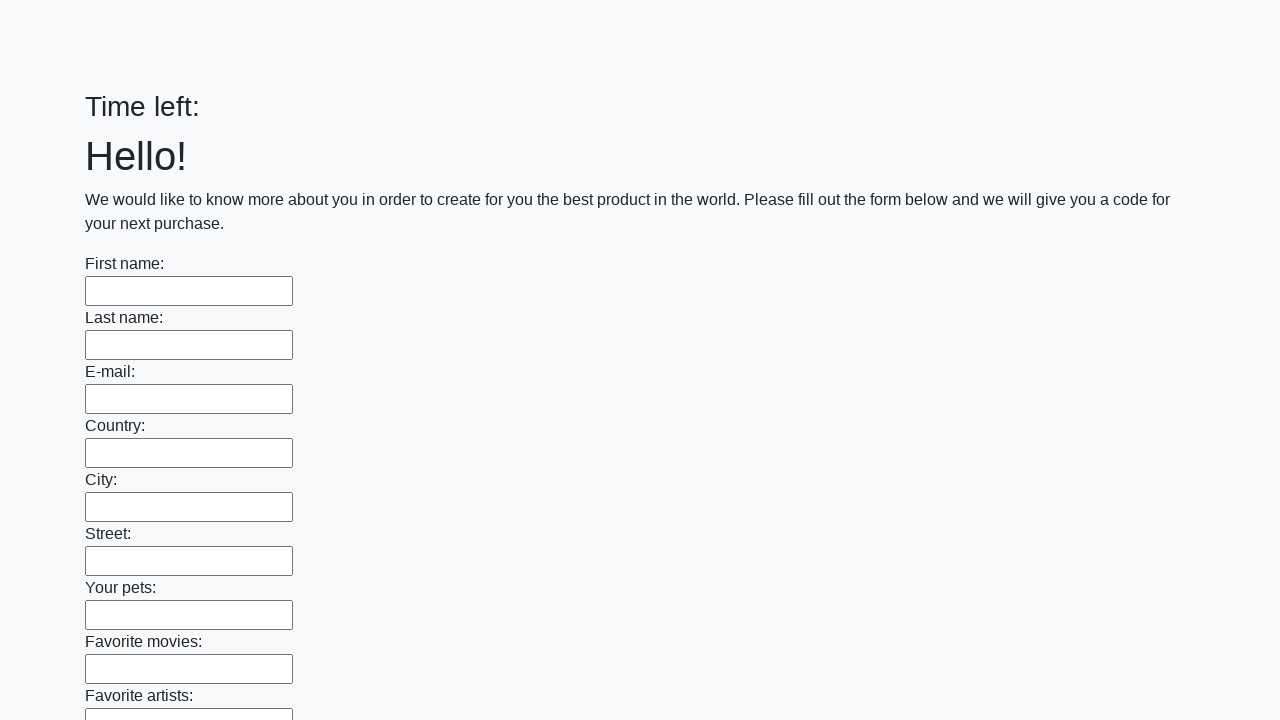

Located all input fields on the form
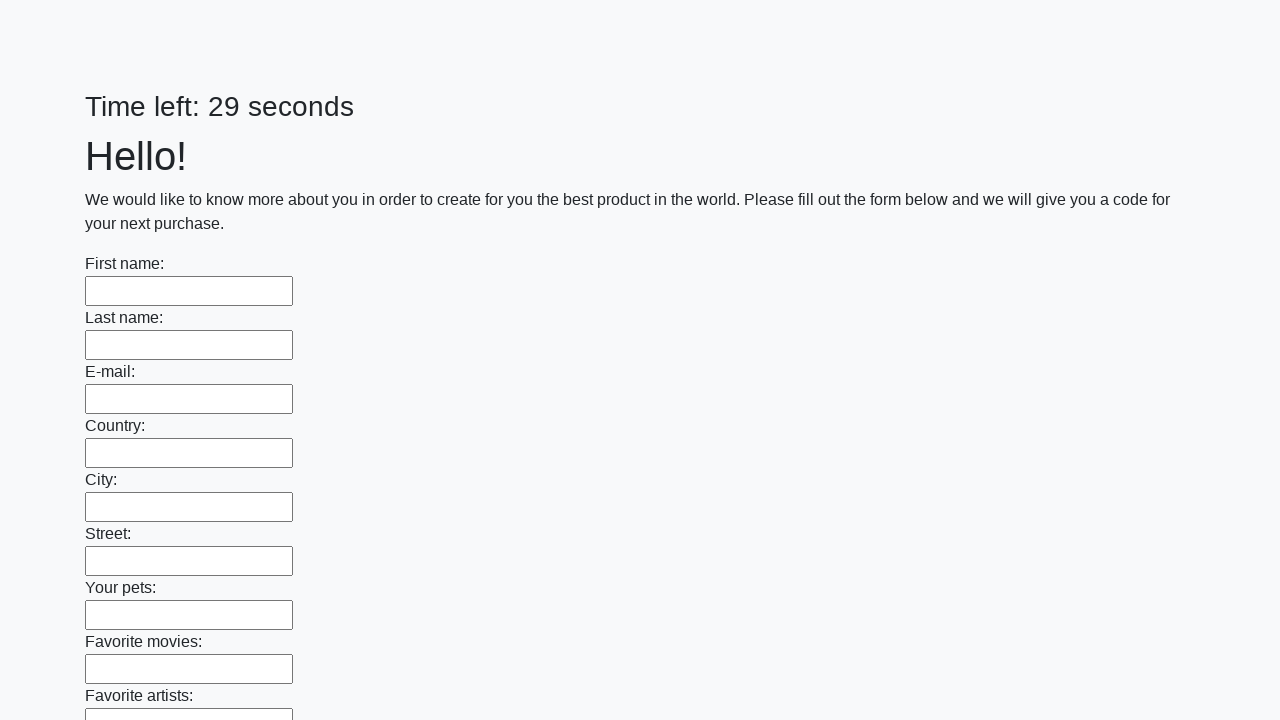

Filled an input field with test data on input >> nth=0
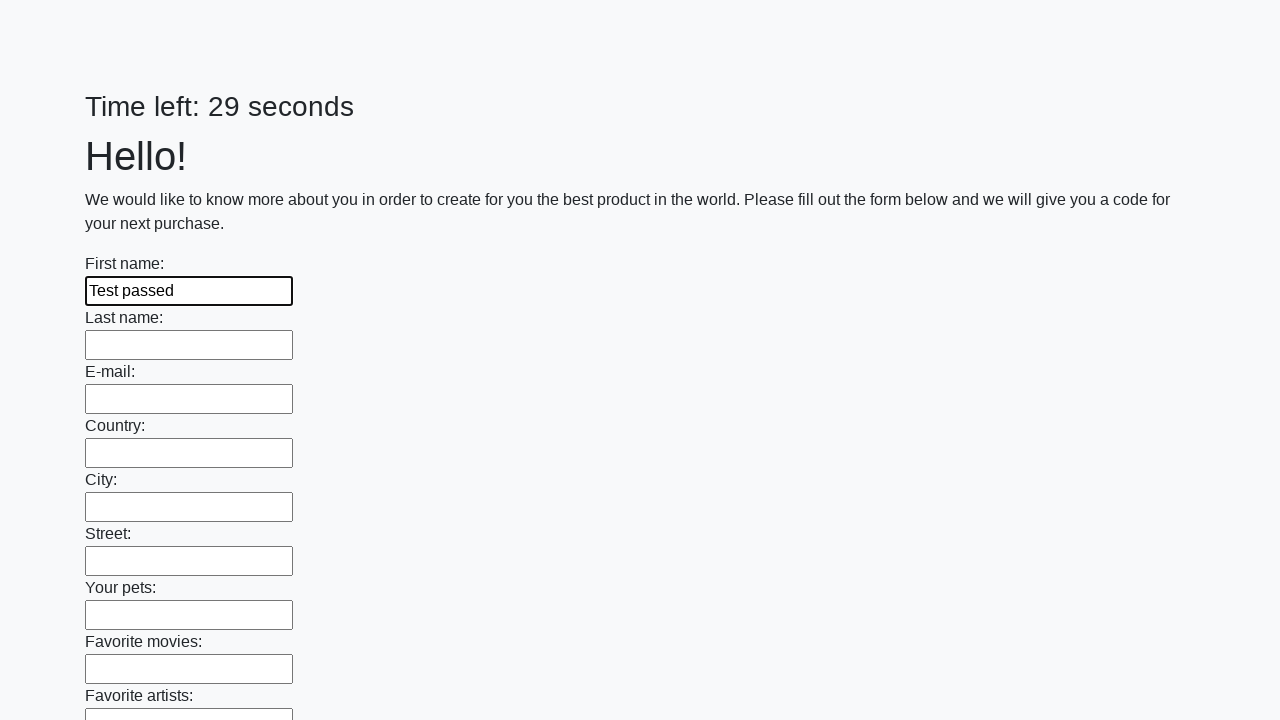

Filled an input field with test data on input >> nth=1
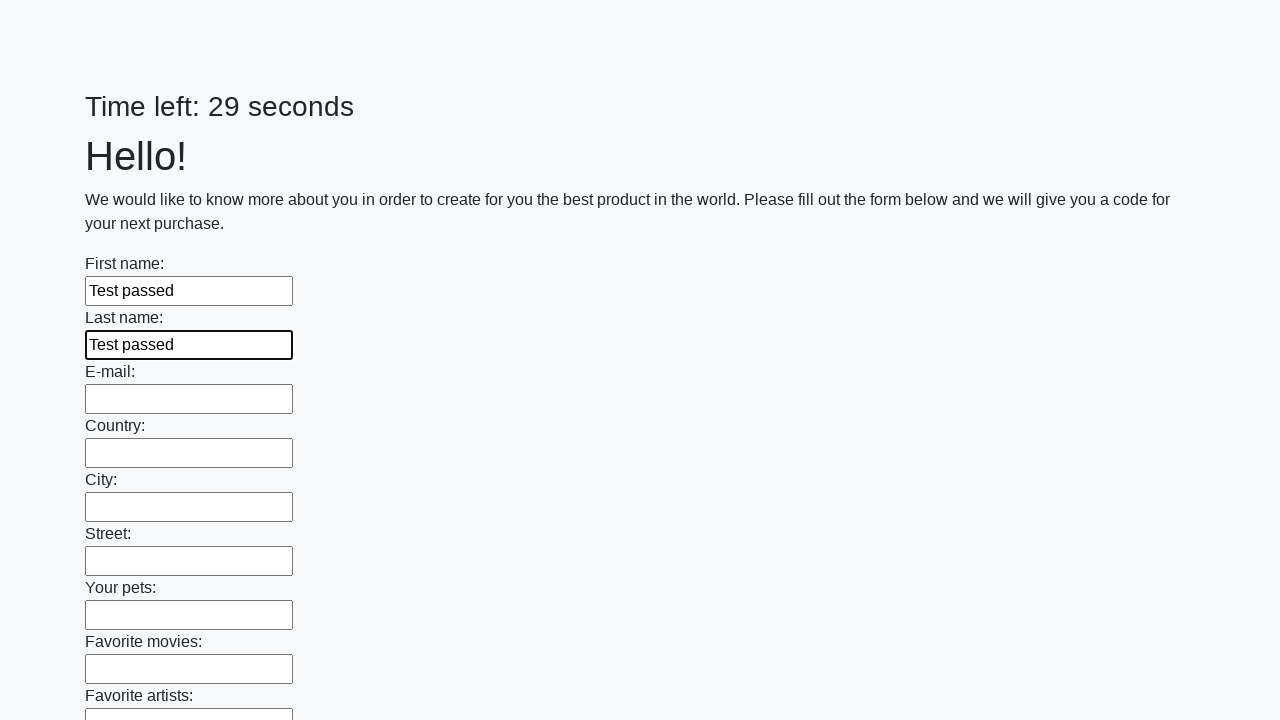

Filled an input field with test data on input >> nth=2
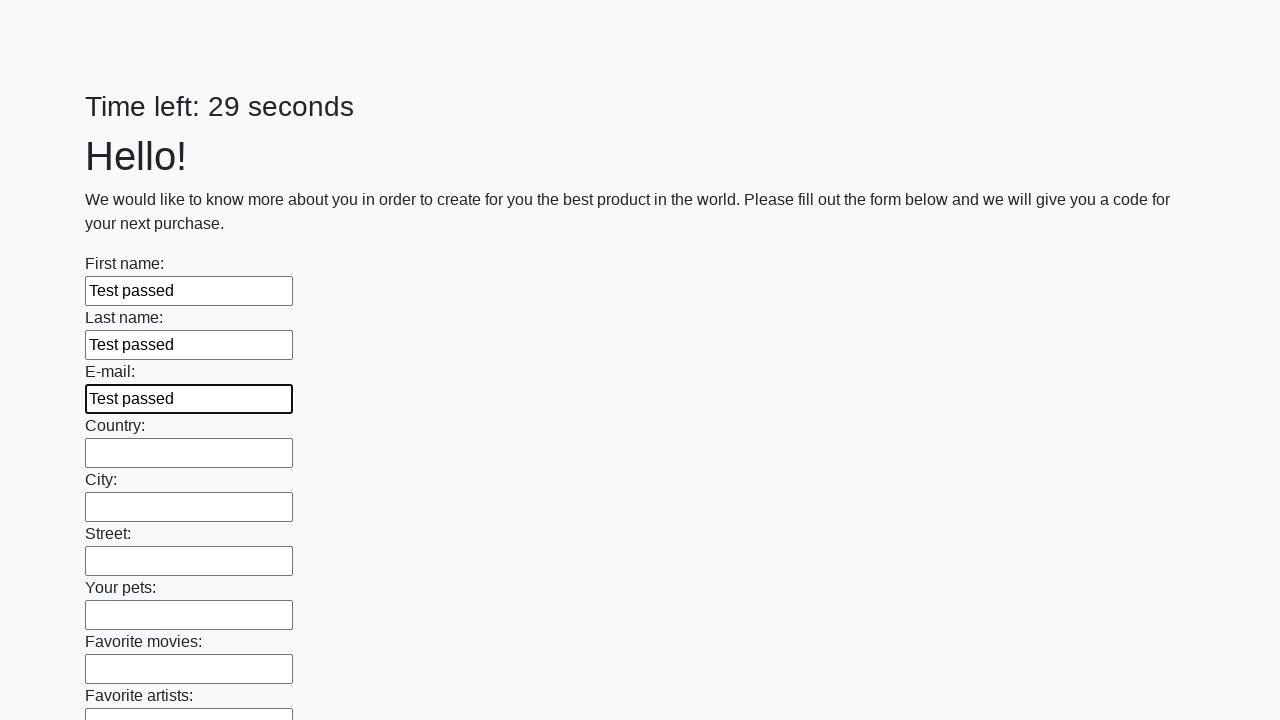

Filled an input field with test data on input >> nth=3
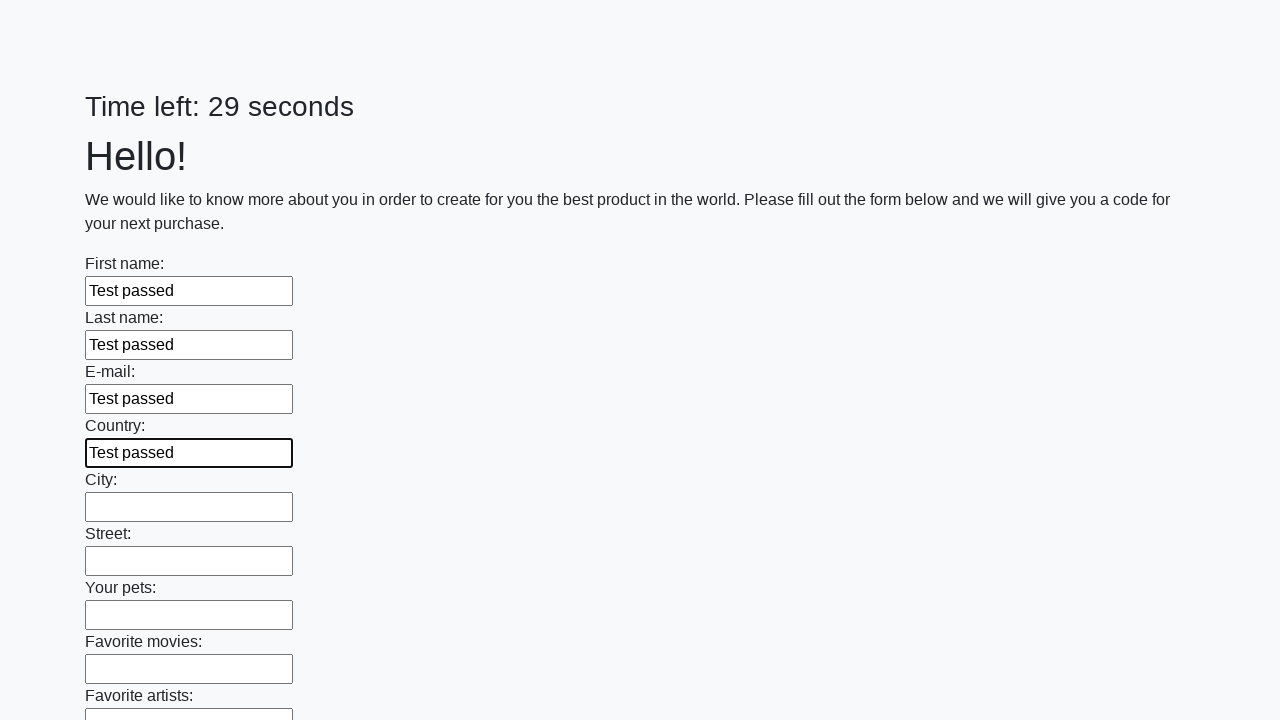

Filled an input field with test data on input >> nth=4
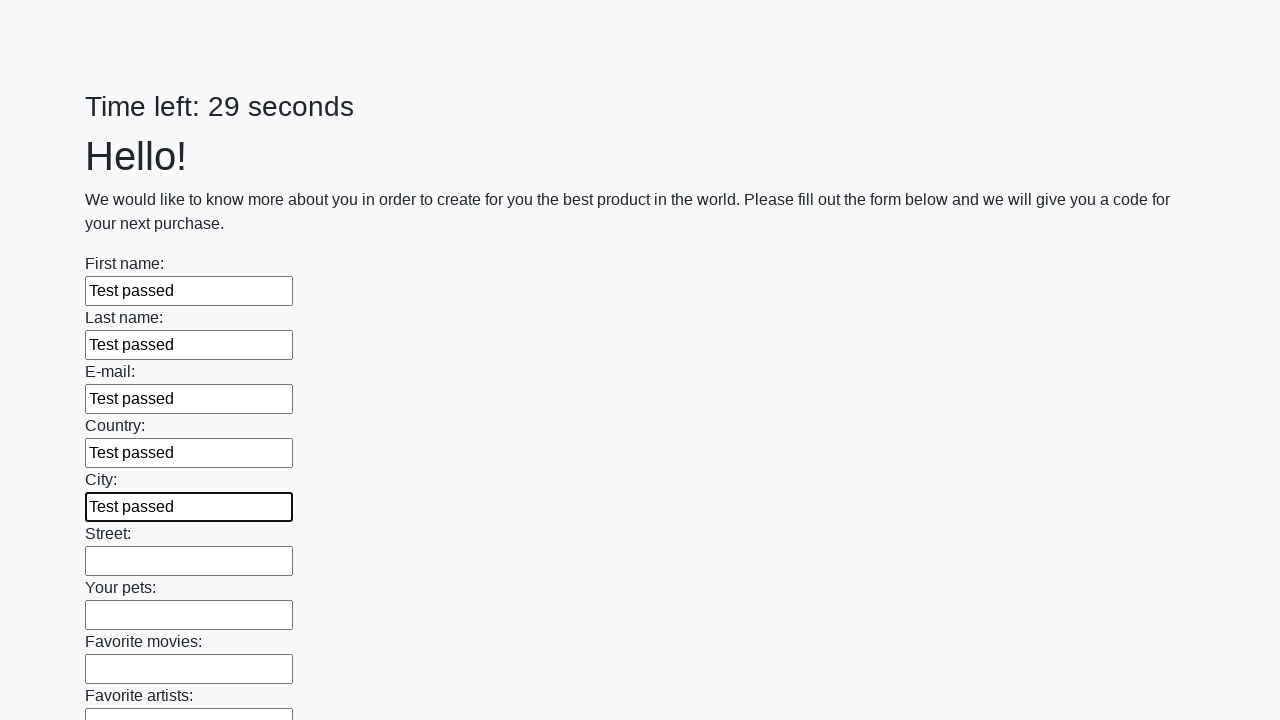

Filled an input field with test data on input >> nth=5
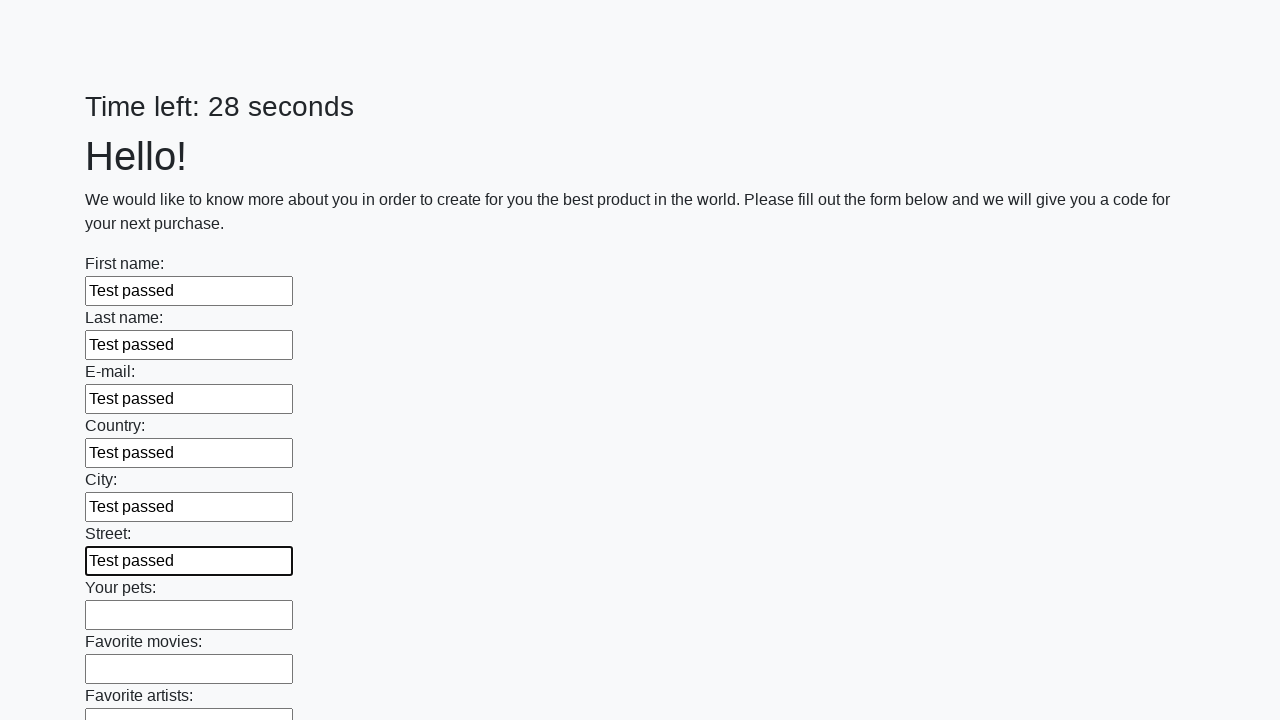

Filled an input field with test data on input >> nth=6
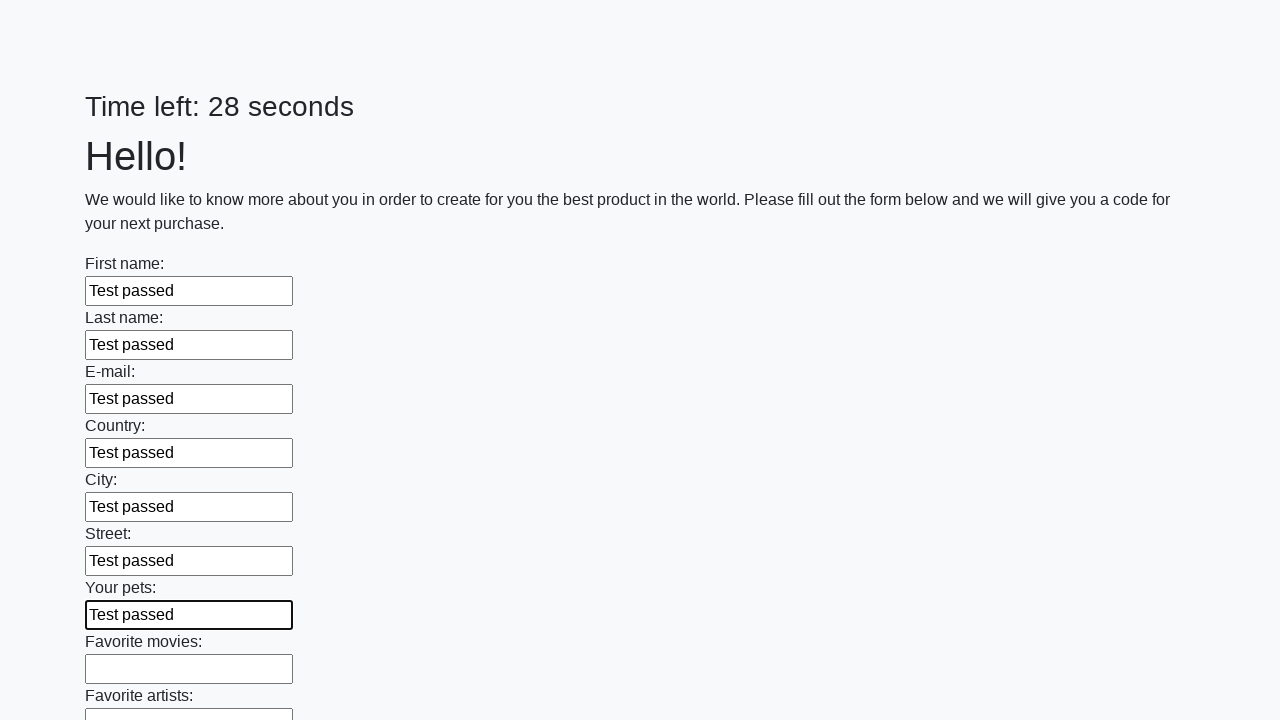

Filled an input field with test data on input >> nth=7
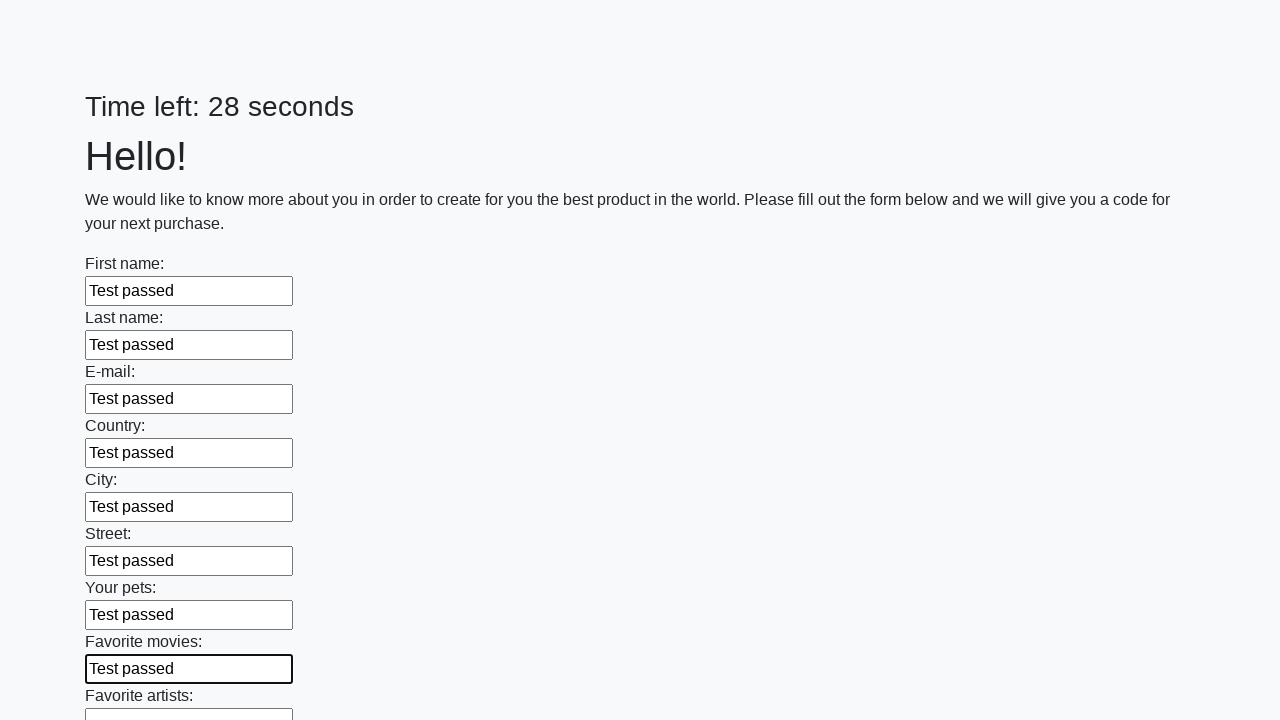

Filled an input field with test data on input >> nth=8
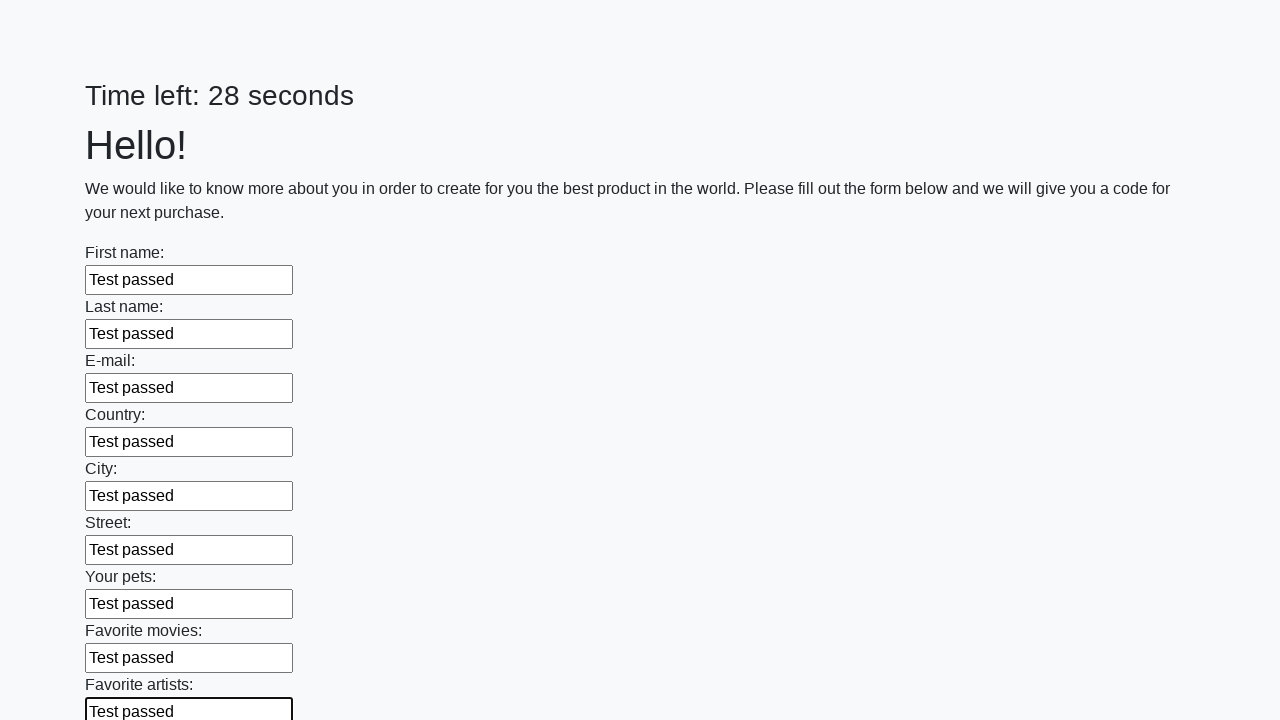

Filled an input field with test data on input >> nth=9
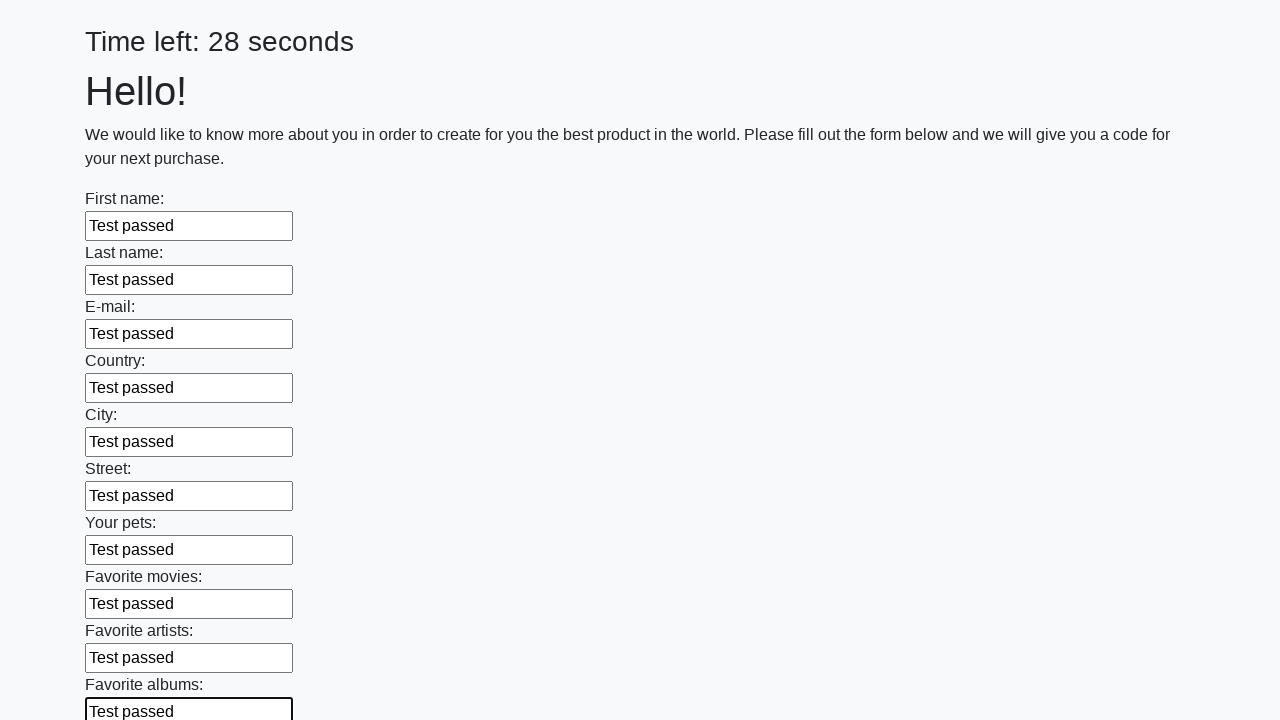

Filled an input field with test data on input >> nth=10
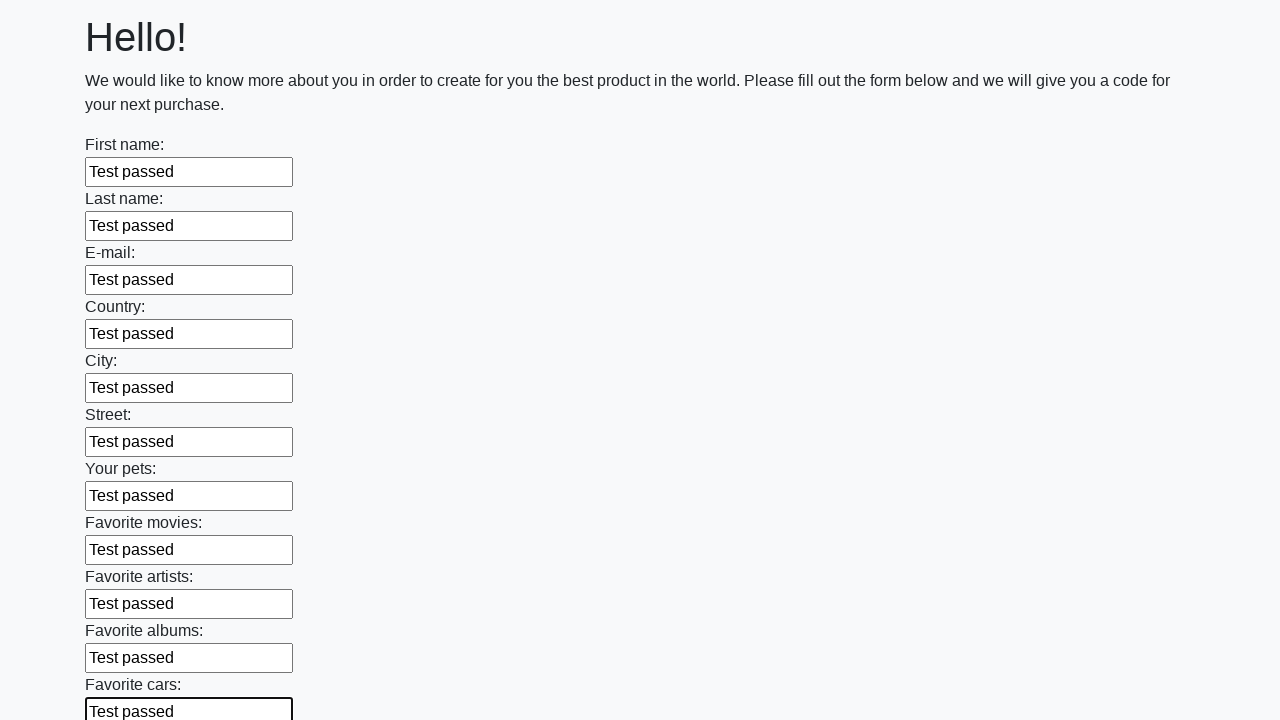

Filled an input field with test data on input >> nth=11
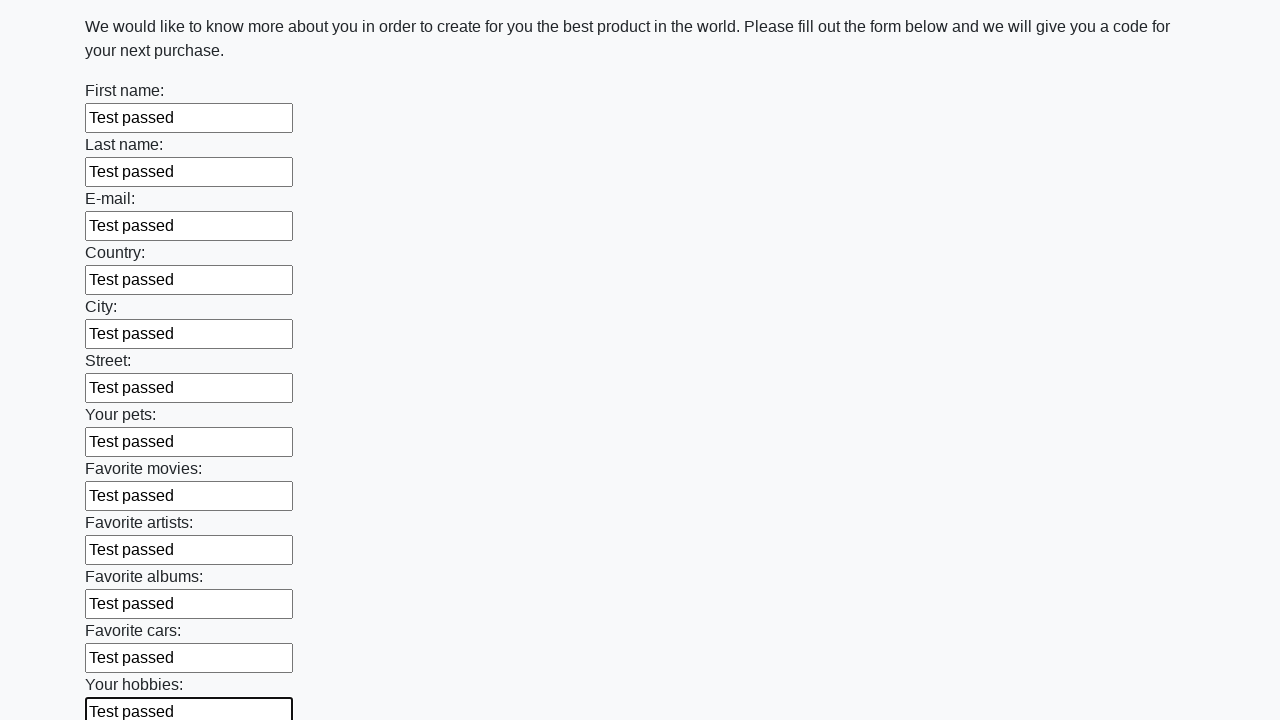

Filled an input field with test data on input >> nth=12
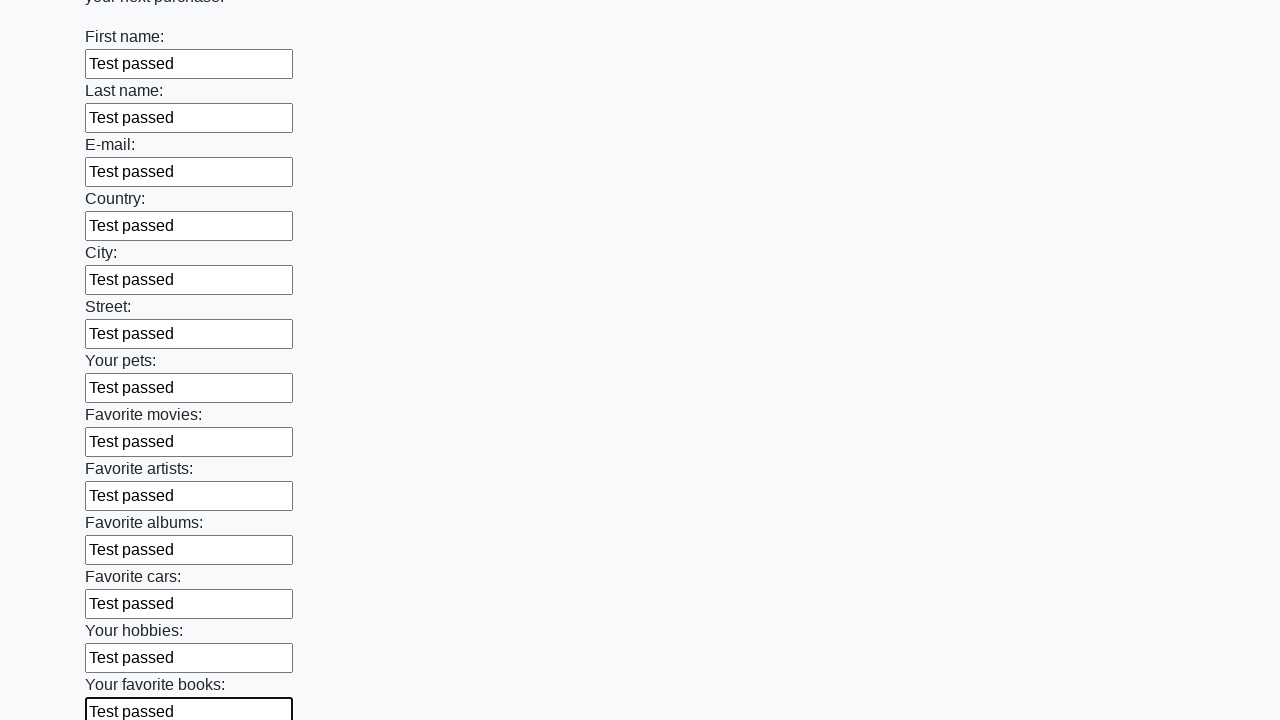

Filled an input field with test data on input >> nth=13
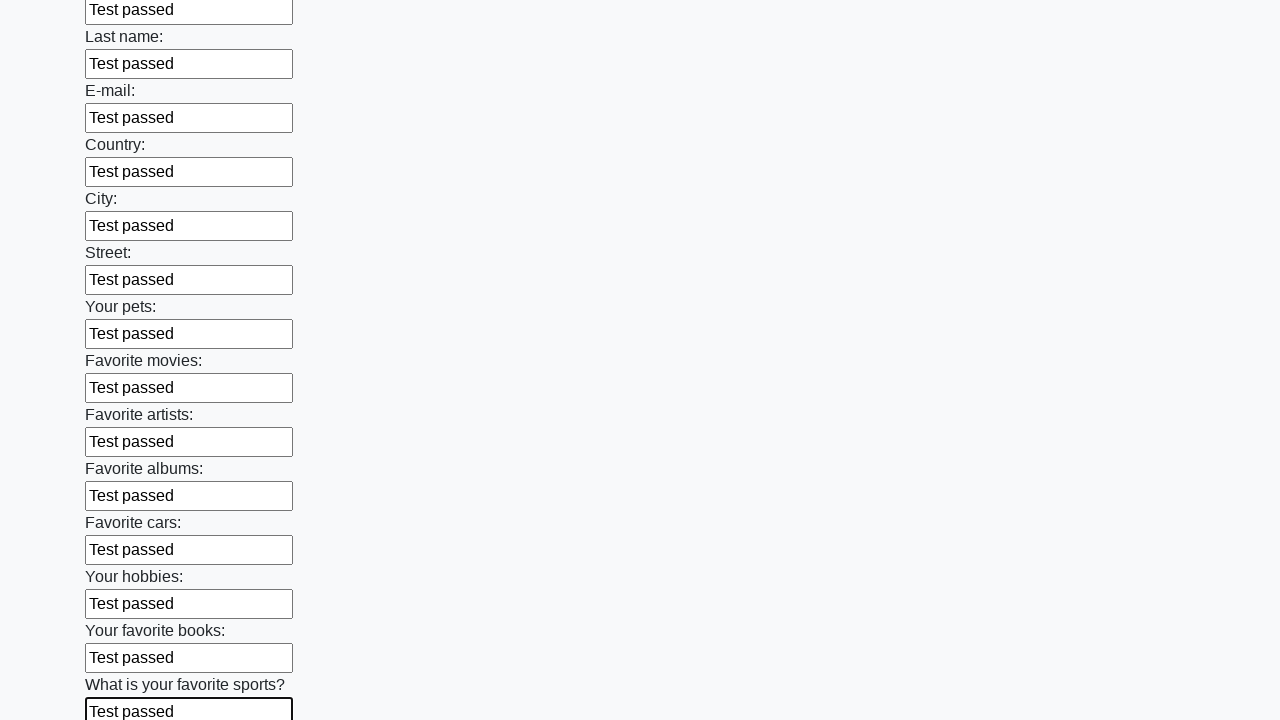

Filled an input field with test data on input >> nth=14
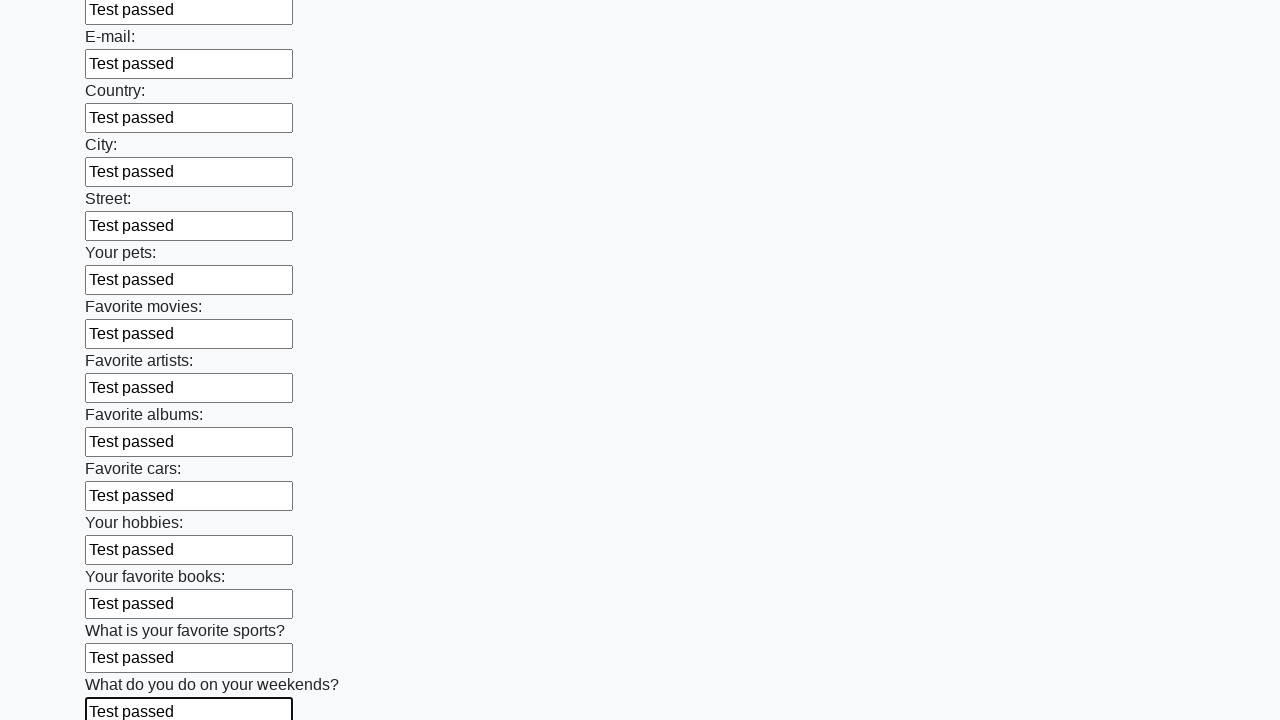

Filled an input field with test data on input >> nth=15
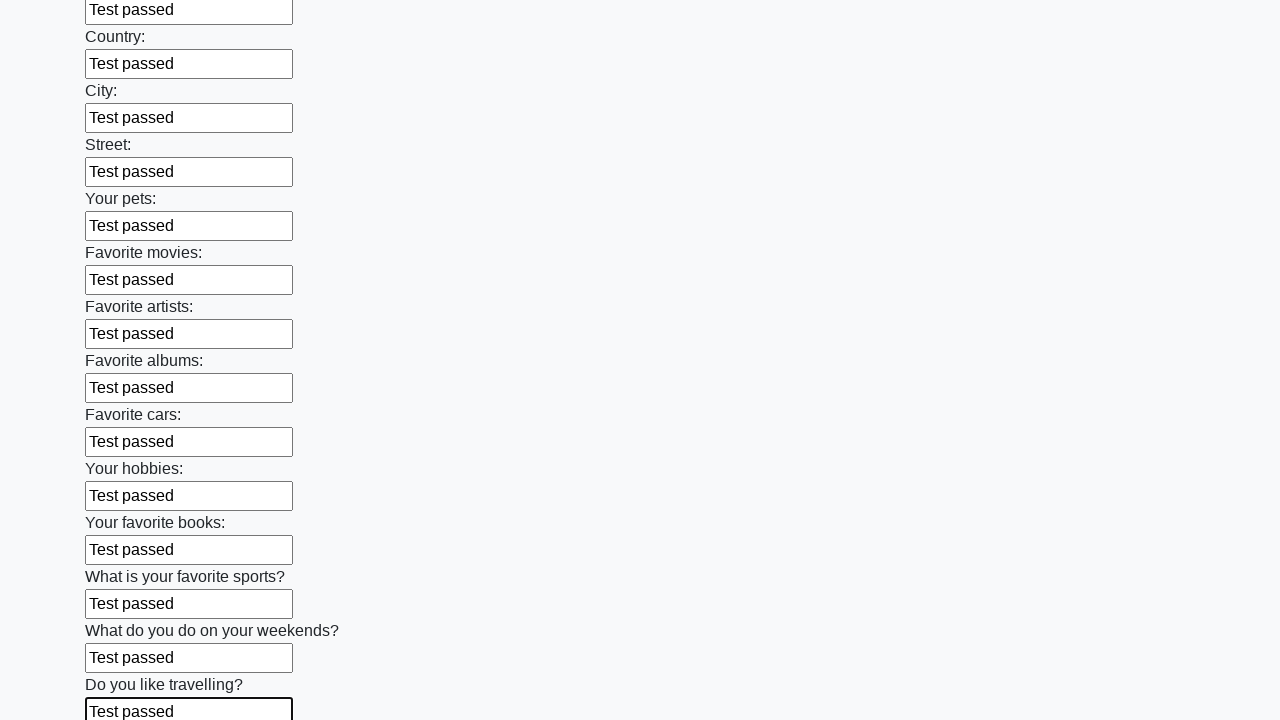

Filled an input field with test data on input >> nth=16
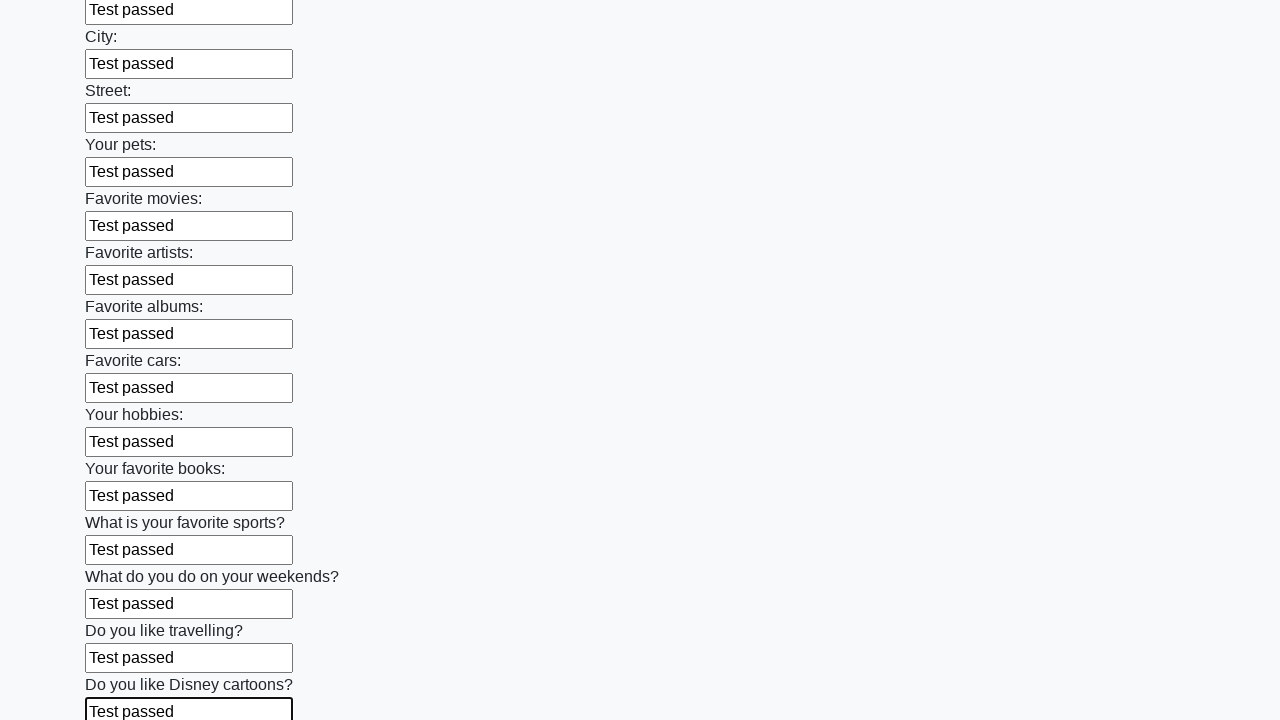

Filled an input field with test data on input >> nth=17
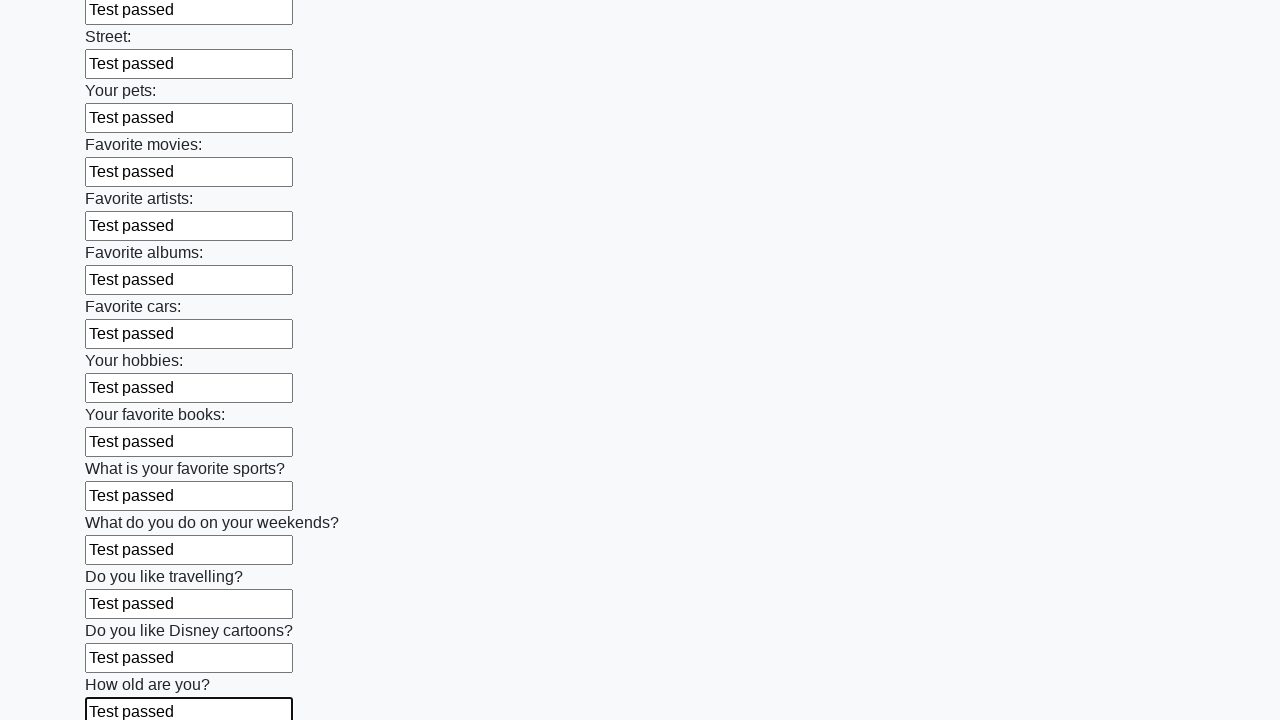

Filled an input field with test data on input >> nth=18
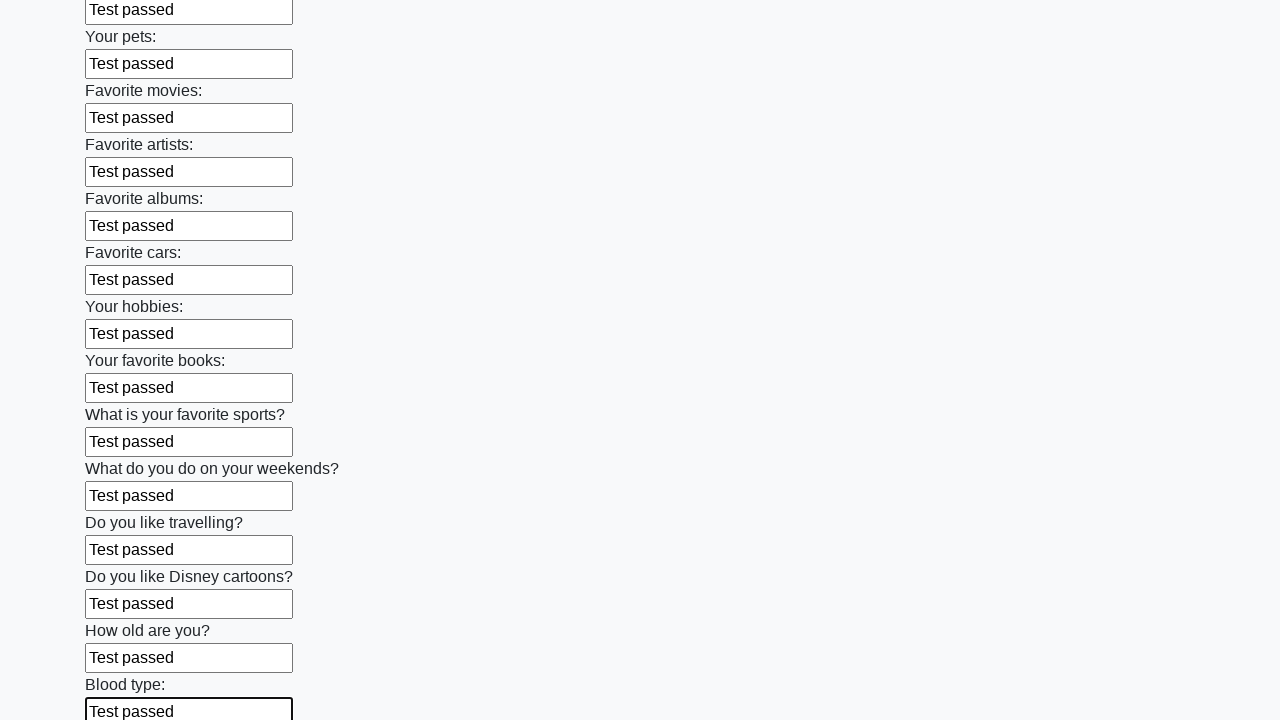

Filled an input field with test data on input >> nth=19
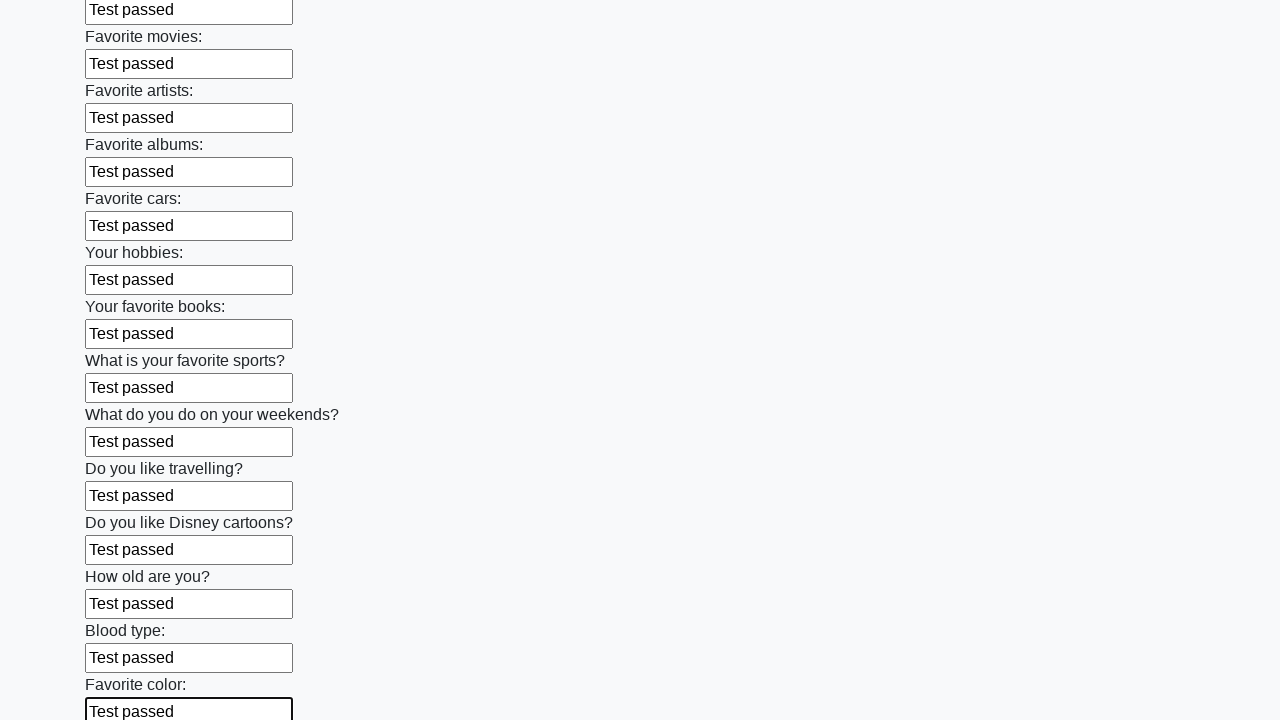

Filled an input field with test data on input >> nth=20
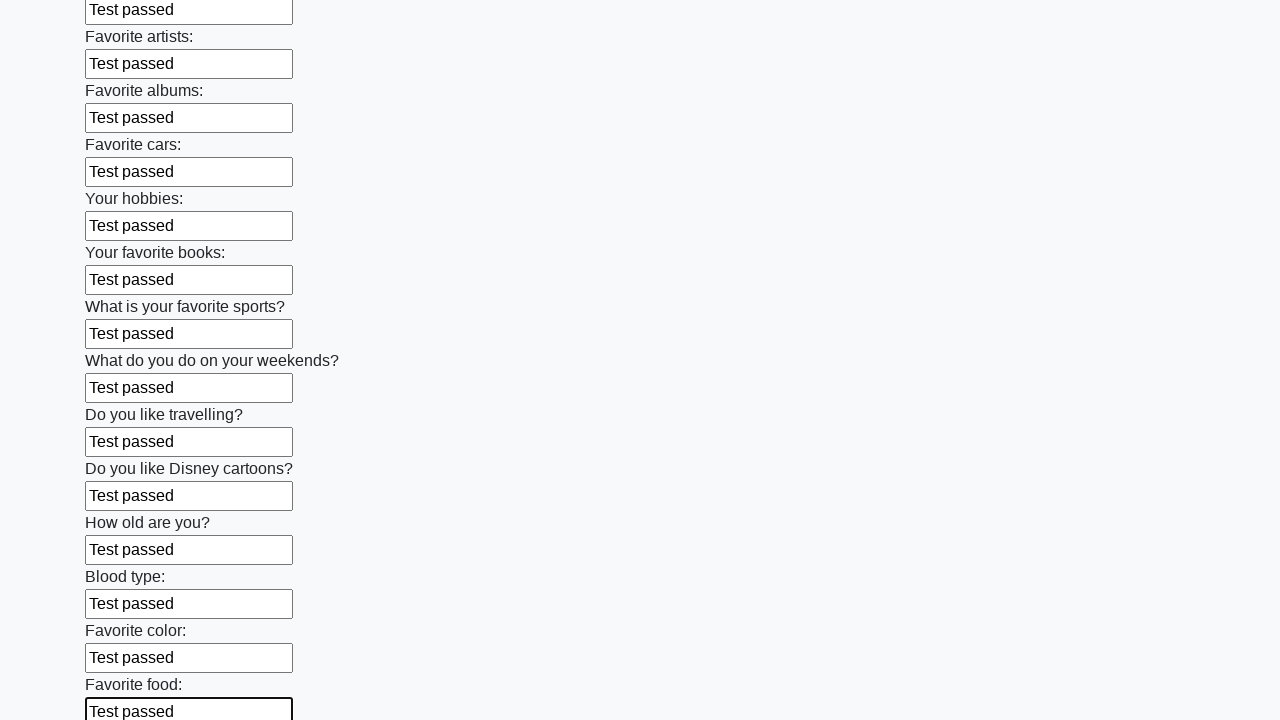

Filled an input field with test data on input >> nth=21
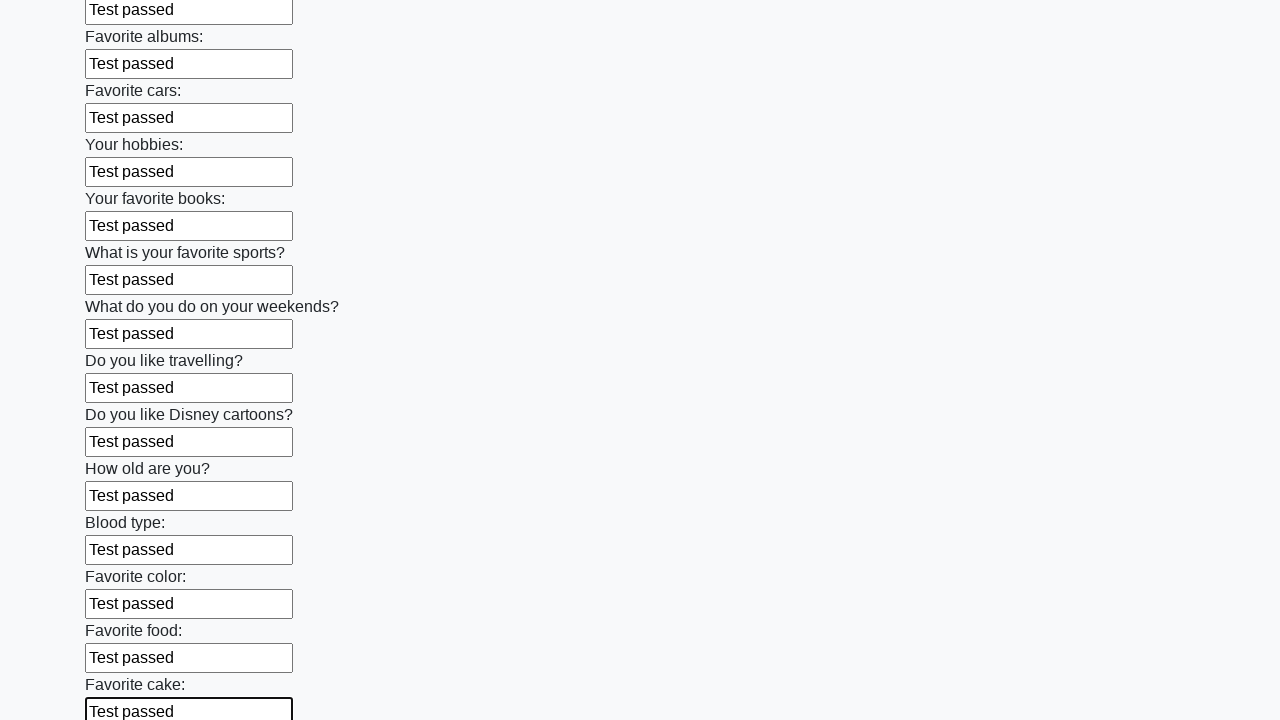

Filled an input field with test data on input >> nth=22
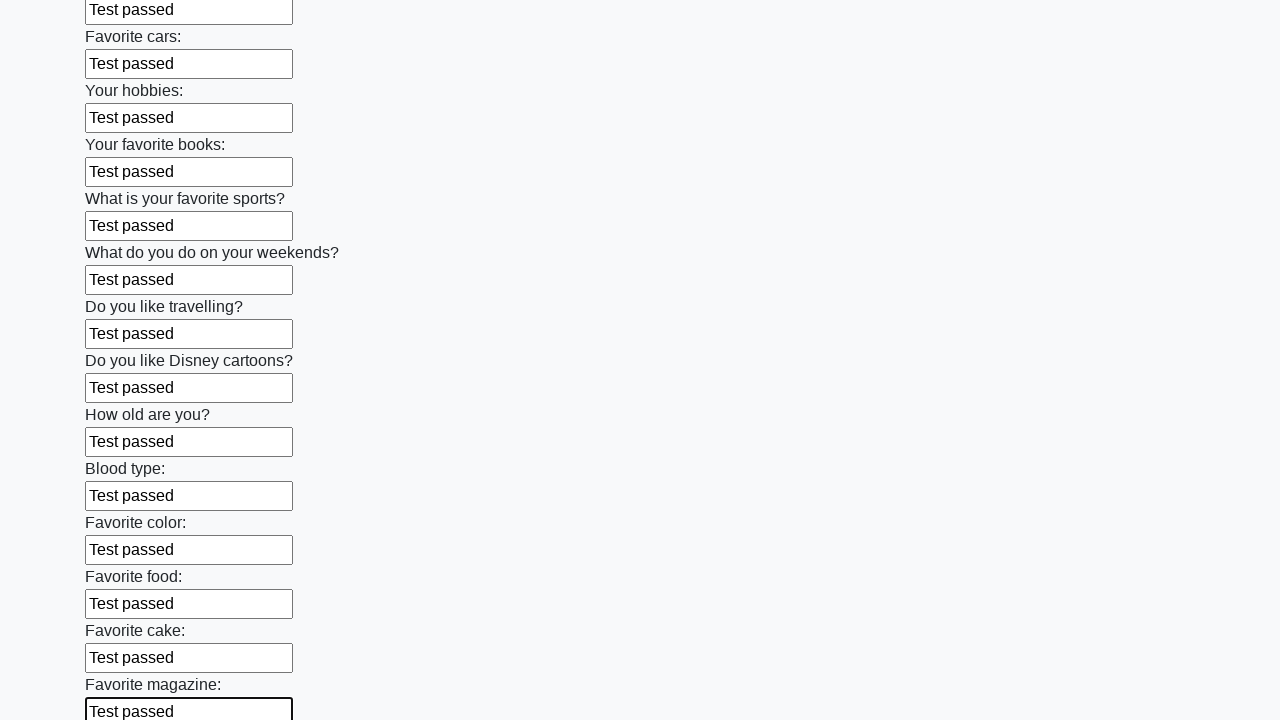

Filled an input field with test data on input >> nth=23
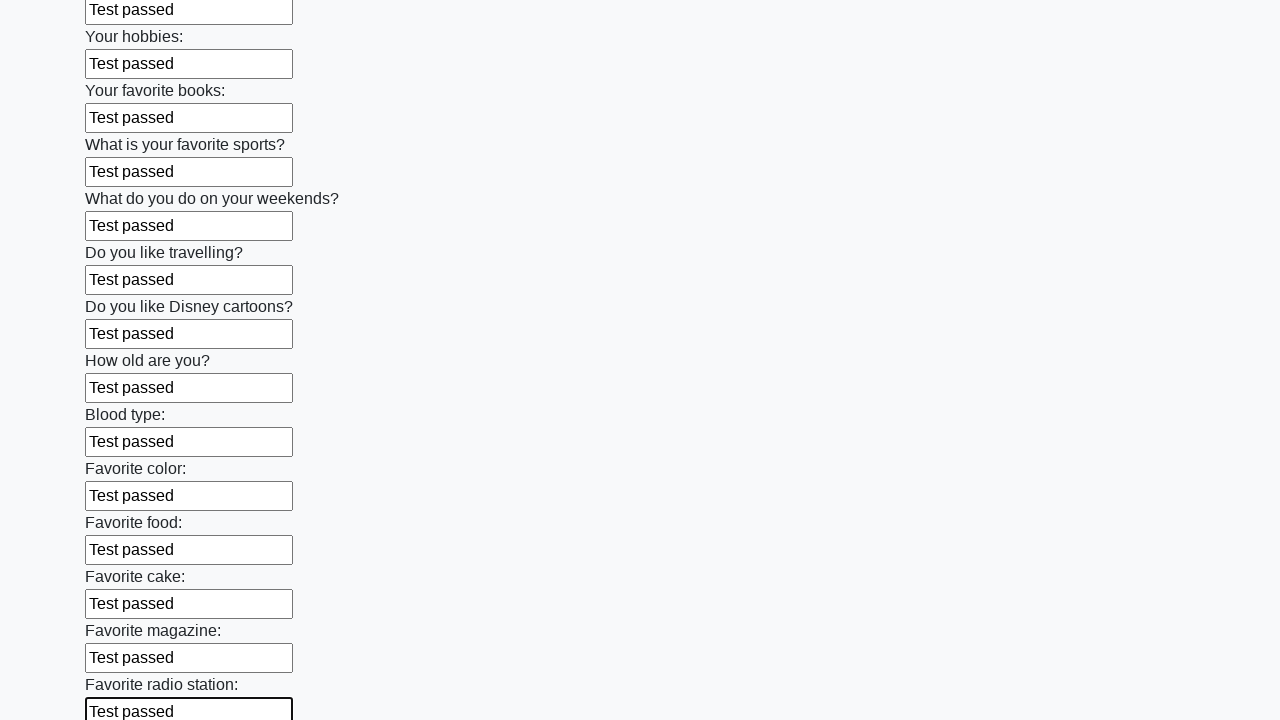

Filled an input field with test data on input >> nth=24
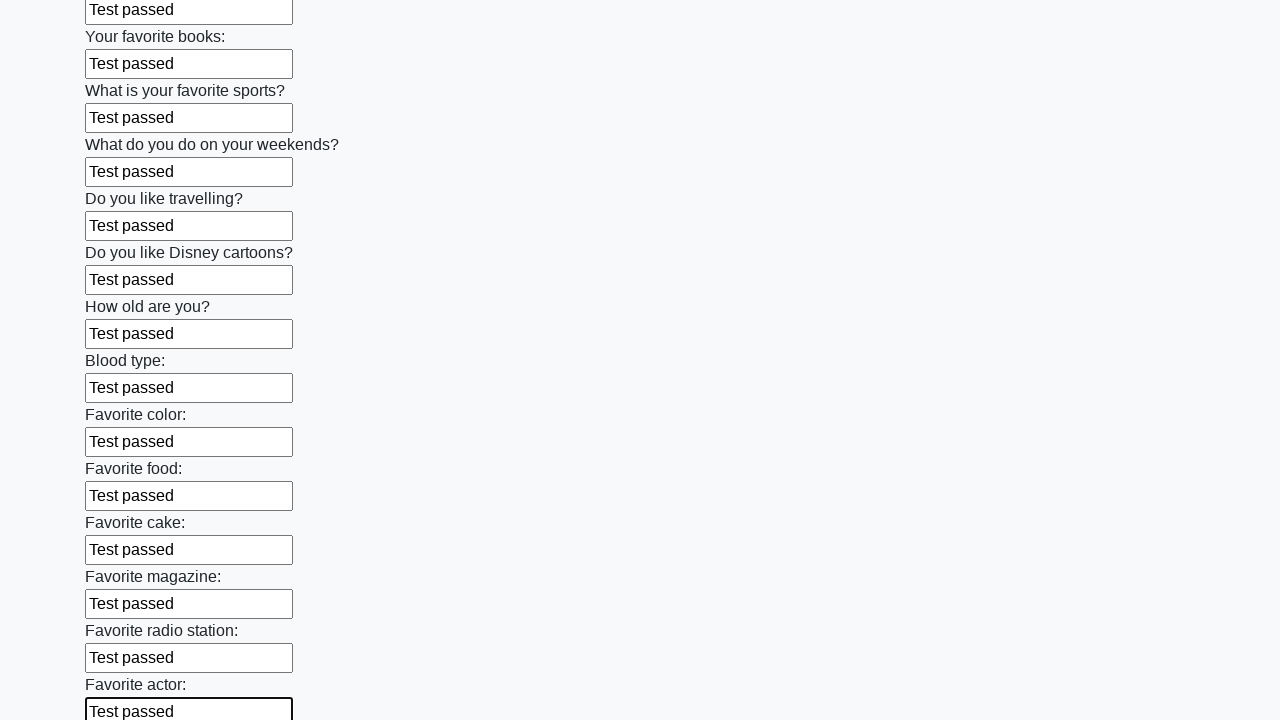

Filled an input field with test data on input >> nth=25
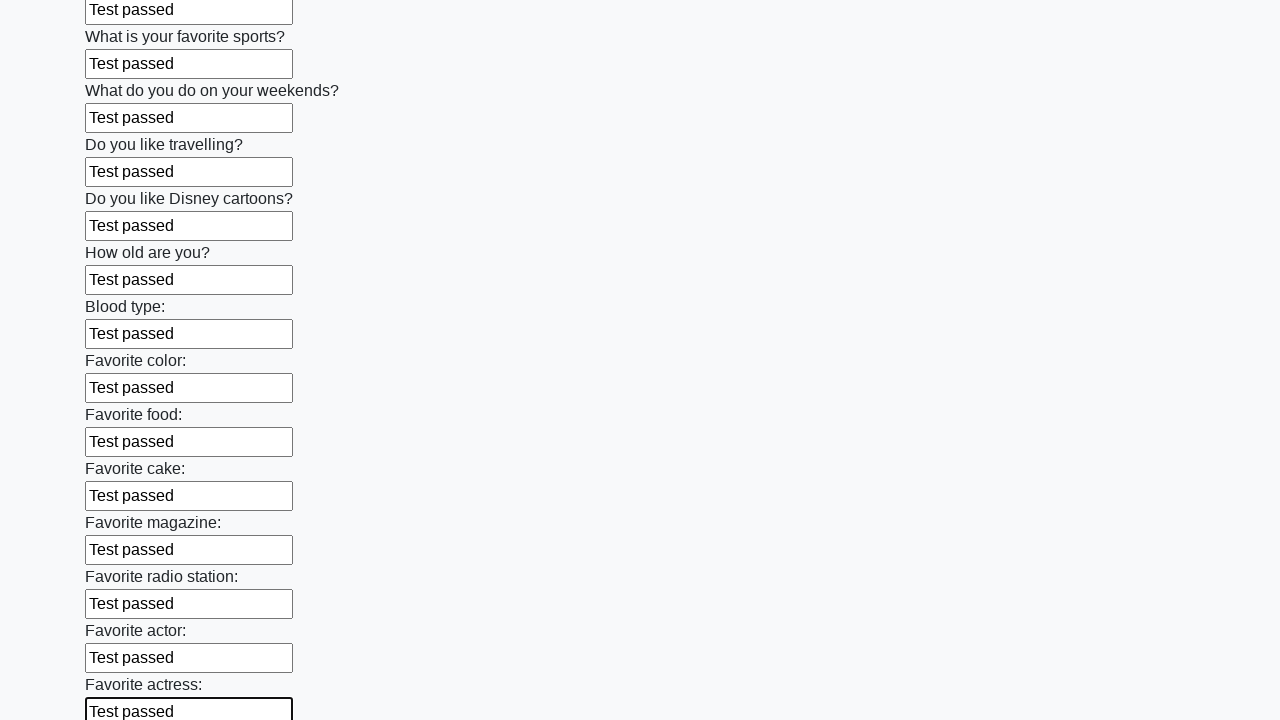

Filled an input field with test data on input >> nth=26
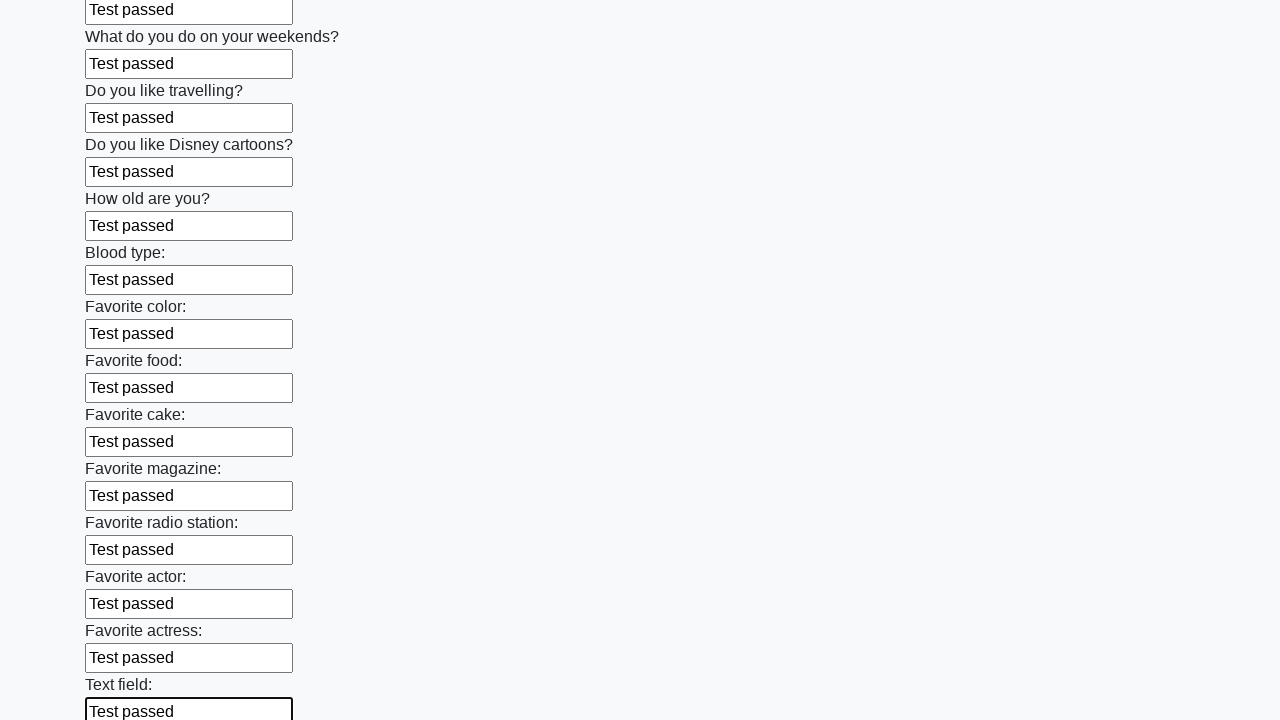

Filled an input field with test data on input >> nth=27
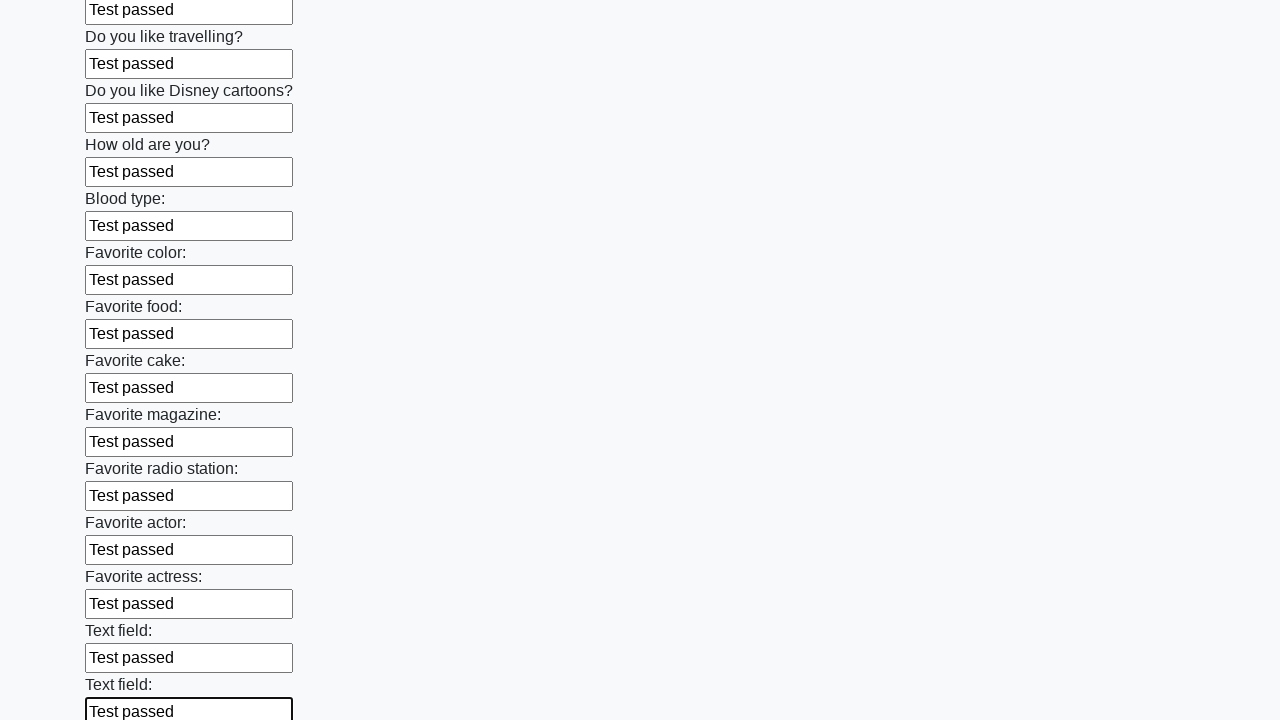

Filled an input field with test data on input >> nth=28
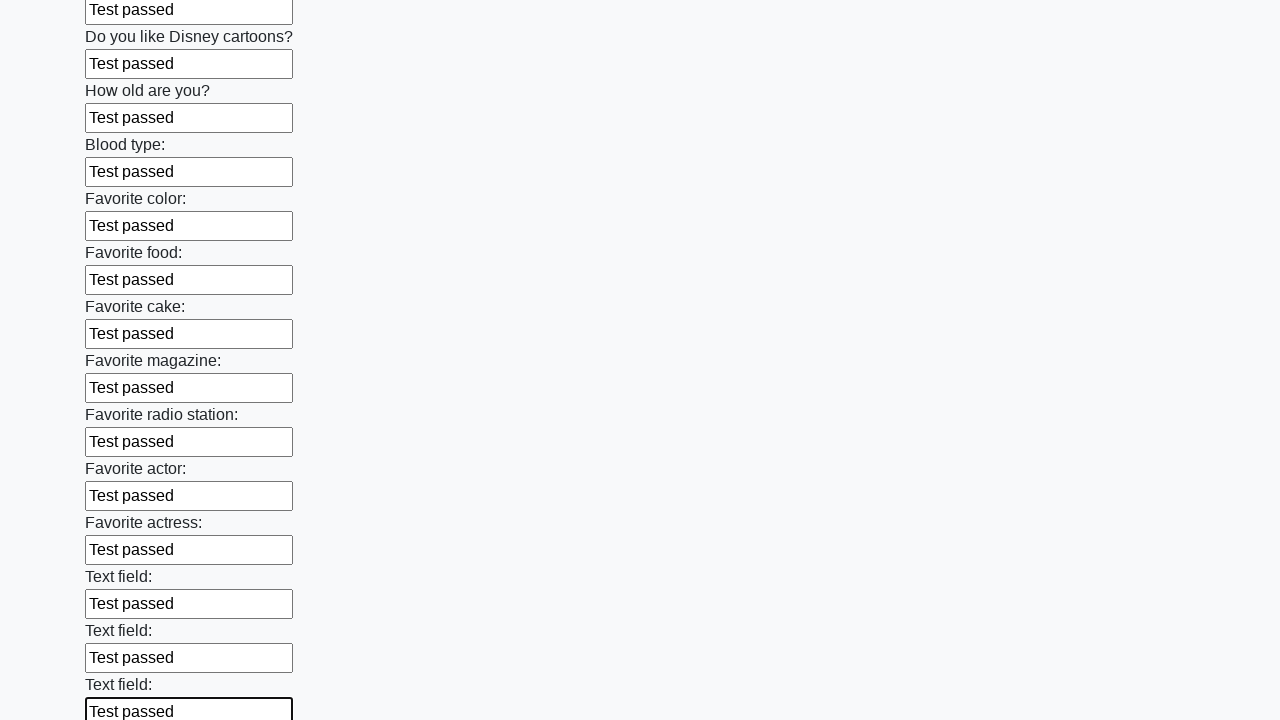

Filled an input field with test data on input >> nth=29
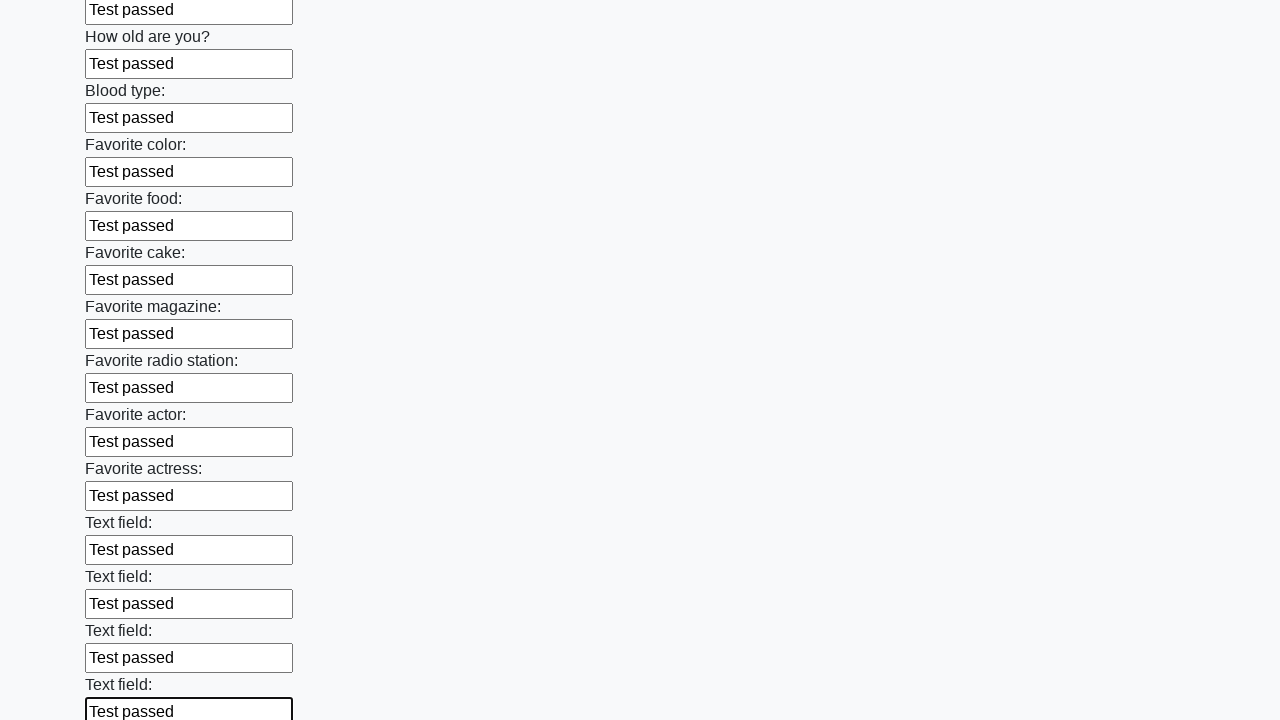

Filled an input field with test data on input >> nth=30
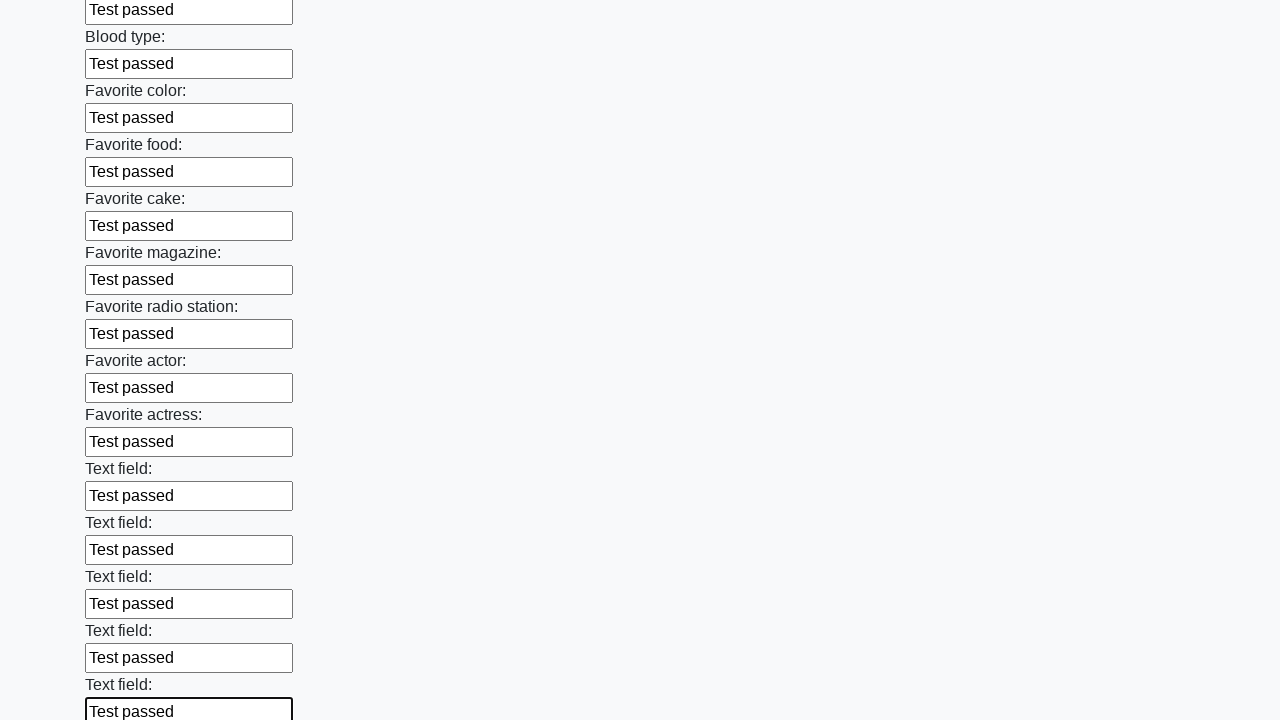

Filled an input field with test data on input >> nth=31
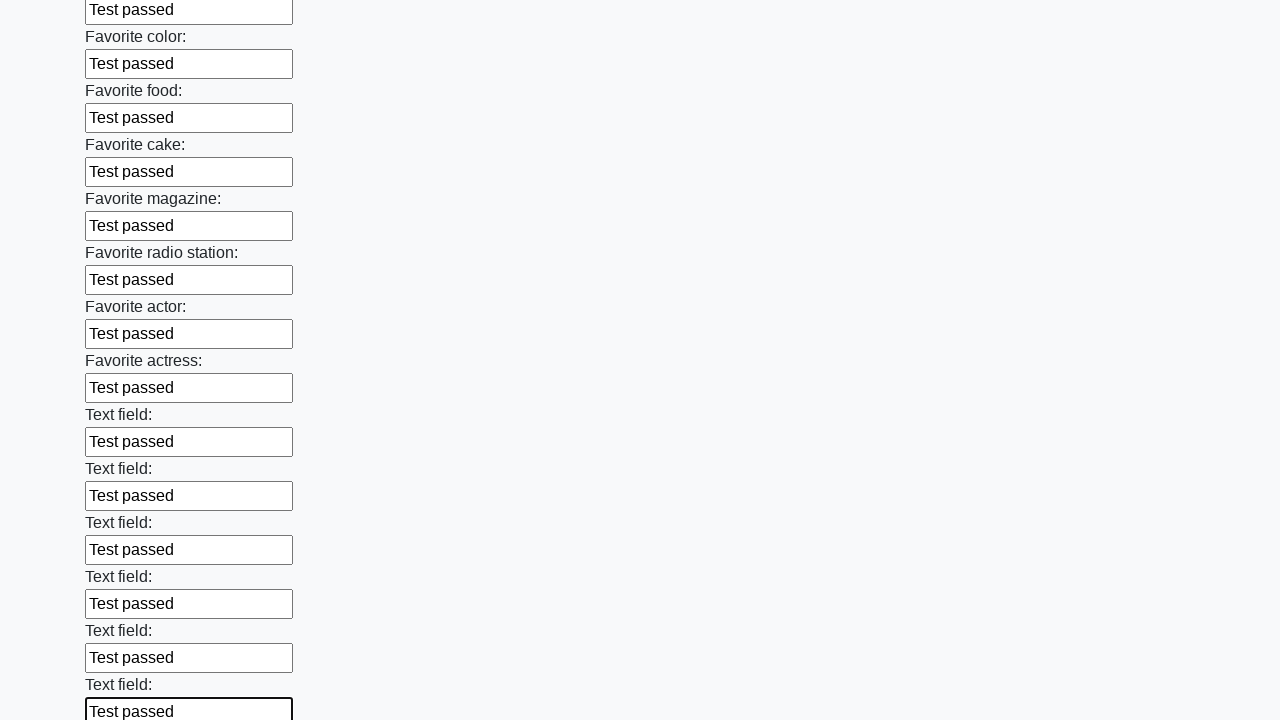

Filled an input field with test data on input >> nth=32
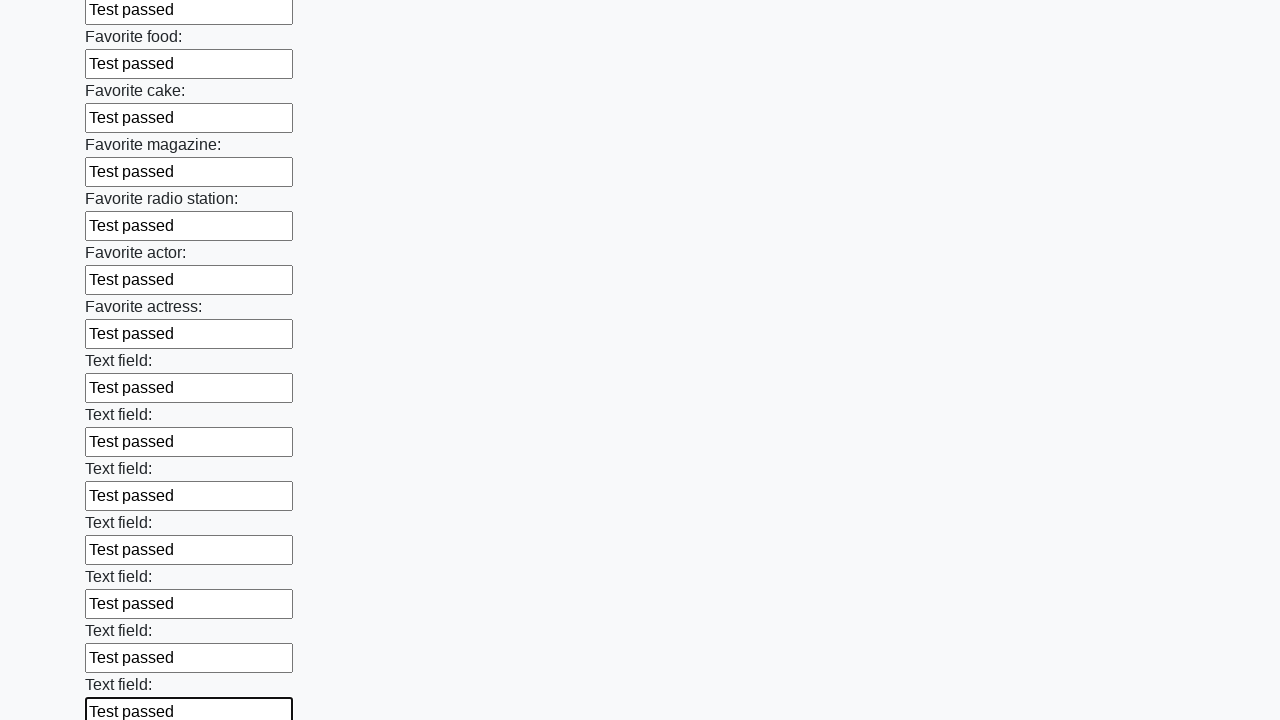

Filled an input field with test data on input >> nth=33
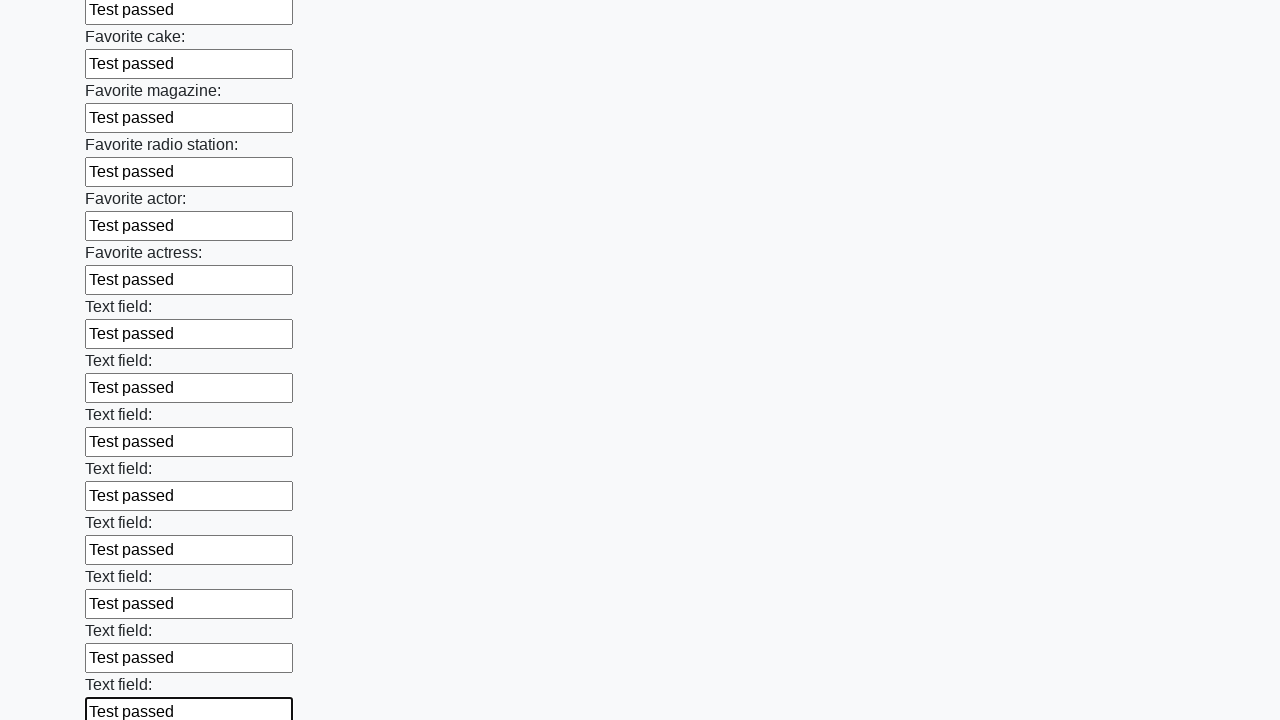

Filled an input field with test data on input >> nth=34
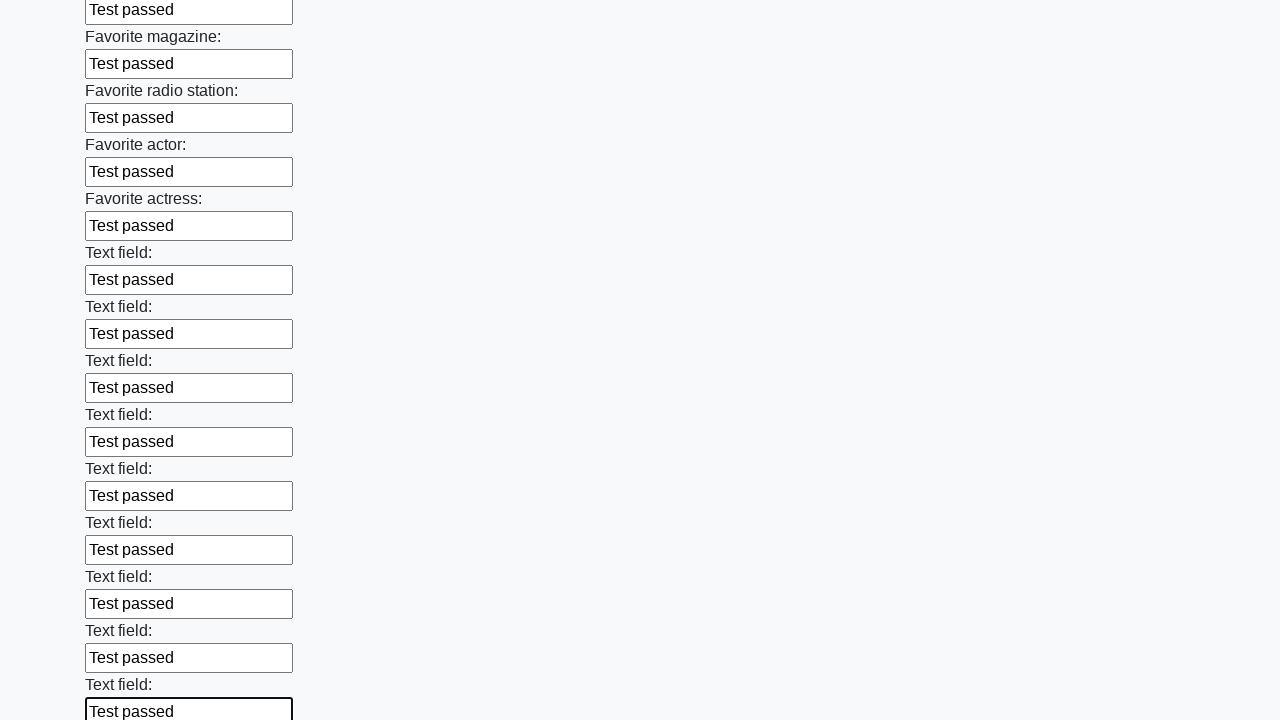

Filled an input field with test data on input >> nth=35
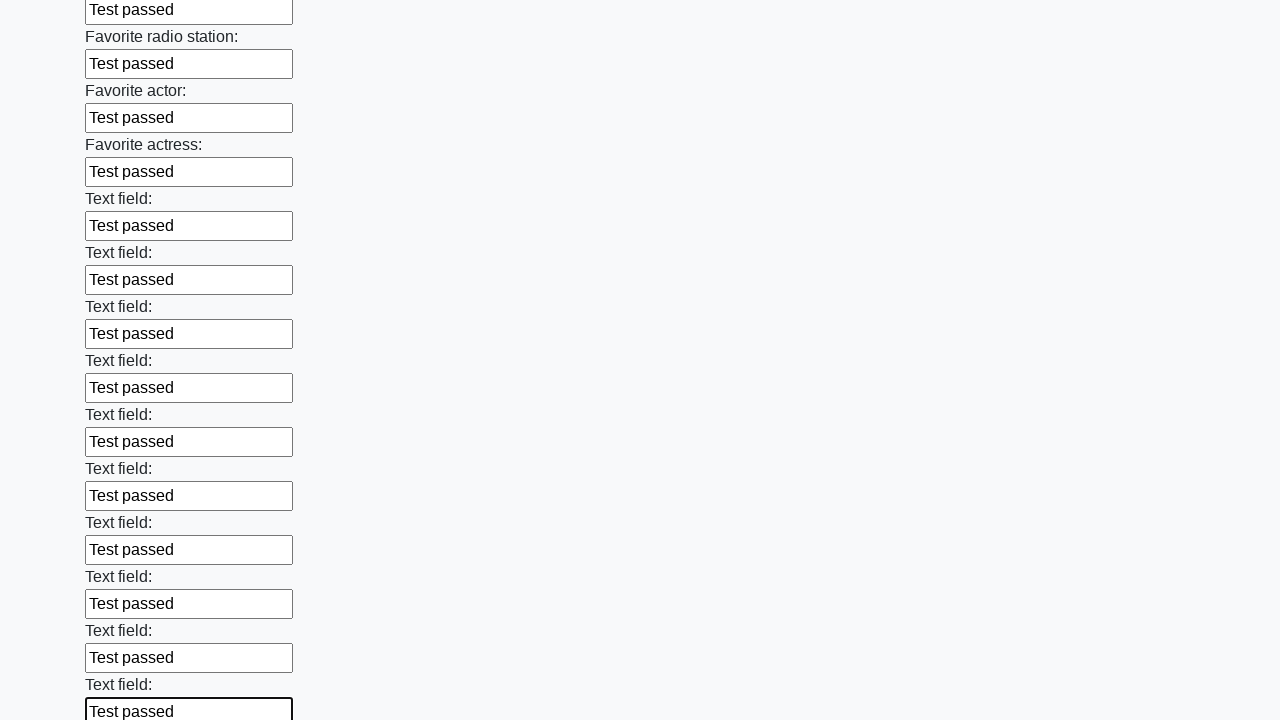

Filled an input field with test data on input >> nth=36
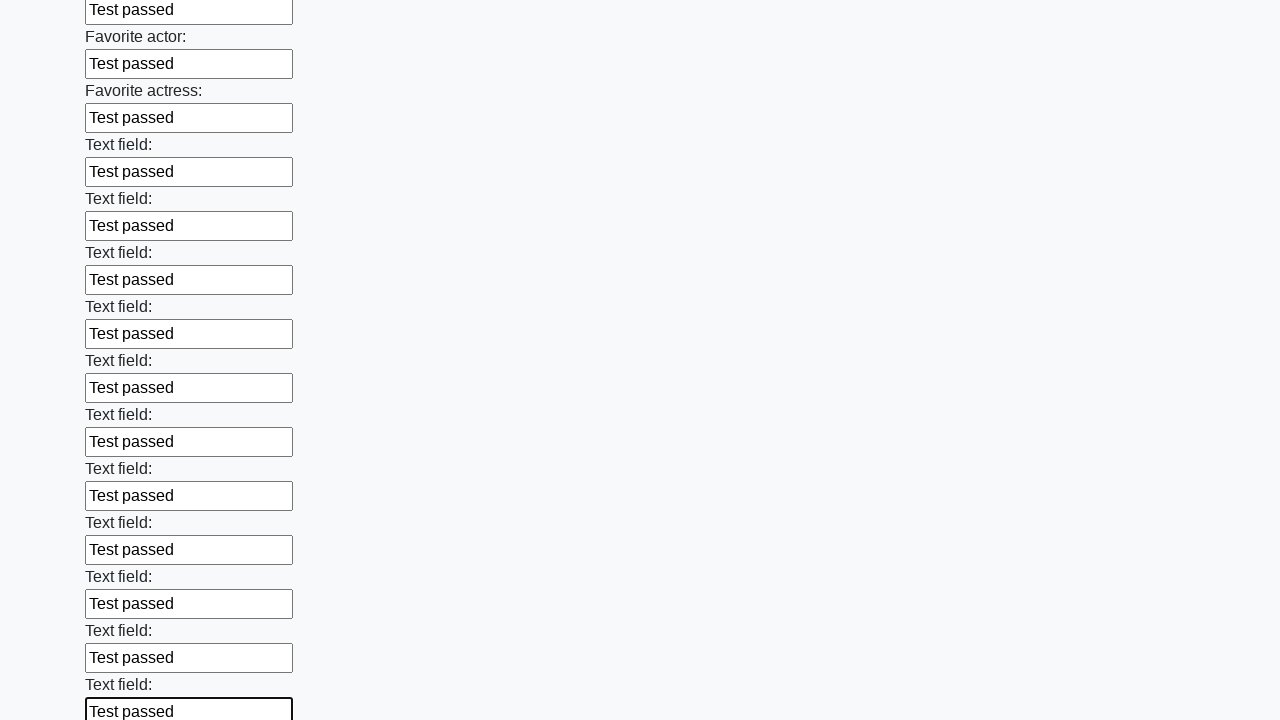

Filled an input field with test data on input >> nth=37
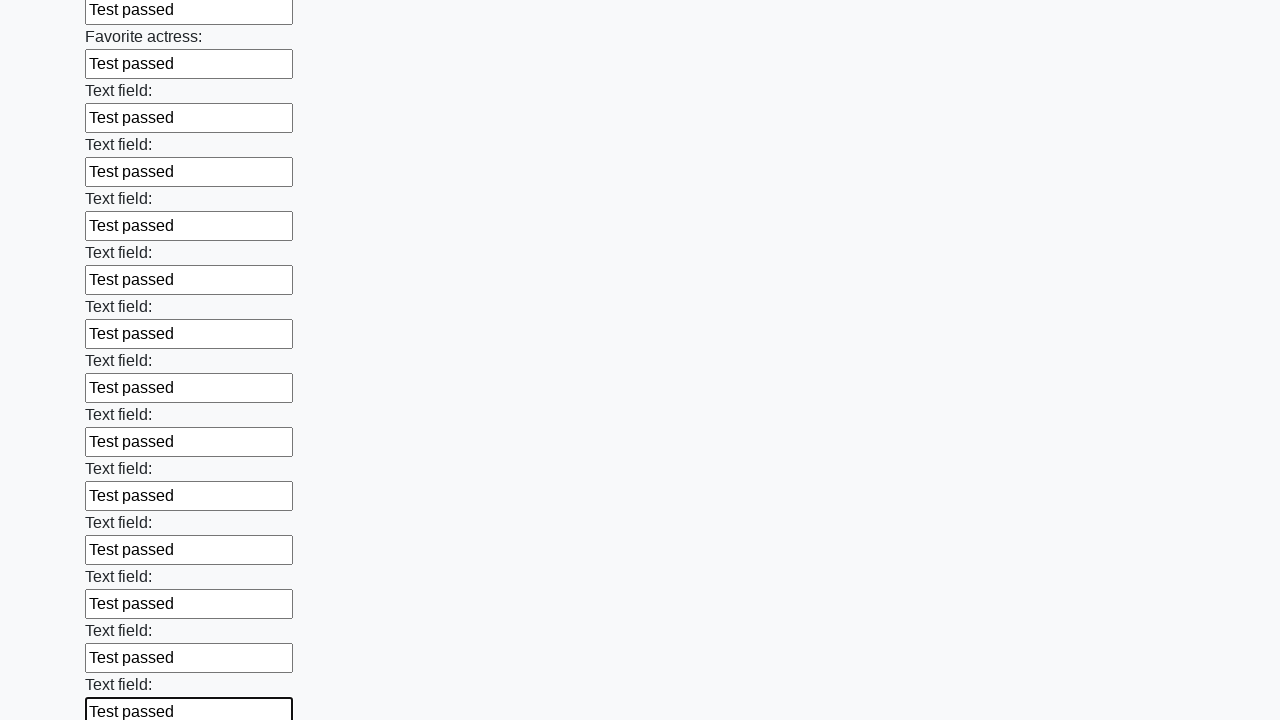

Filled an input field with test data on input >> nth=38
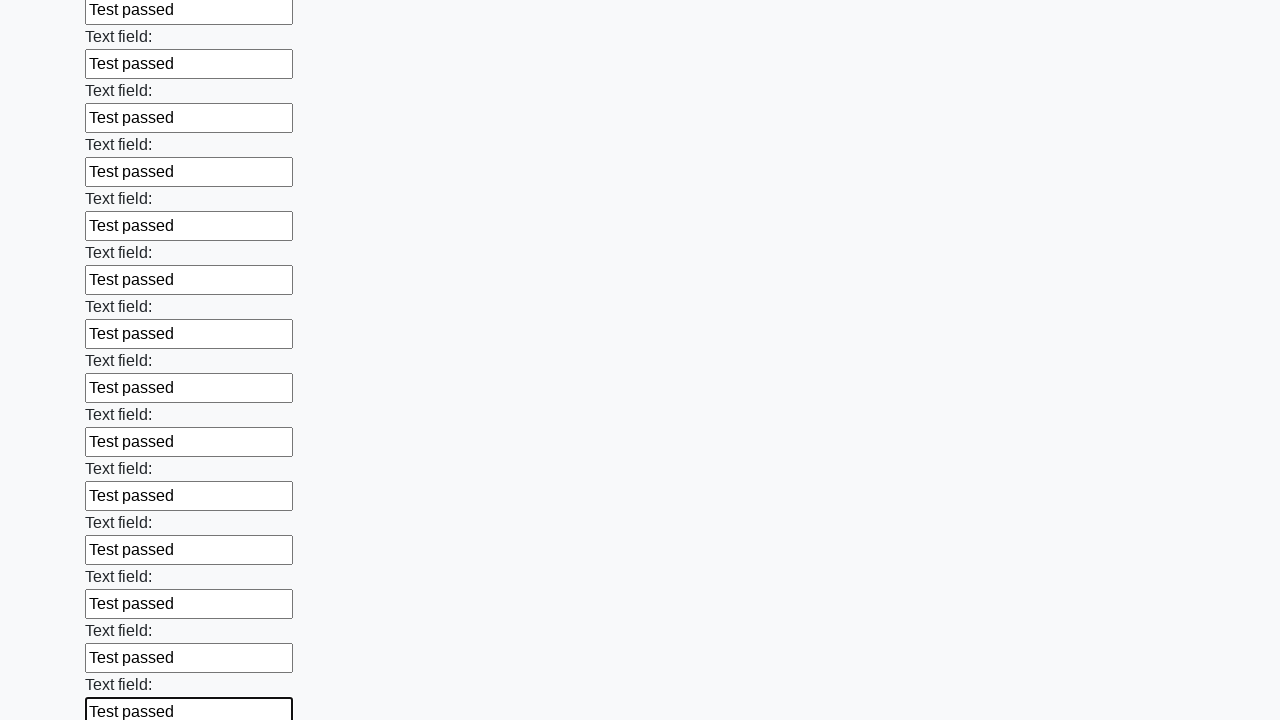

Filled an input field with test data on input >> nth=39
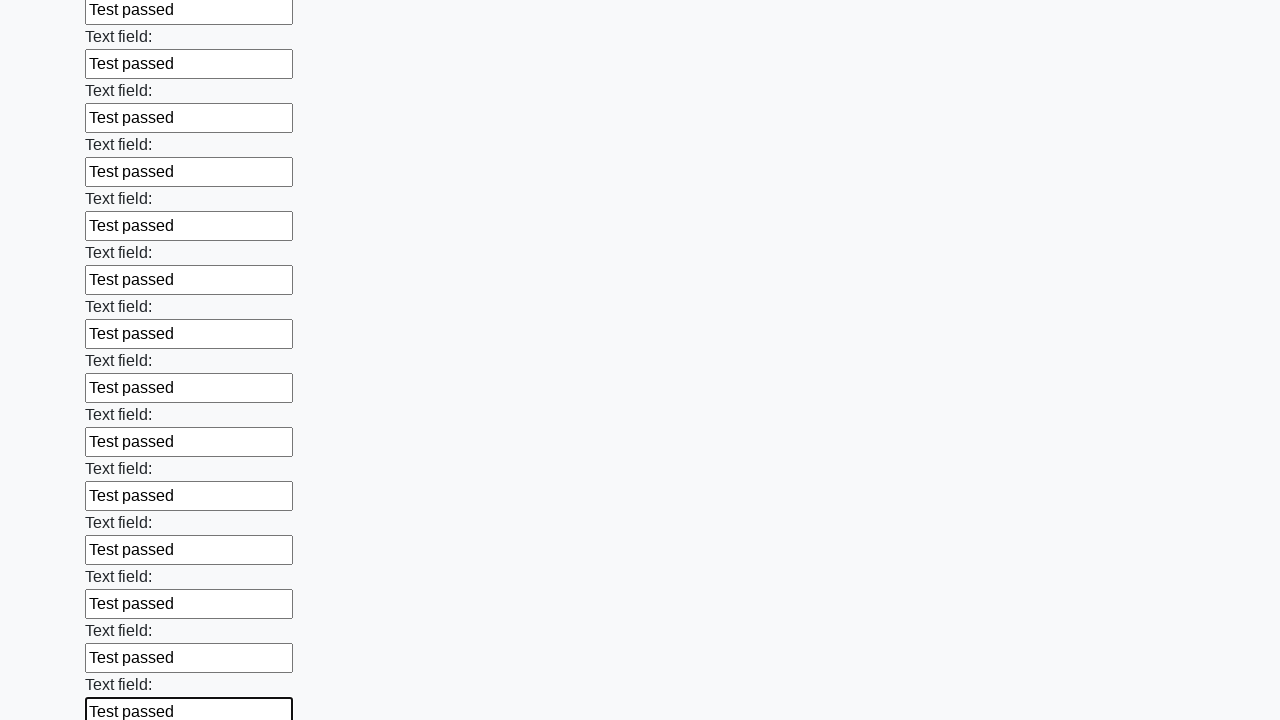

Filled an input field with test data on input >> nth=40
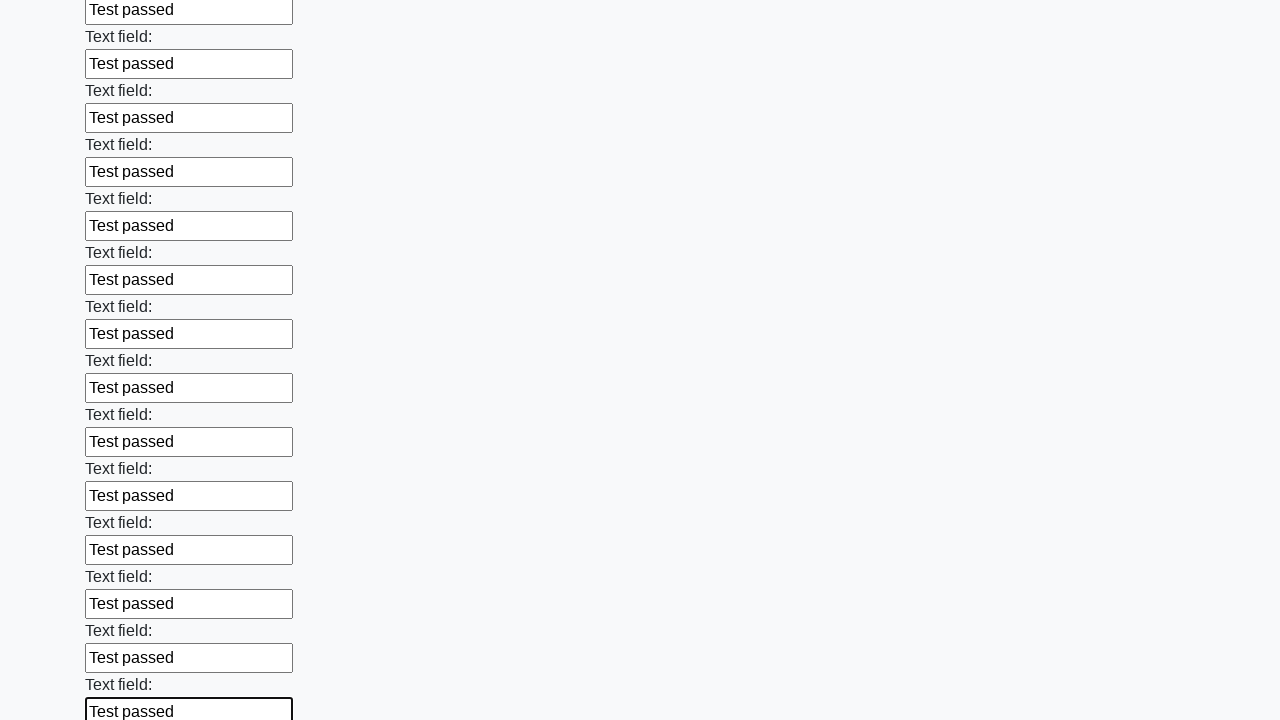

Filled an input field with test data on input >> nth=41
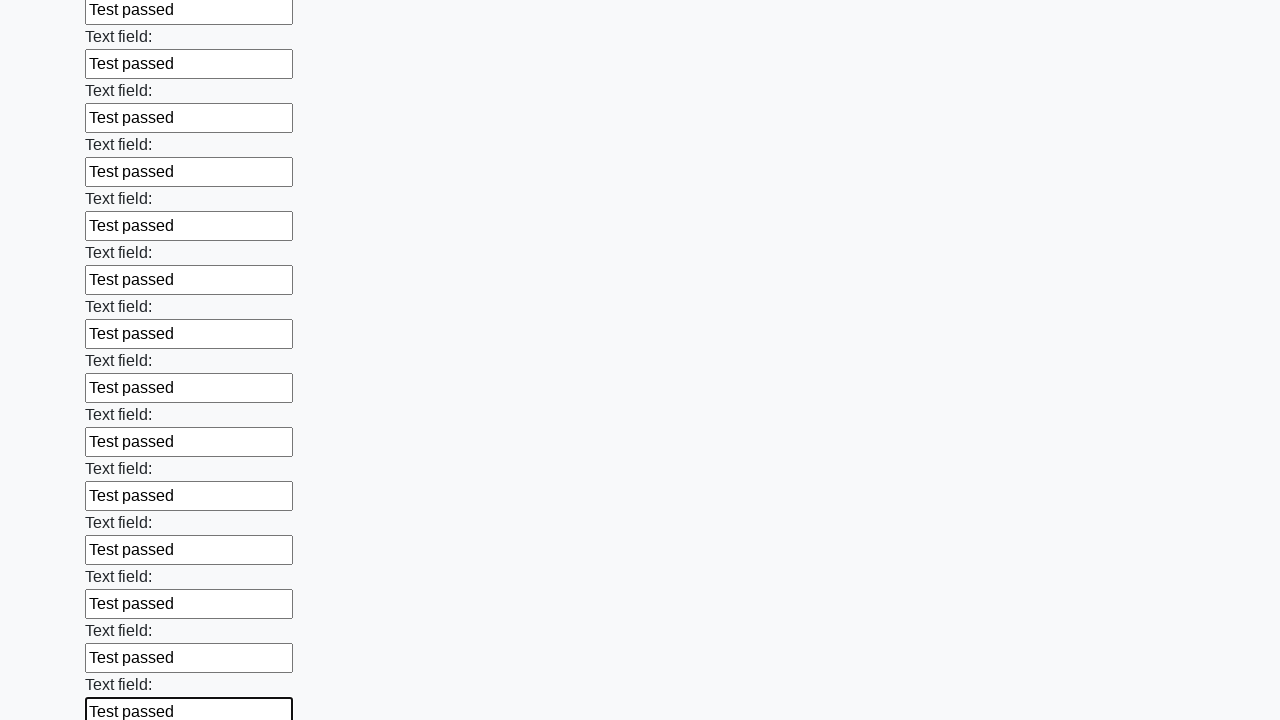

Filled an input field with test data on input >> nth=42
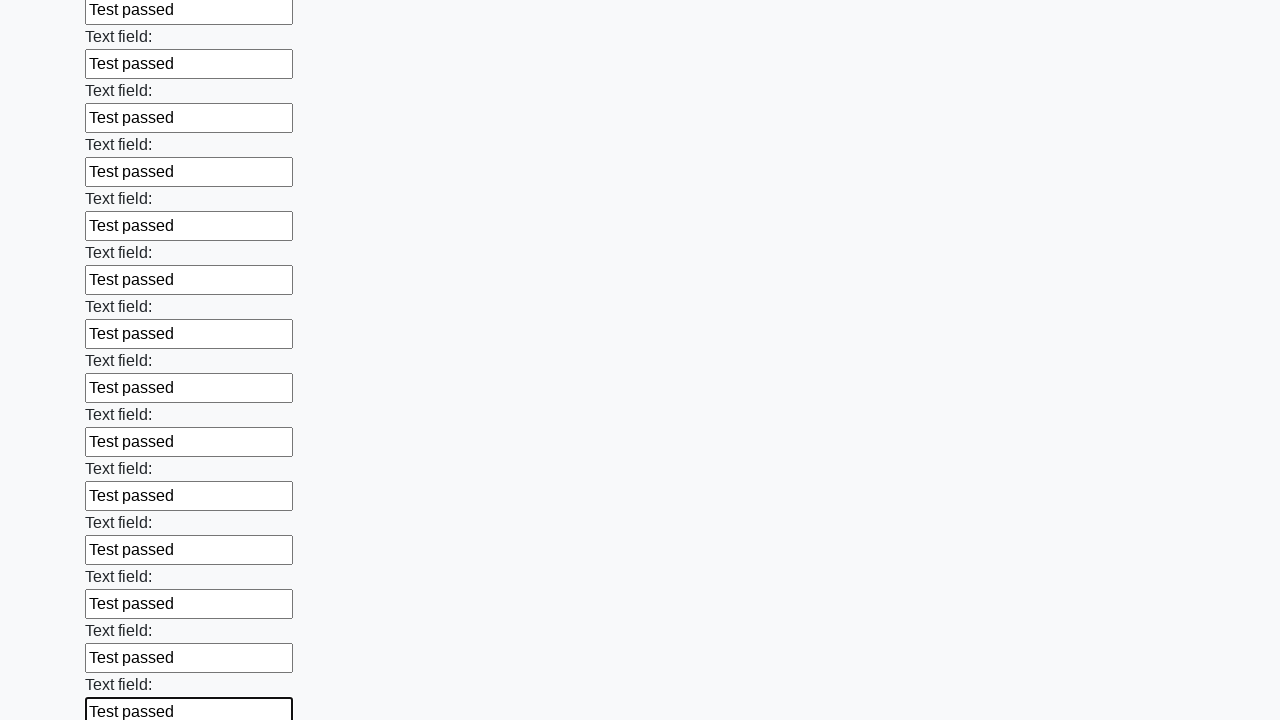

Filled an input field with test data on input >> nth=43
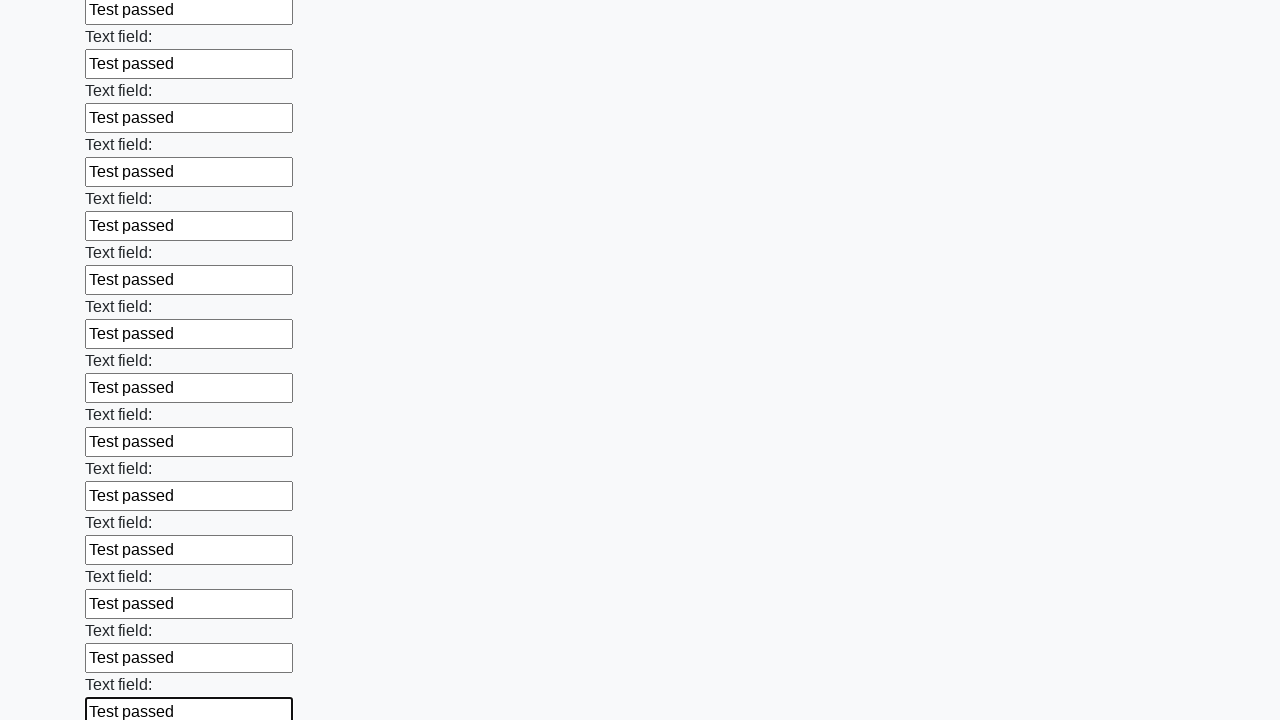

Filled an input field with test data on input >> nth=44
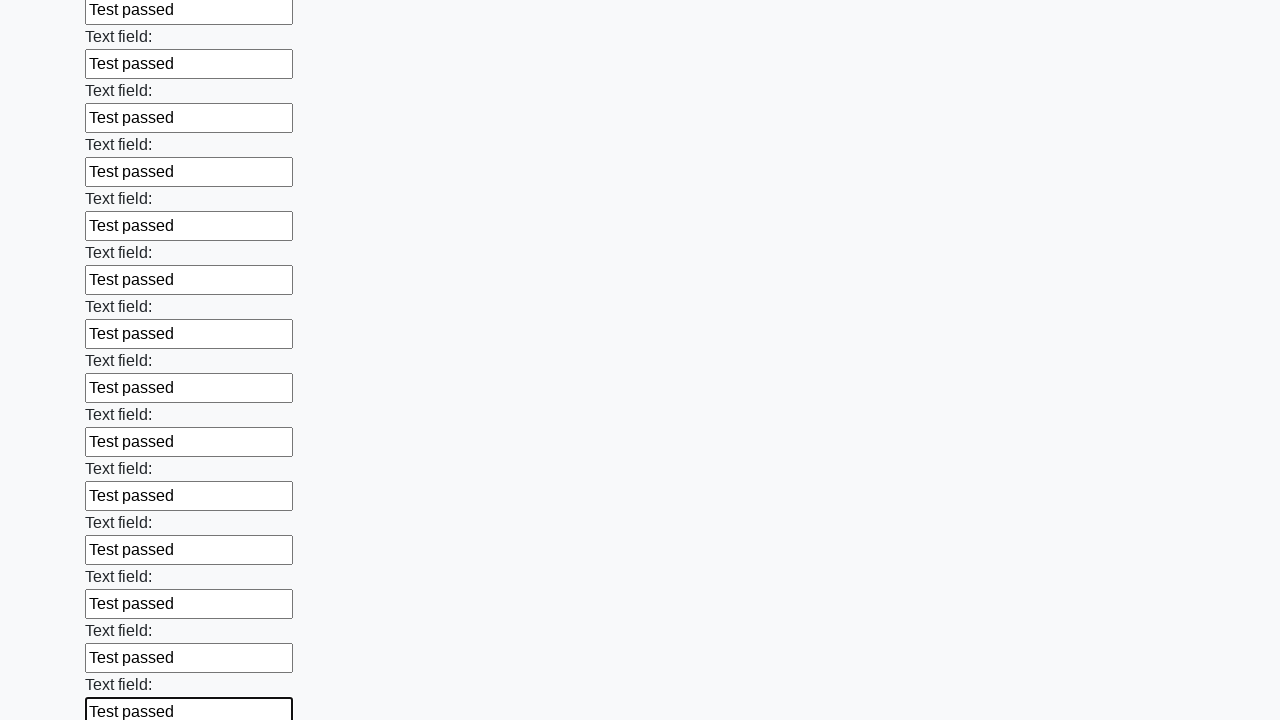

Filled an input field with test data on input >> nth=45
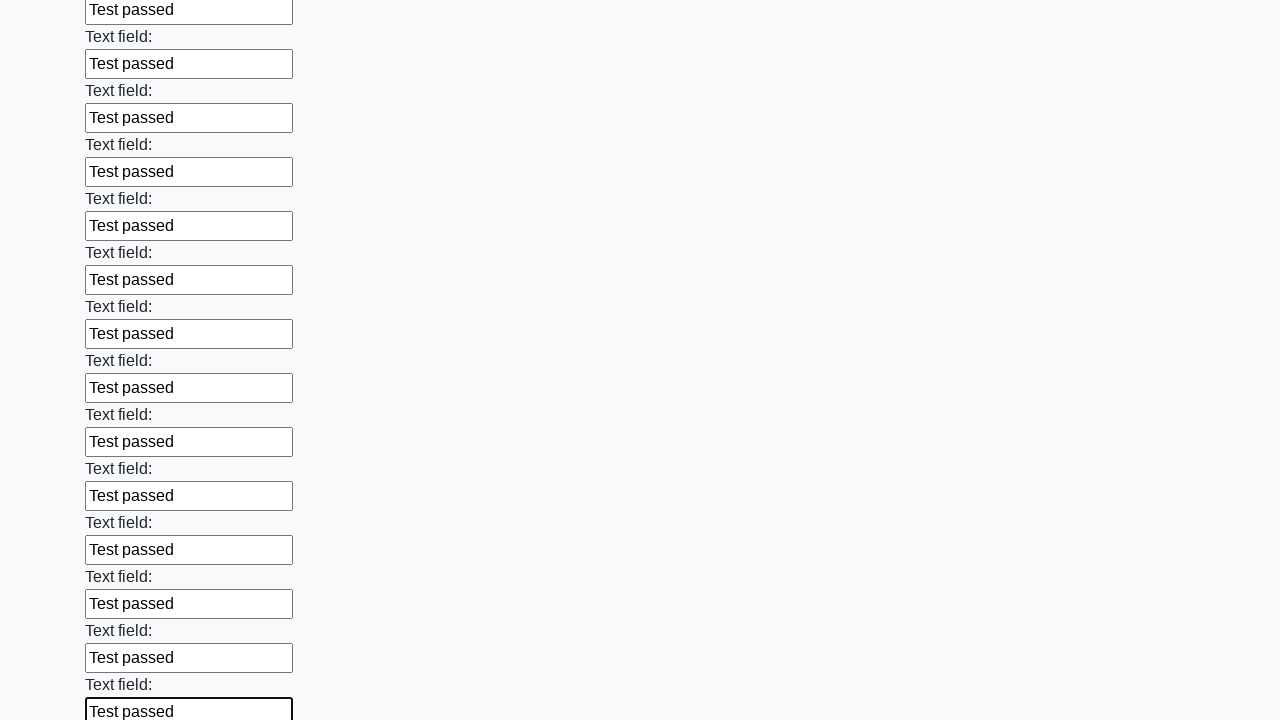

Filled an input field with test data on input >> nth=46
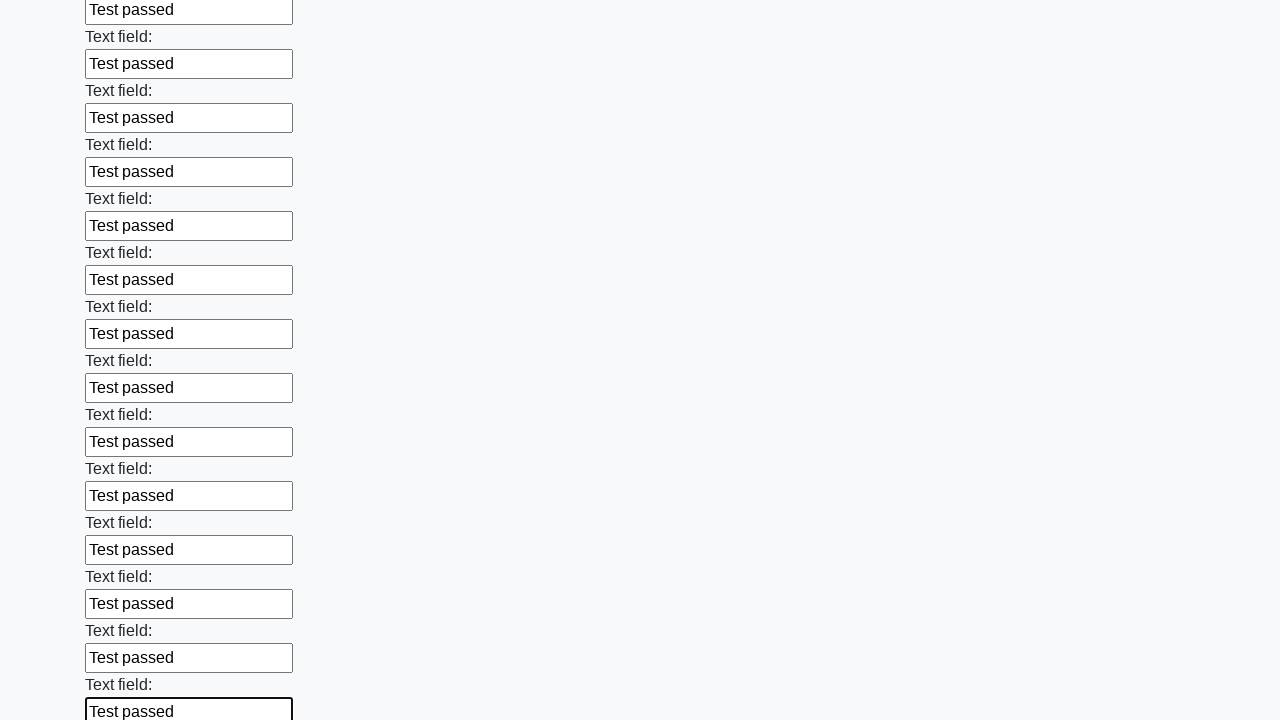

Filled an input field with test data on input >> nth=47
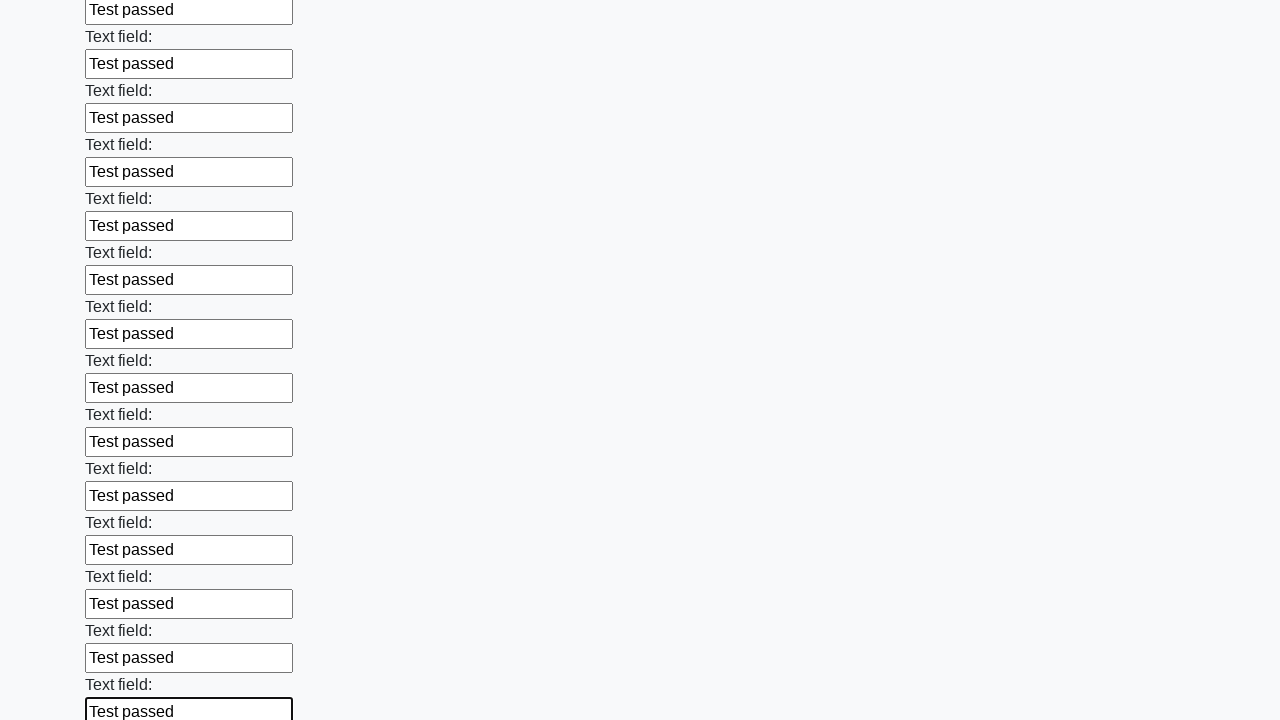

Filled an input field with test data on input >> nth=48
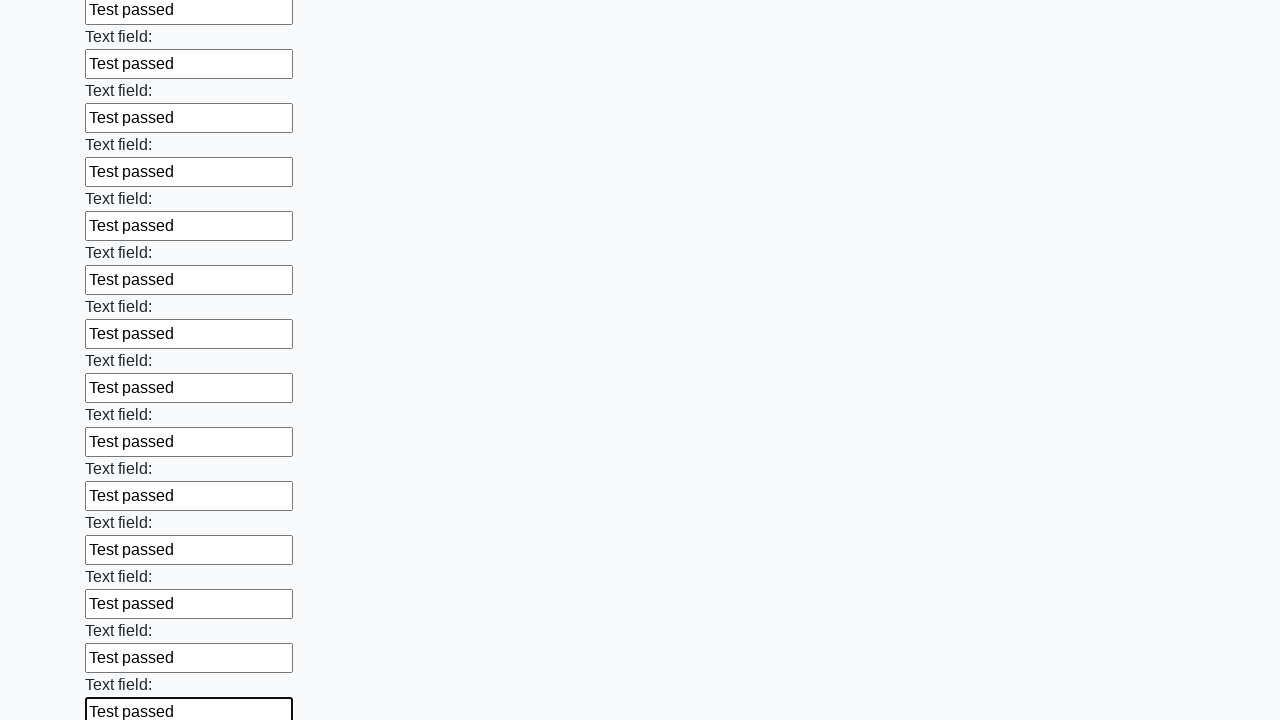

Filled an input field with test data on input >> nth=49
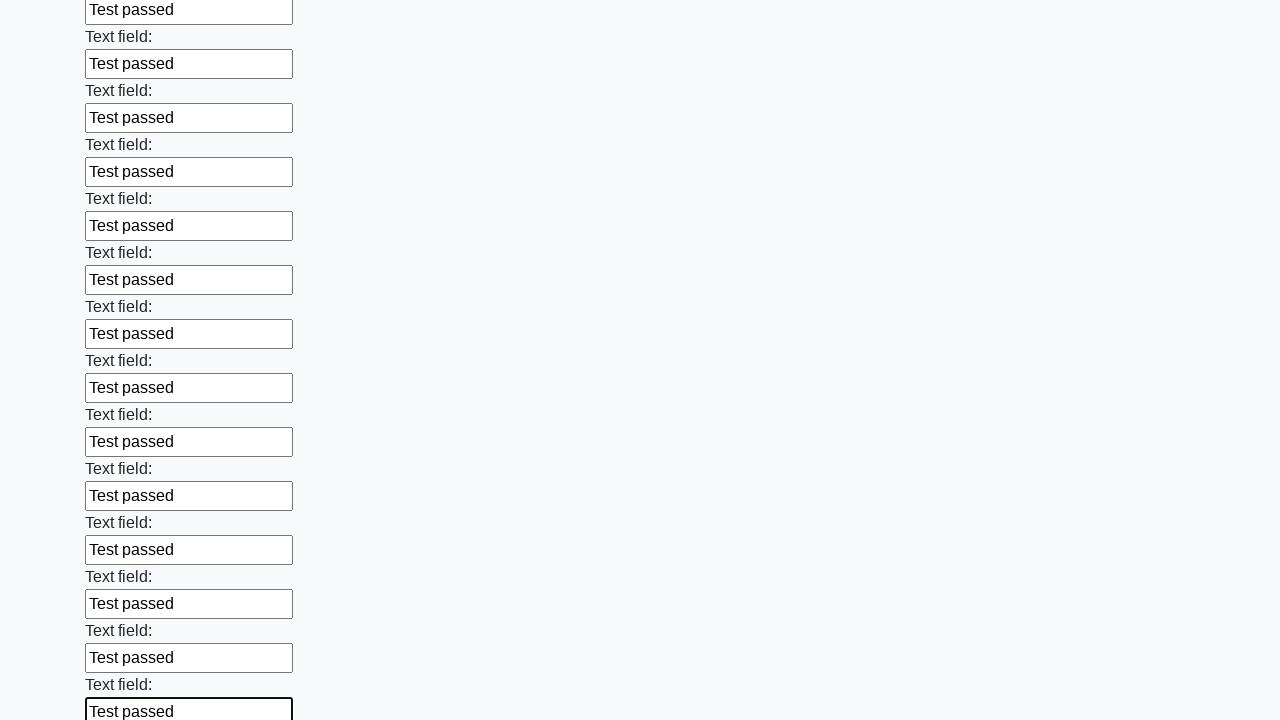

Filled an input field with test data on input >> nth=50
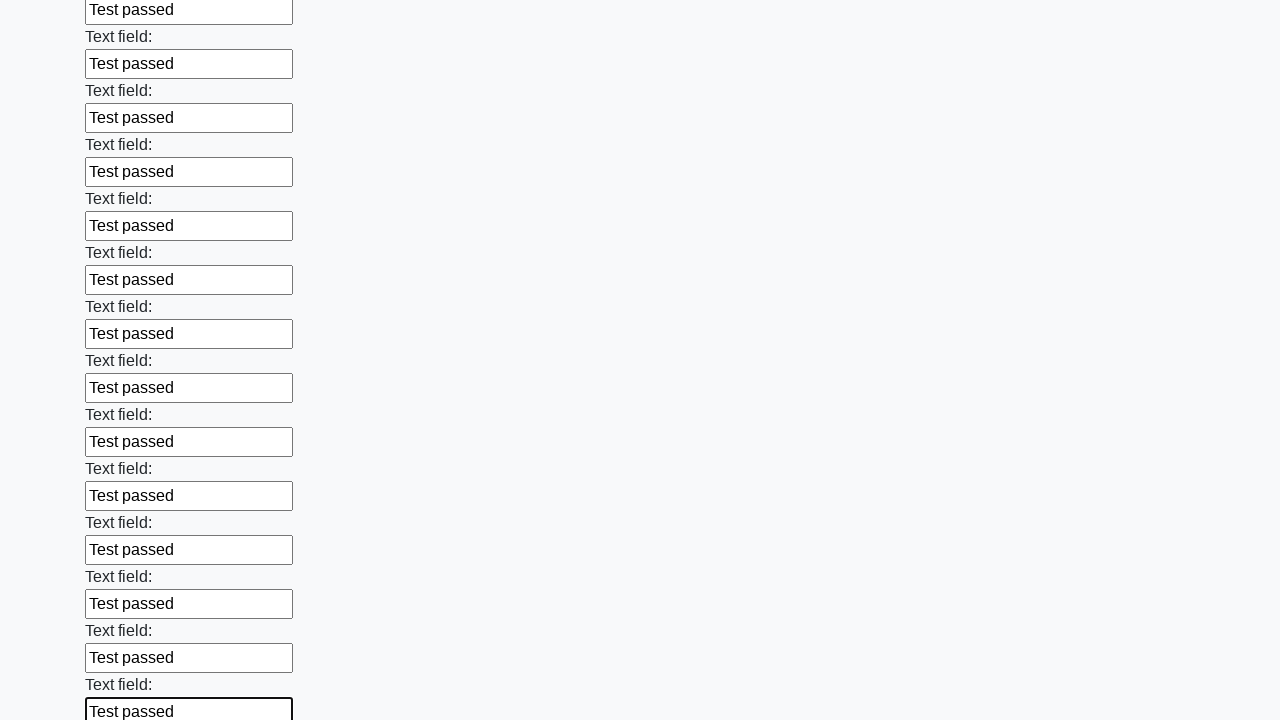

Filled an input field with test data on input >> nth=51
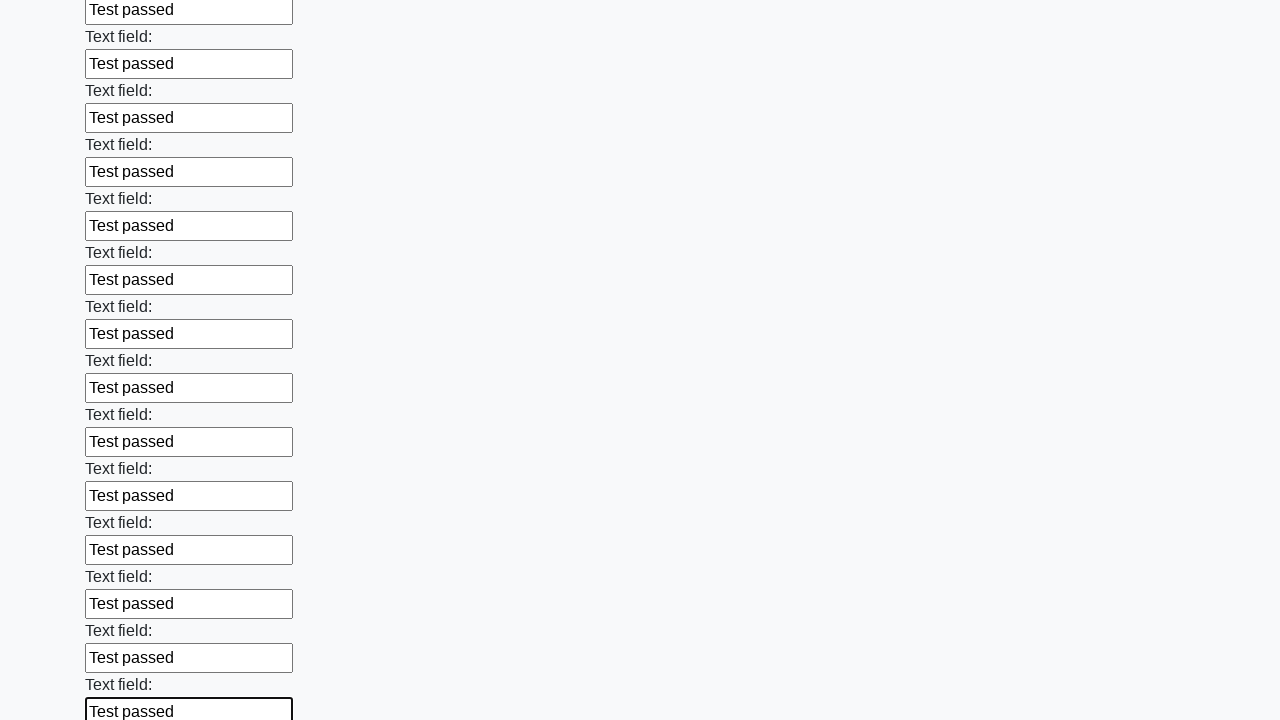

Filled an input field with test data on input >> nth=52
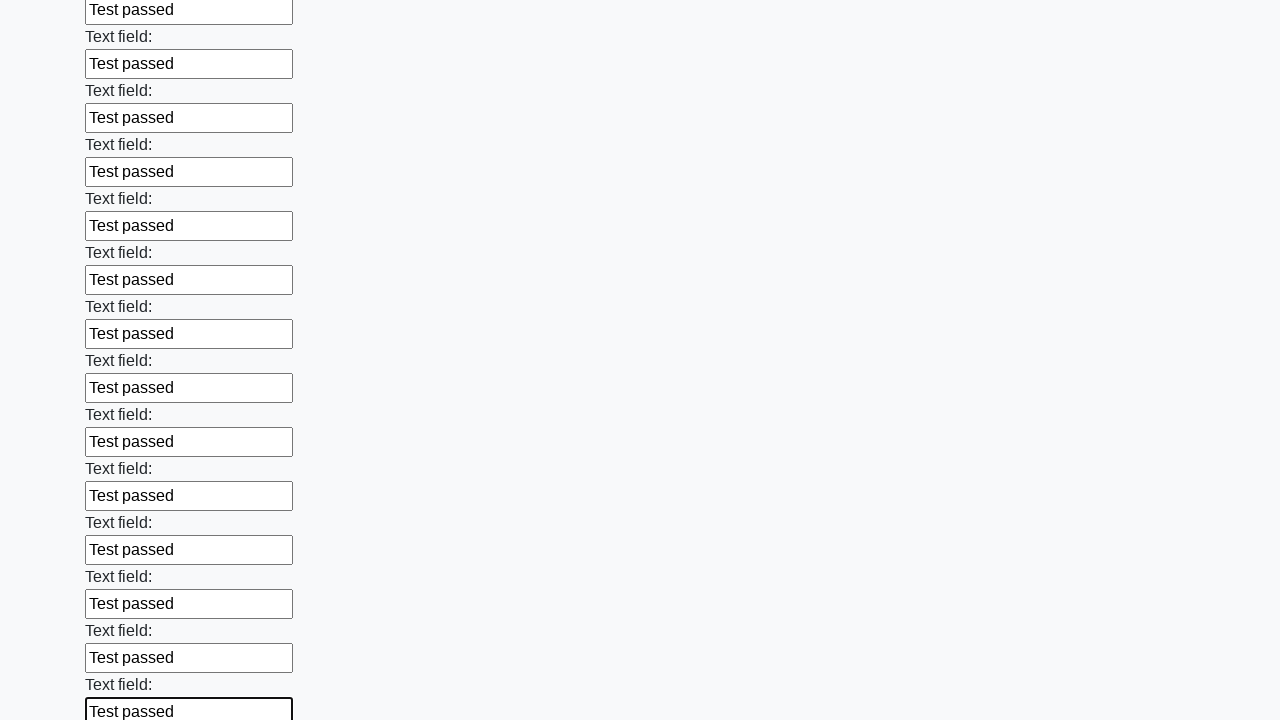

Filled an input field with test data on input >> nth=53
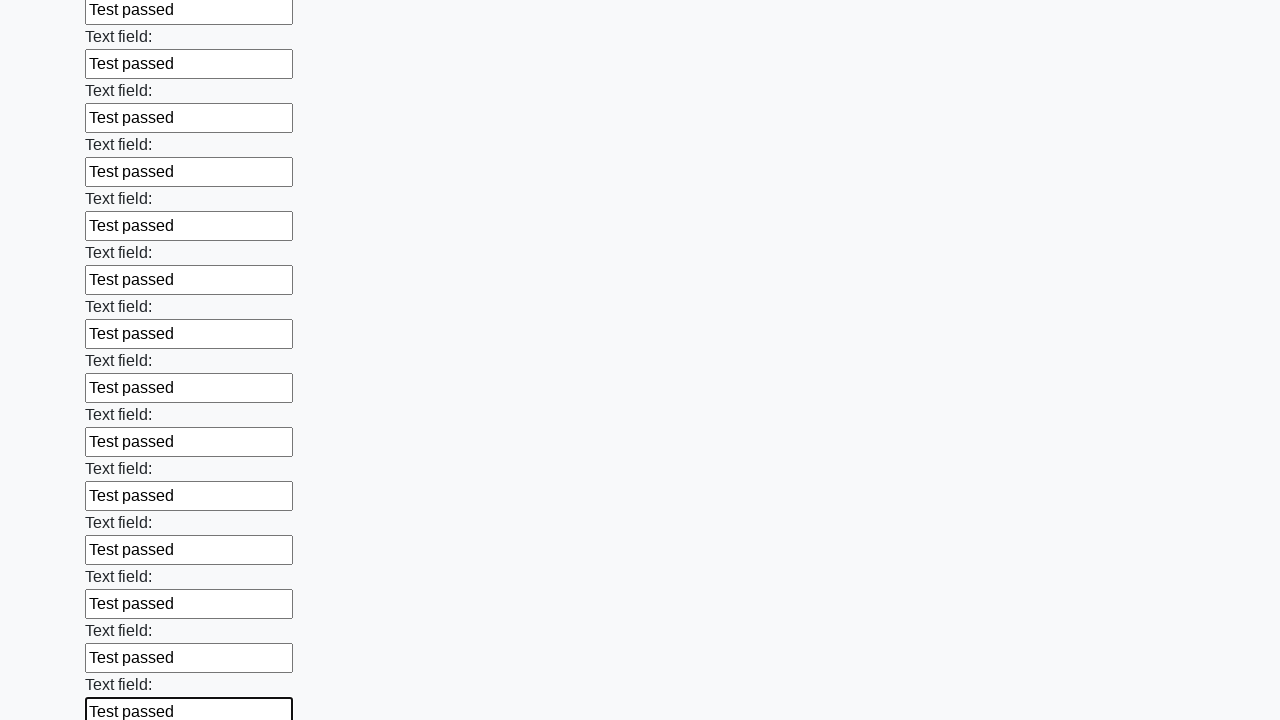

Filled an input field with test data on input >> nth=54
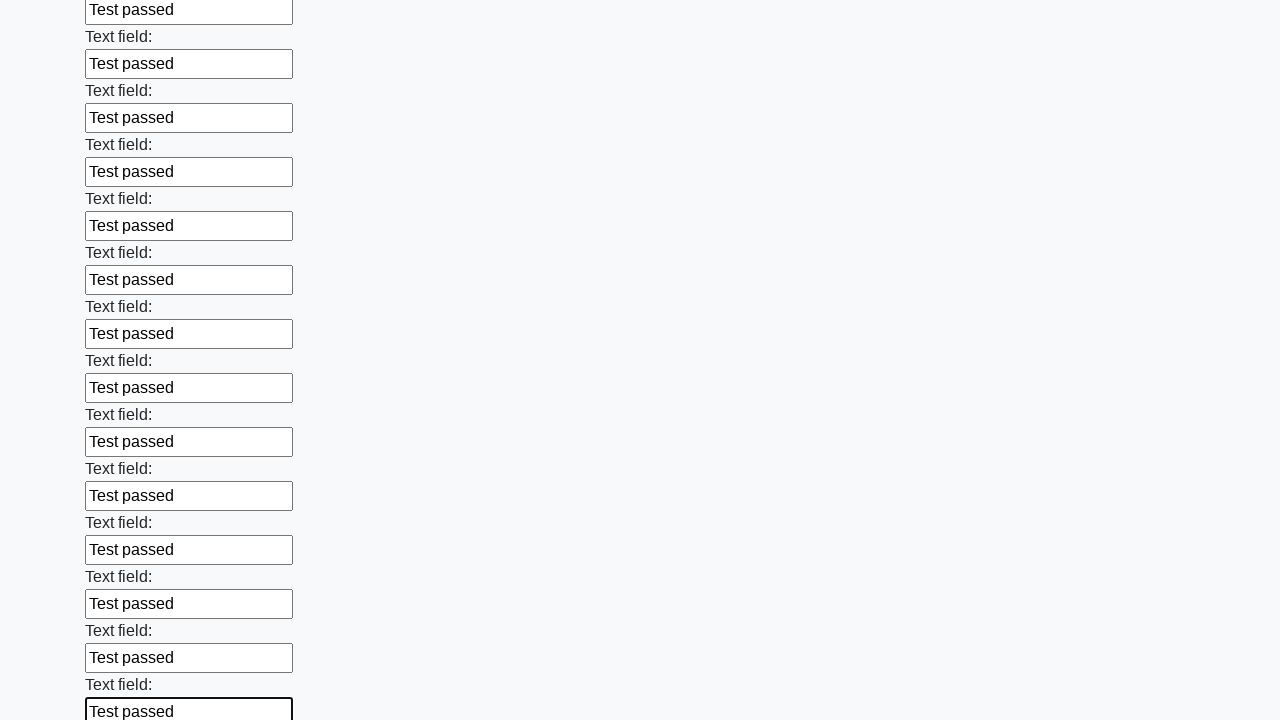

Filled an input field with test data on input >> nth=55
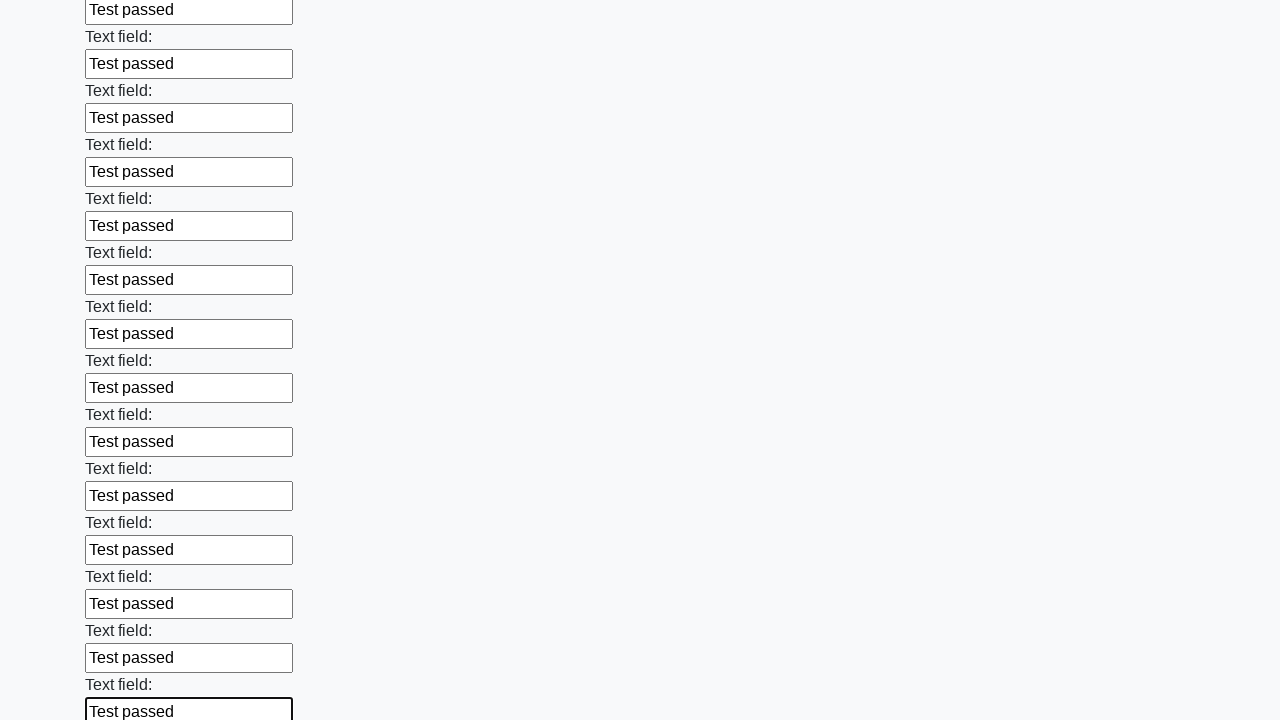

Filled an input field with test data on input >> nth=56
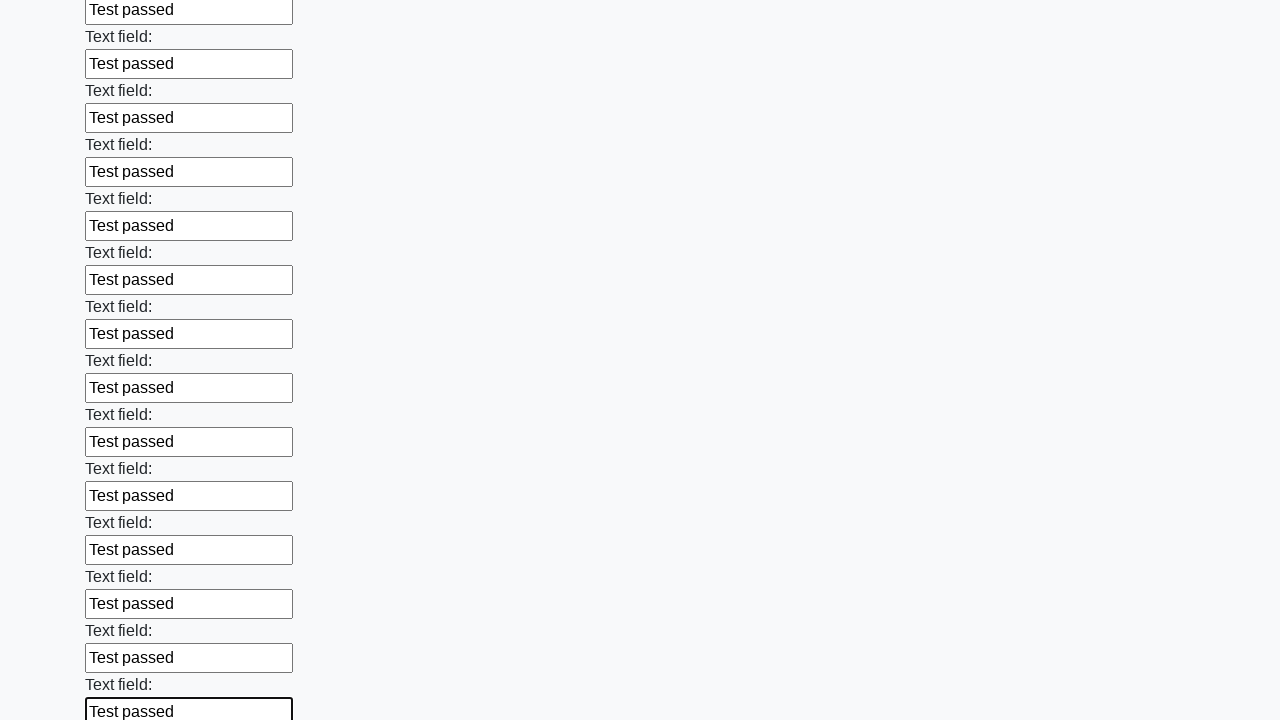

Filled an input field with test data on input >> nth=57
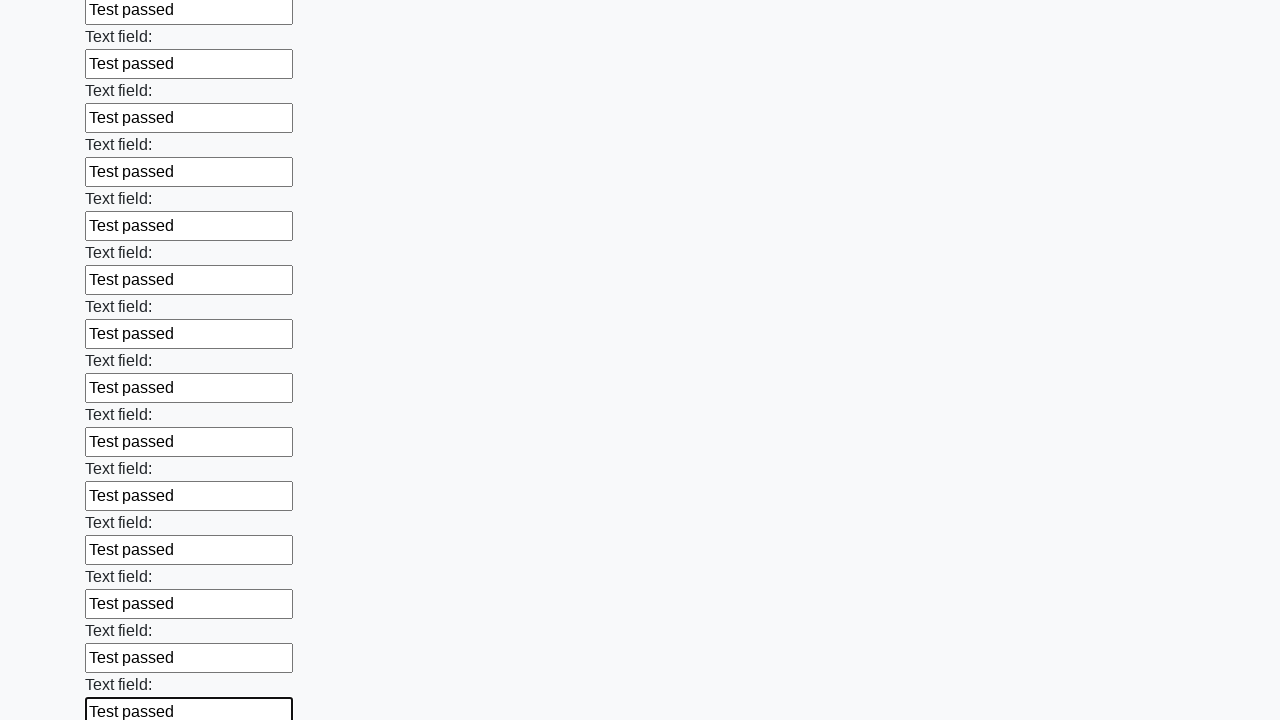

Filled an input field with test data on input >> nth=58
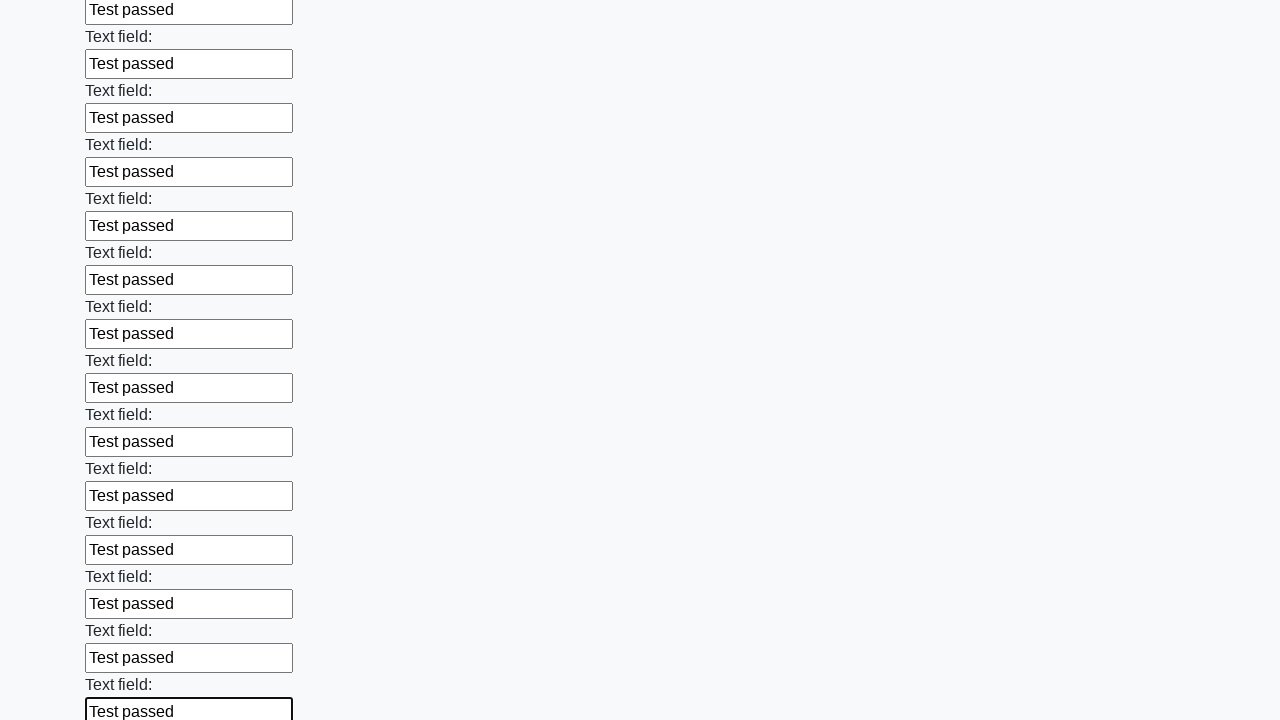

Filled an input field with test data on input >> nth=59
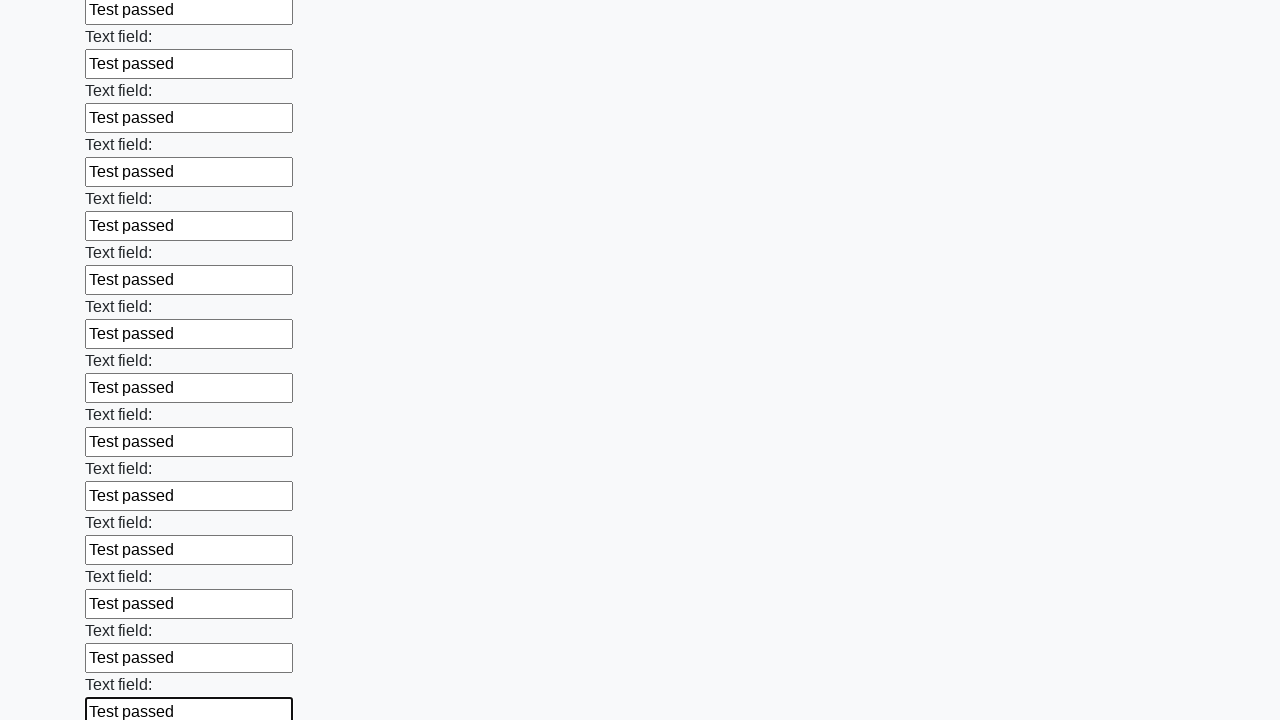

Filled an input field with test data on input >> nth=60
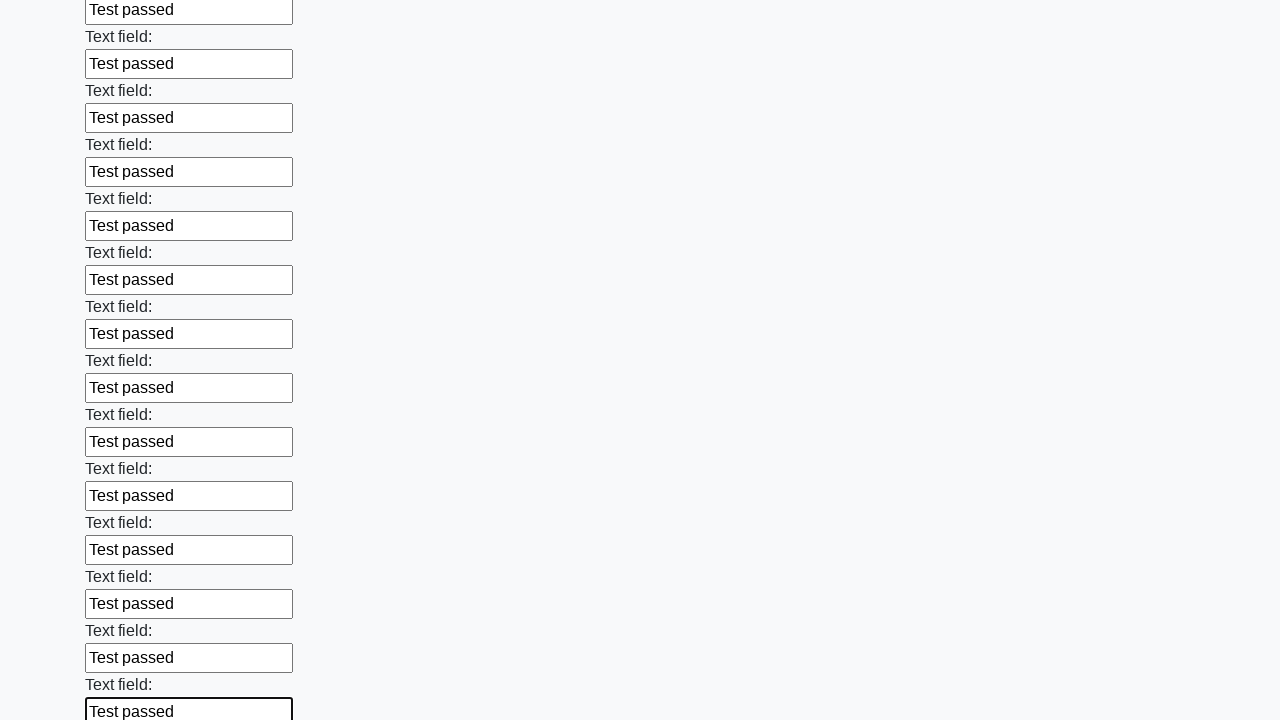

Filled an input field with test data on input >> nth=61
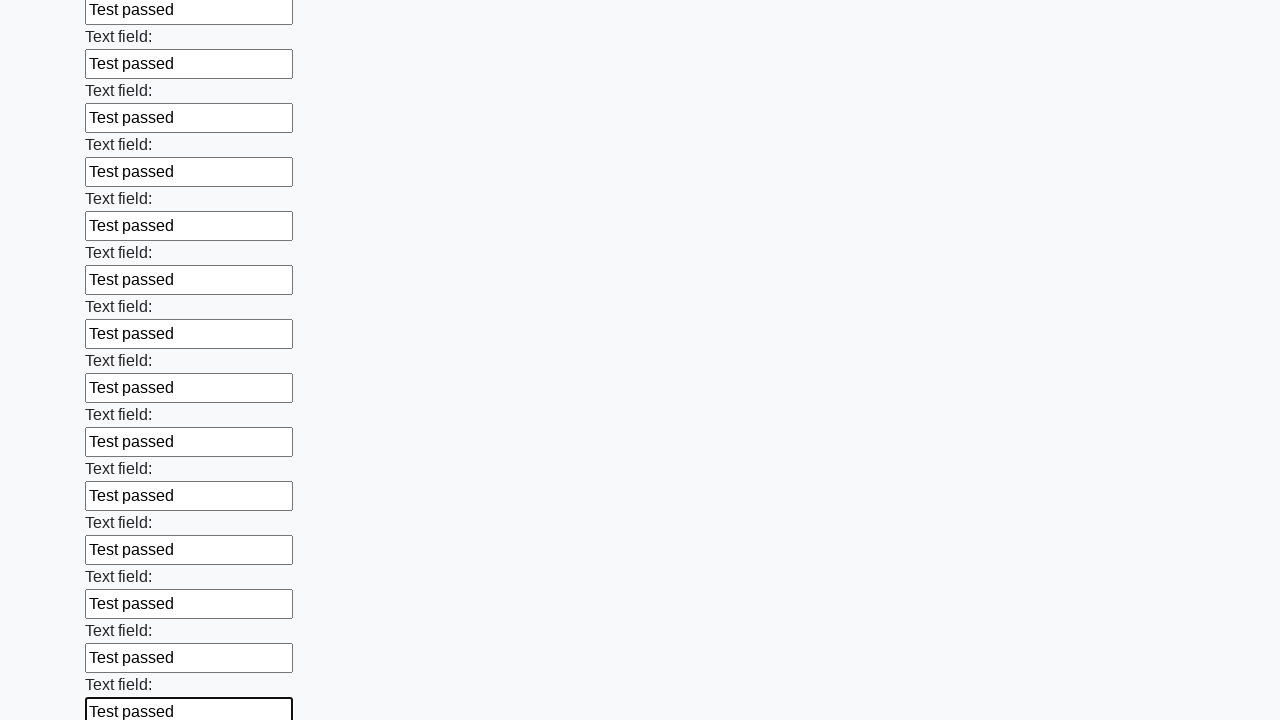

Filled an input field with test data on input >> nth=62
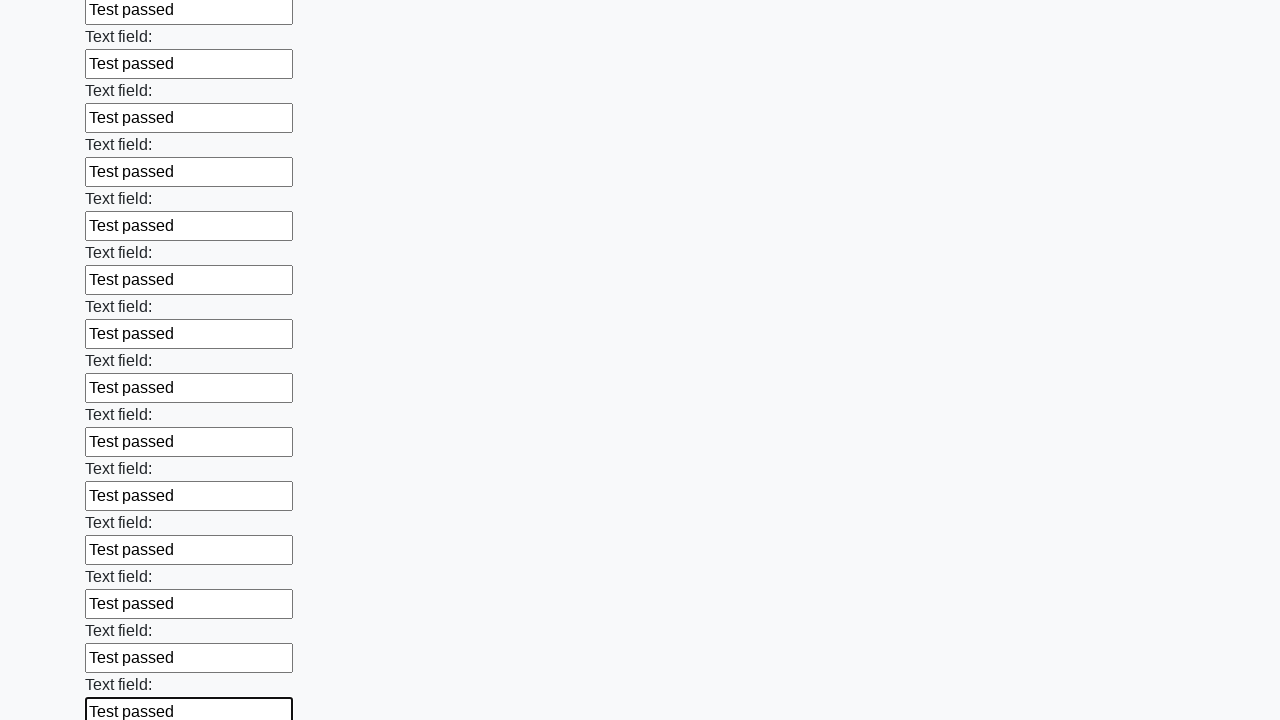

Filled an input field with test data on input >> nth=63
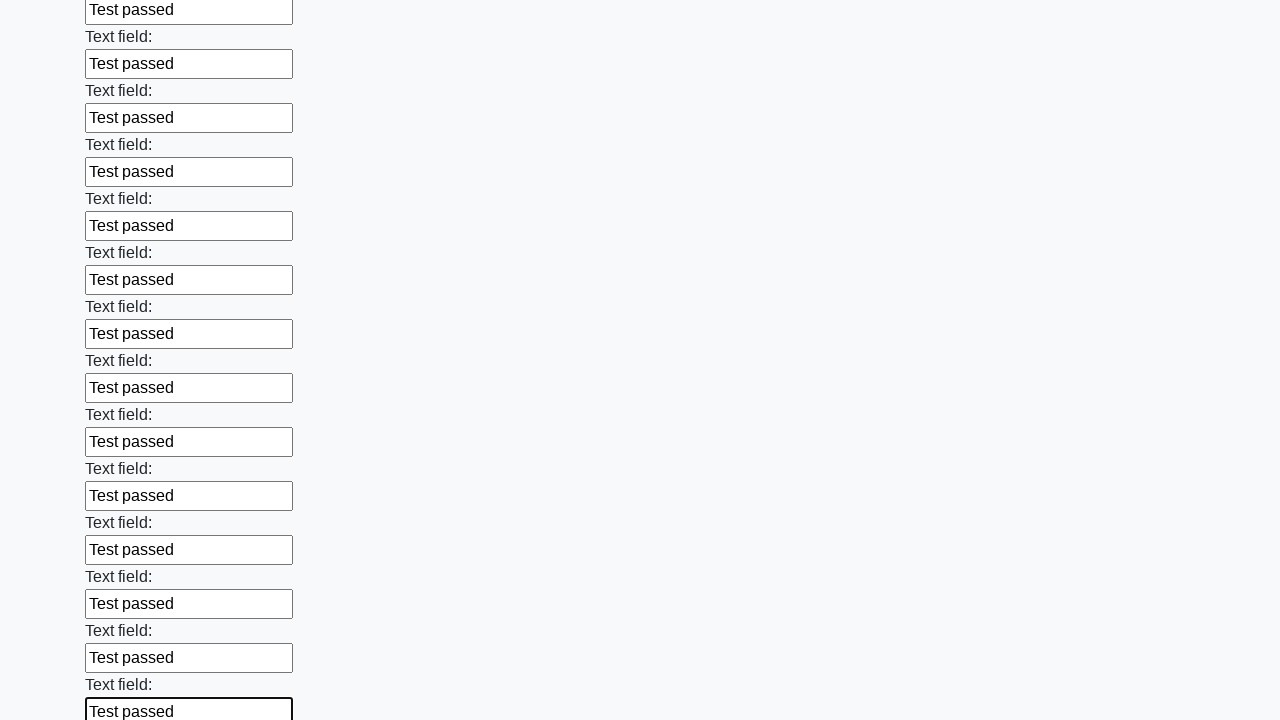

Filled an input field with test data on input >> nth=64
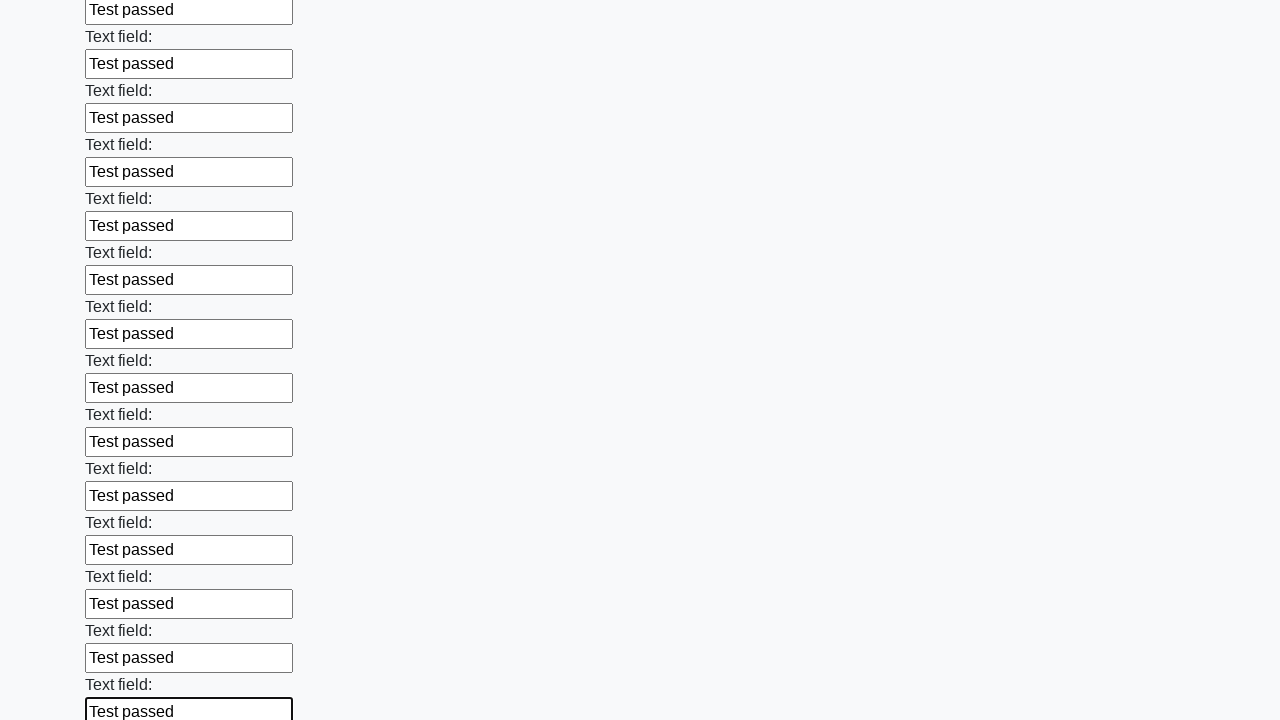

Filled an input field with test data on input >> nth=65
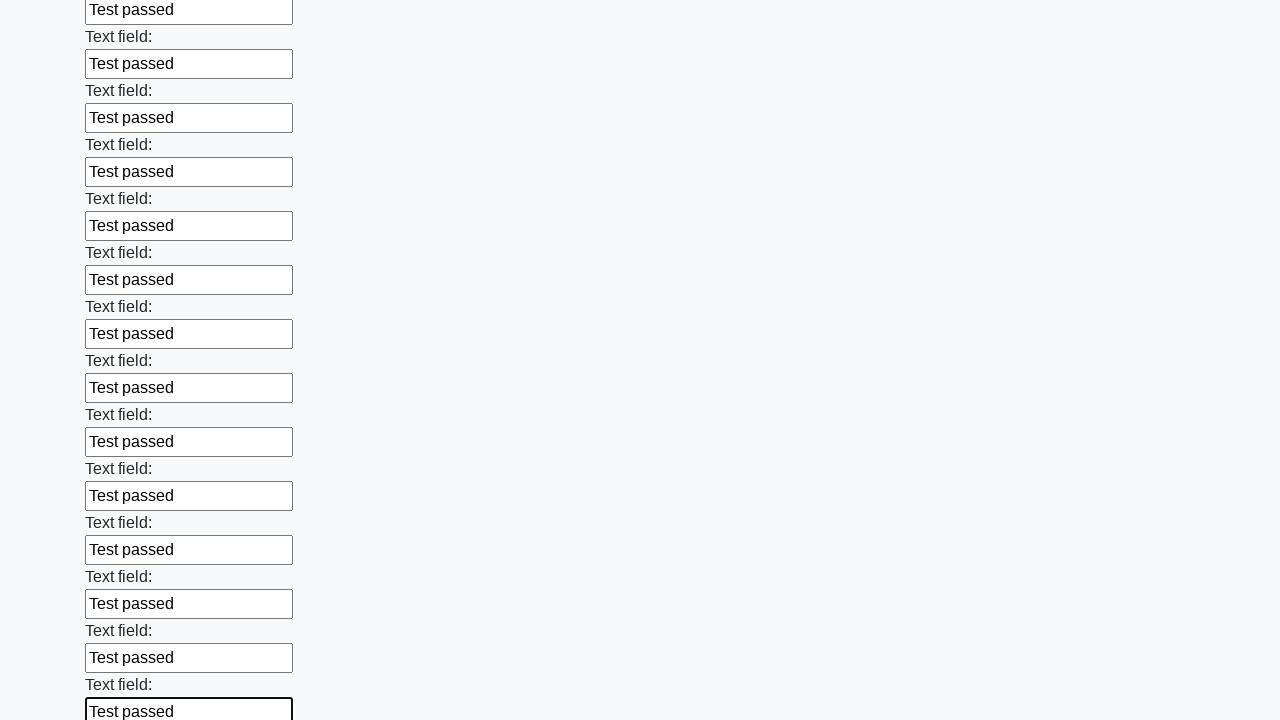

Filled an input field with test data on input >> nth=66
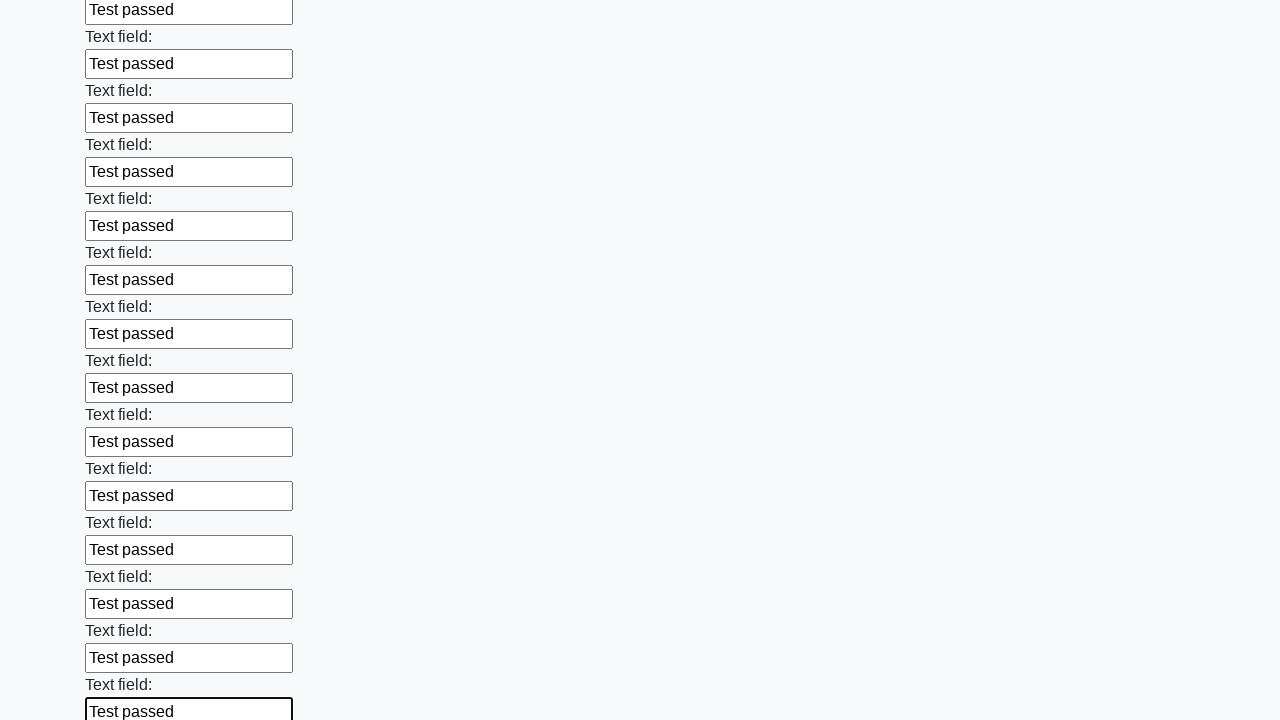

Filled an input field with test data on input >> nth=67
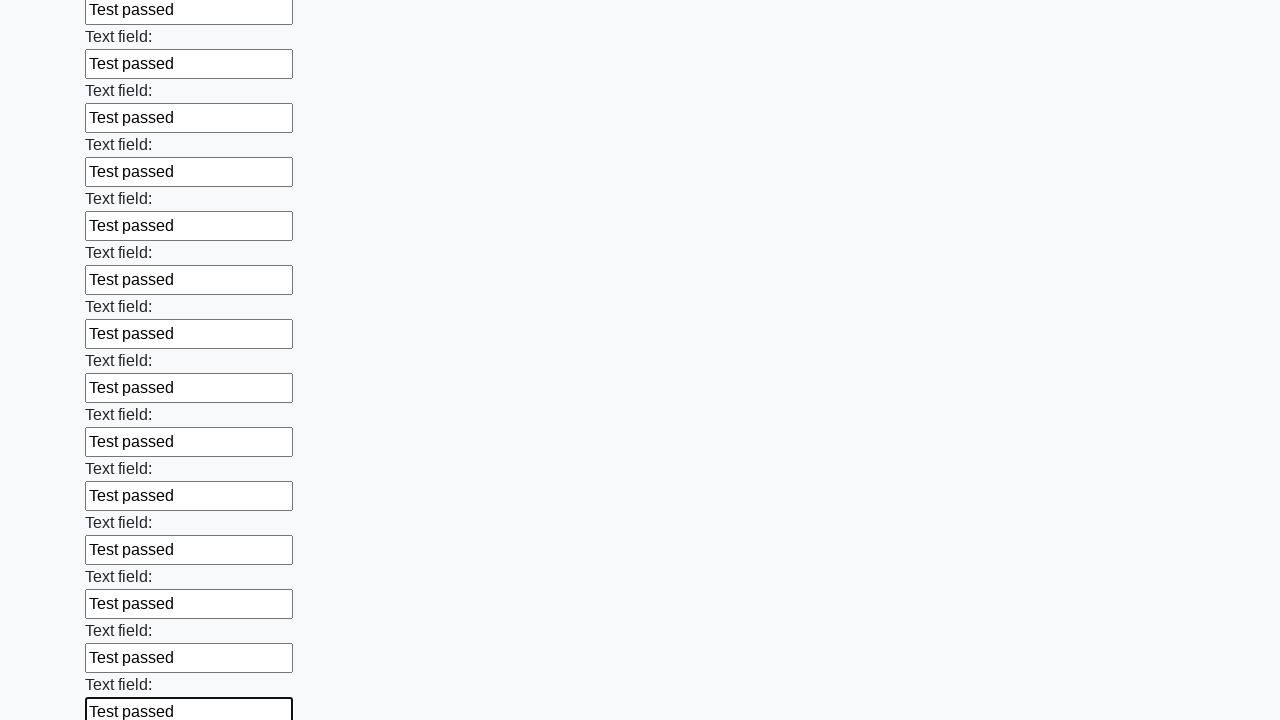

Filled an input field with test data on input >> nth=68
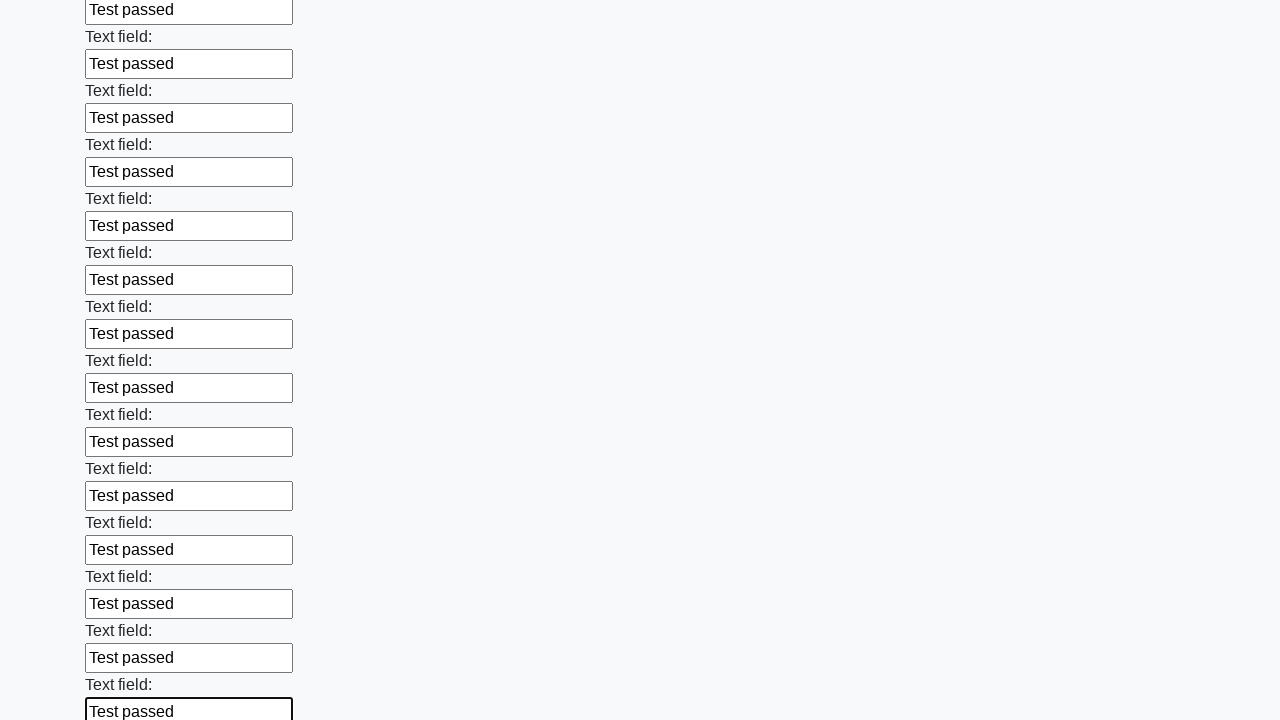

Filled an input field with test data on input >> nth=69
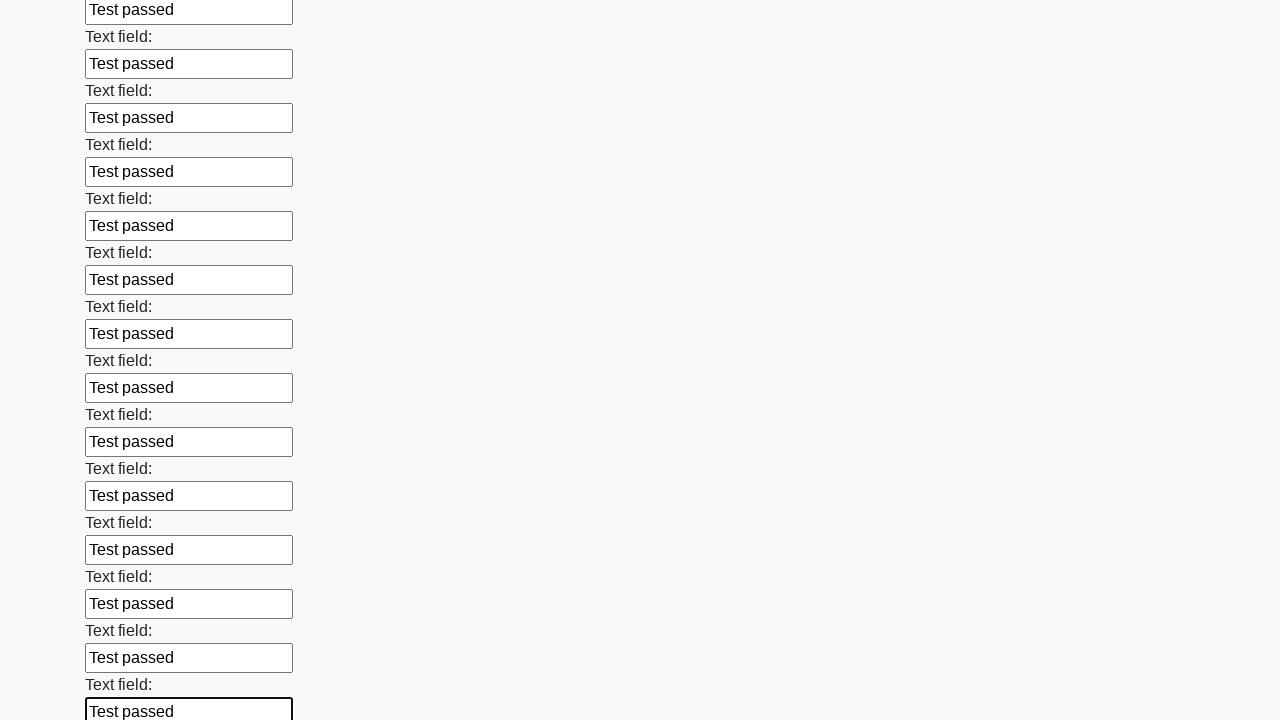

Filled an input field with test data on input >> nth=70
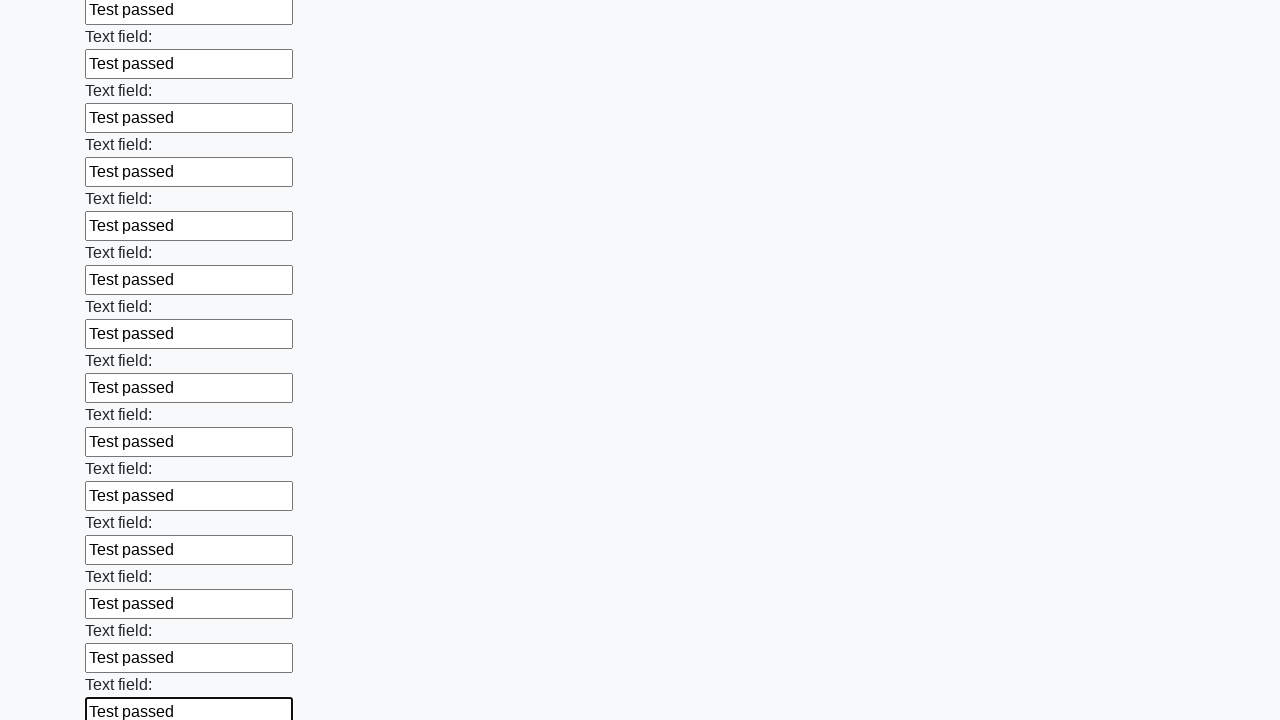

Filled an input field with test data on input >> nth=71
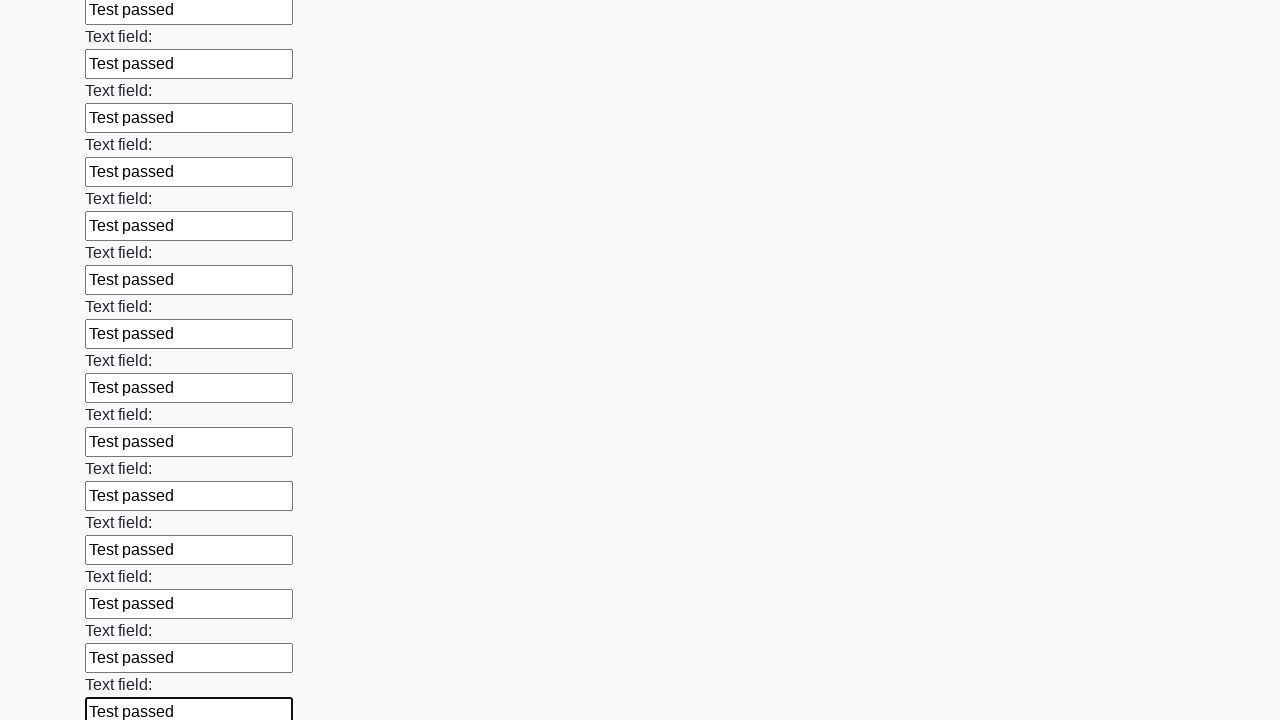

Filled an input field with test data on input >> nth=72
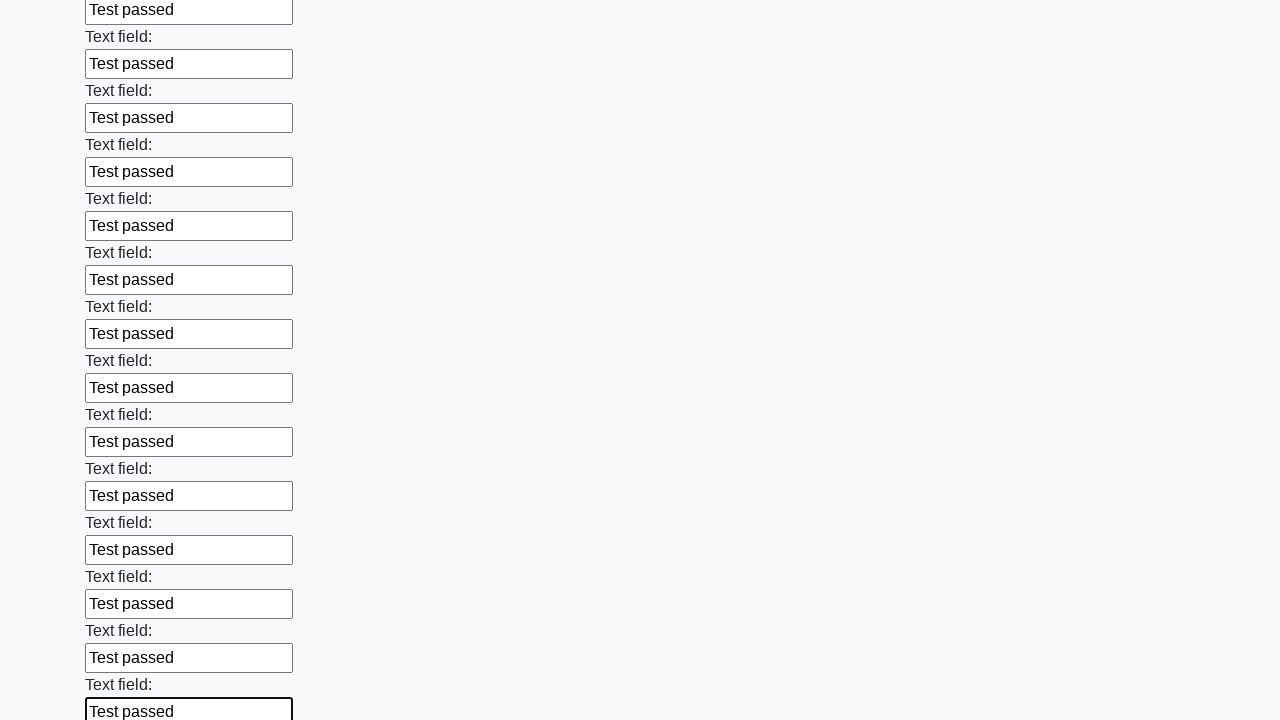

Filled an input field with test data on input >> nth=73
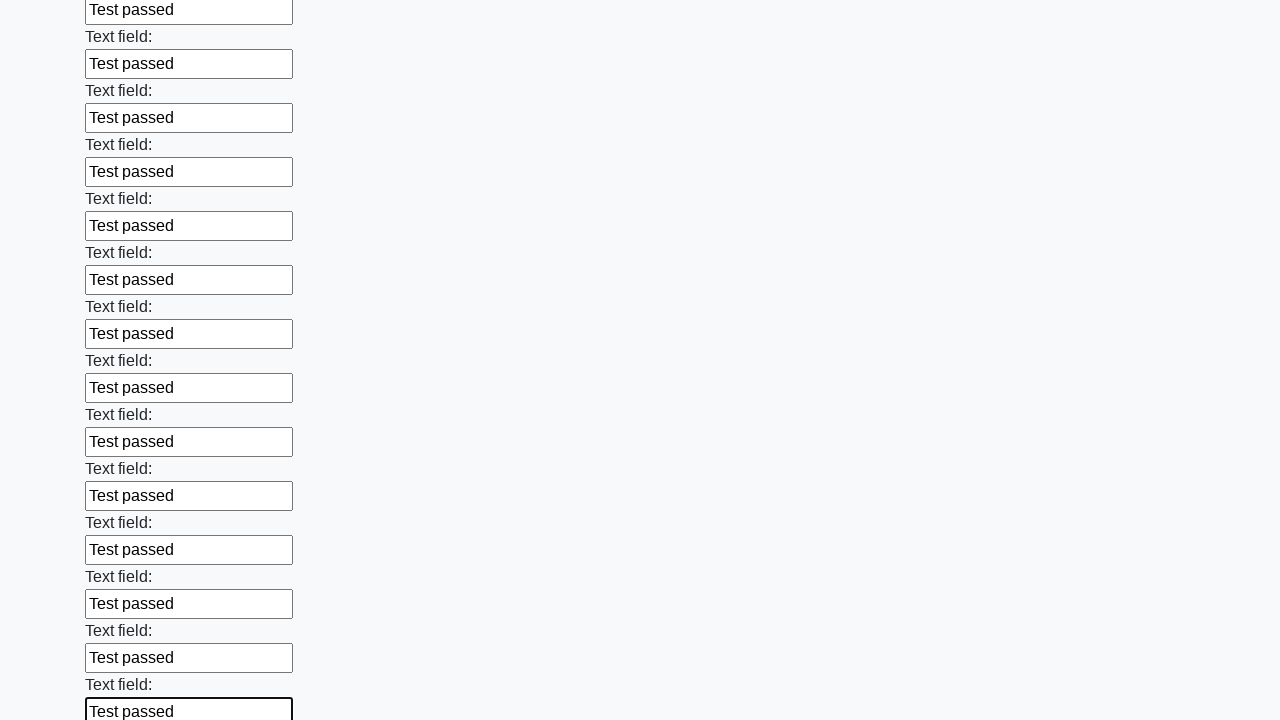

Filled an input field with test data on input >> nth=74
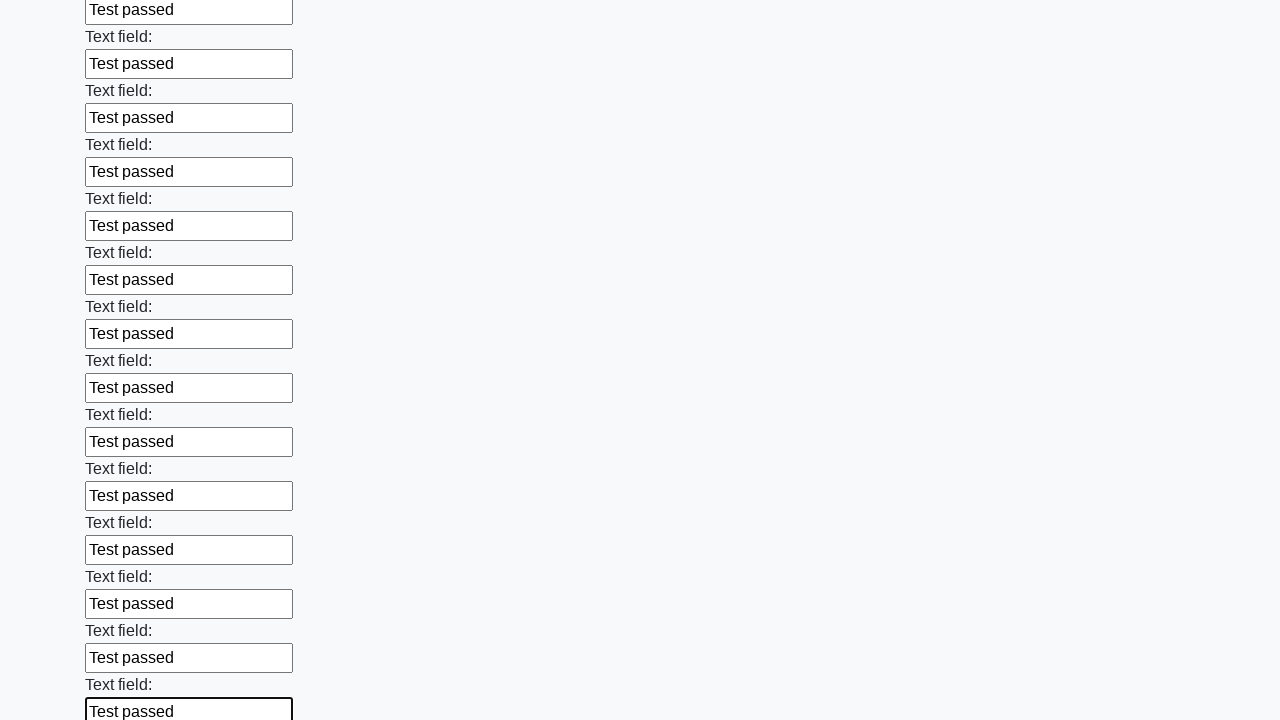

Filled an input field with test data on input >> nth=75
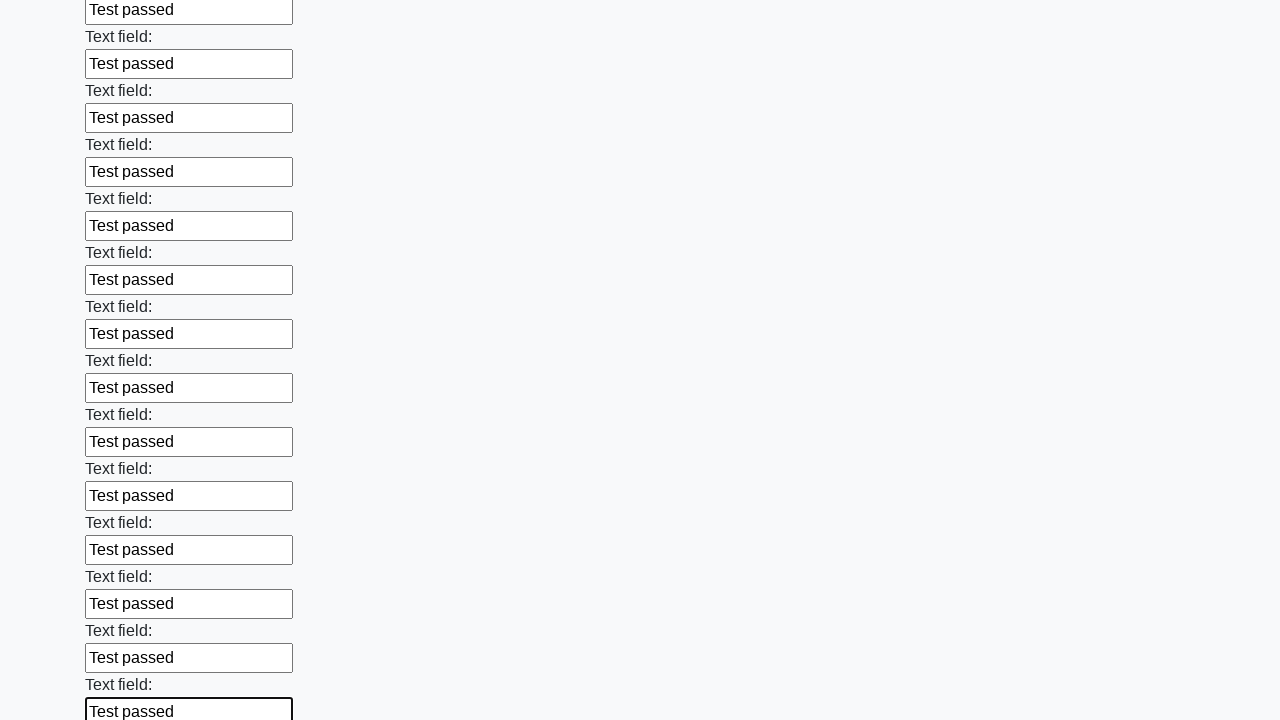

Filled an input field with test data on input >> nth=76
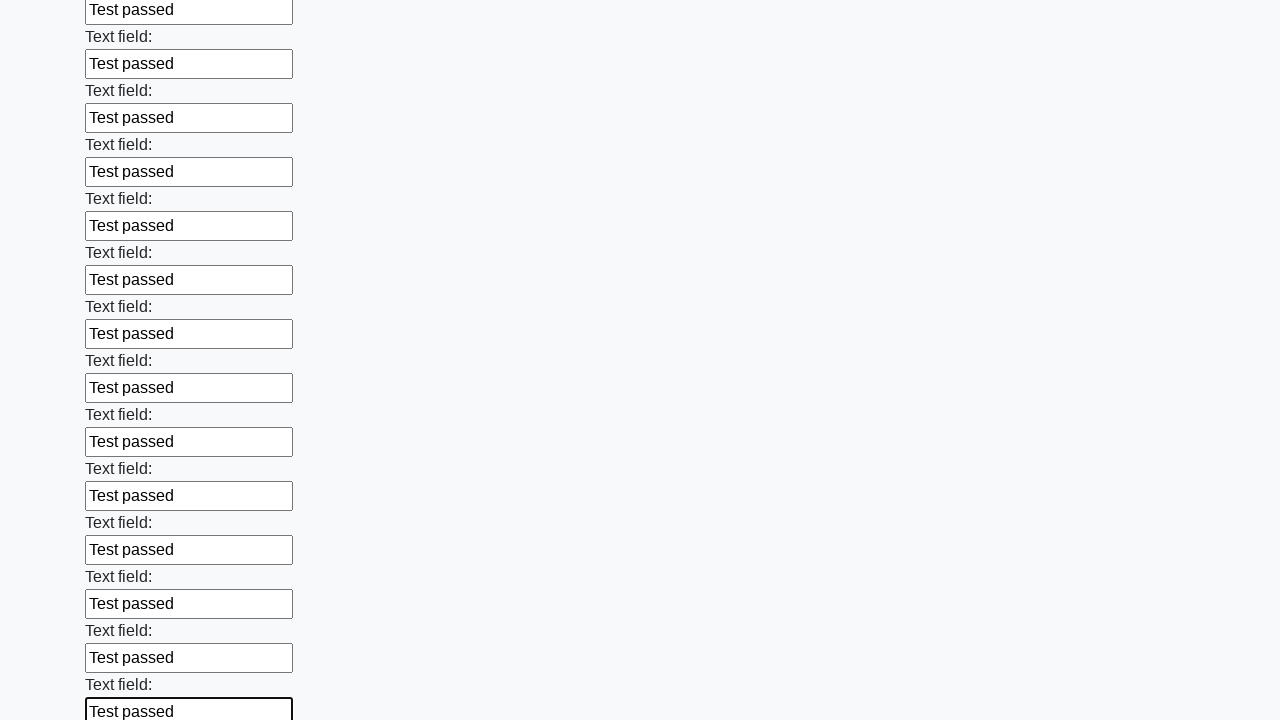

Filled an input field with test data on input >> nth=77
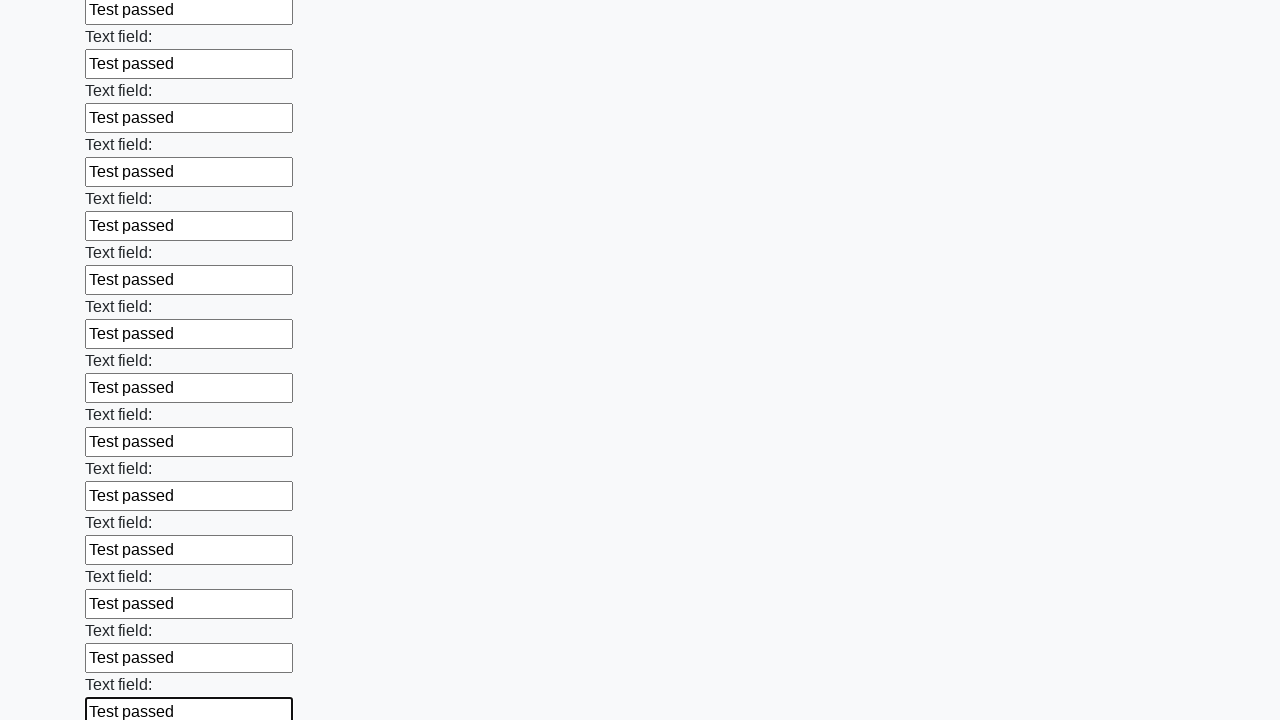

Filled an input field with test data on input >> nth=78
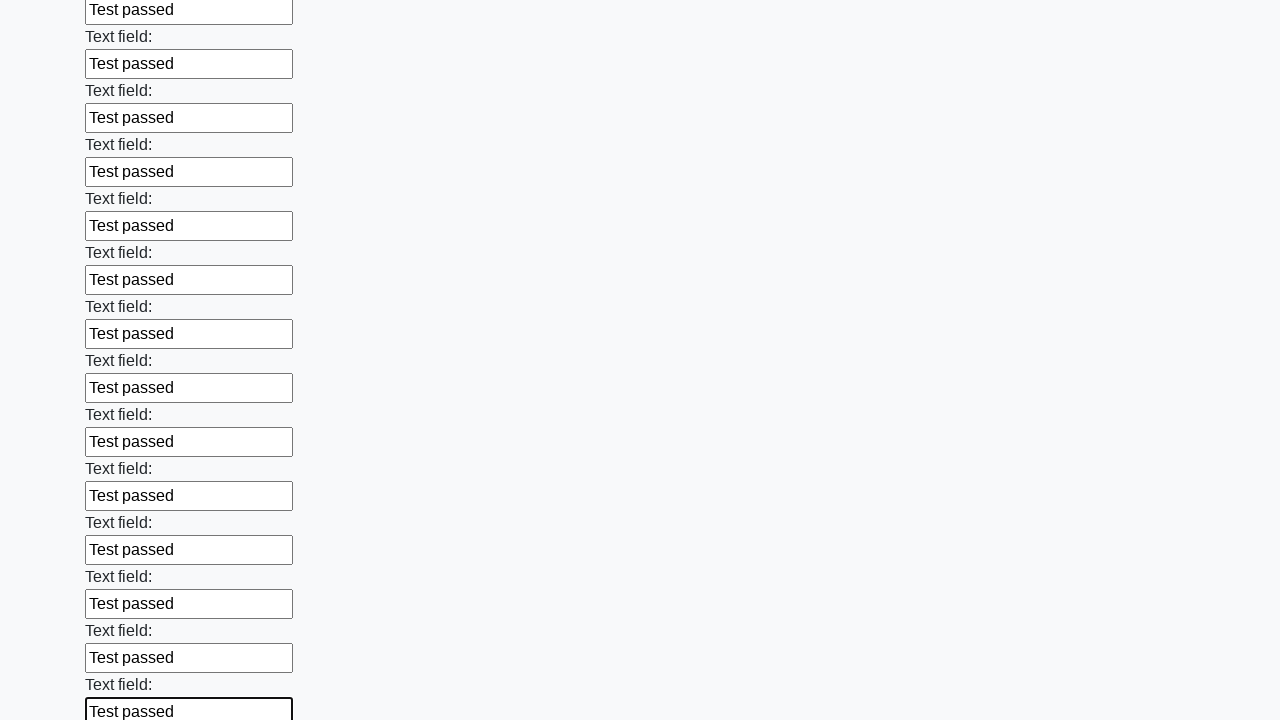

Filled an input field with test data on input >> nth=79
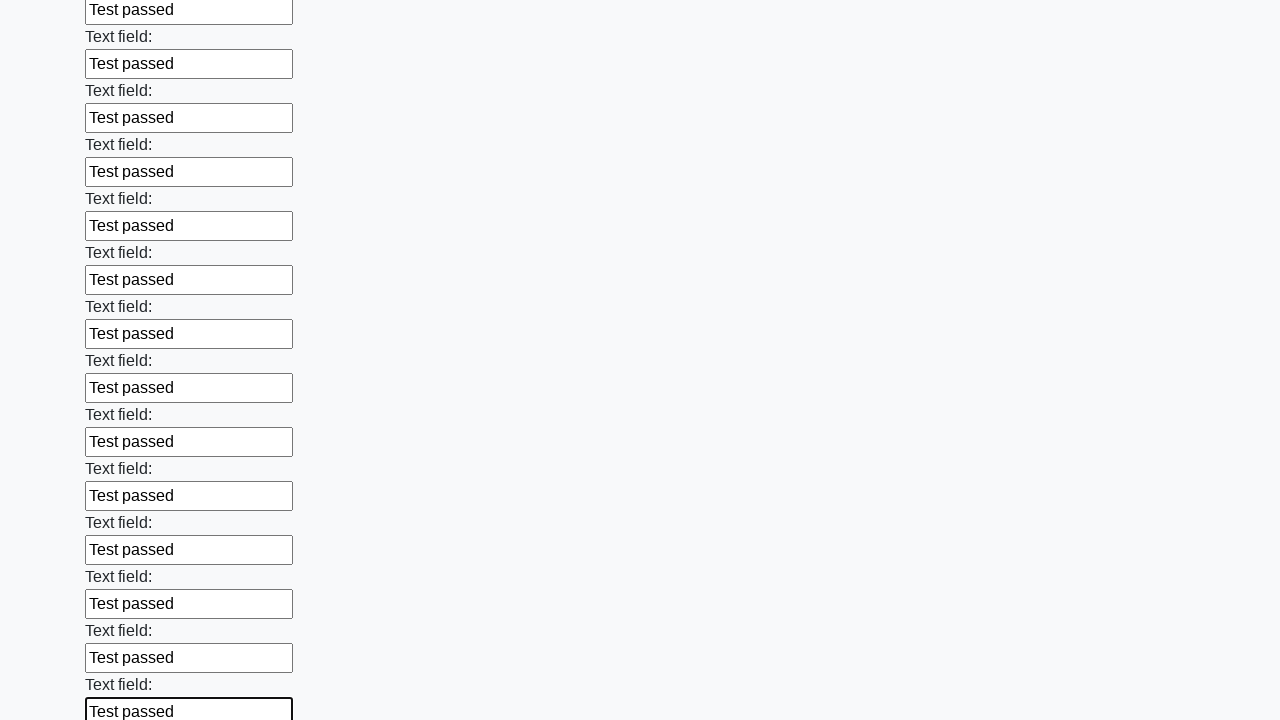

Filled an input field with test data on input >> nth=80
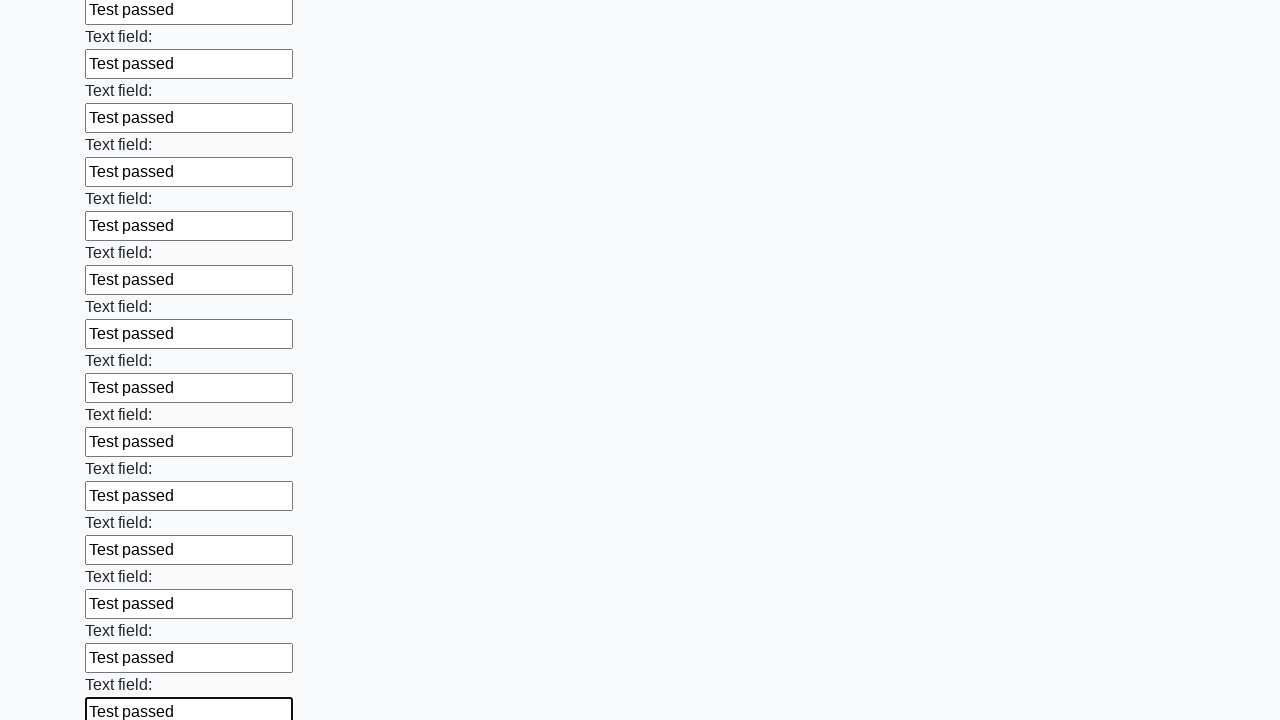

Filled an input field with test data on input >> nth=81
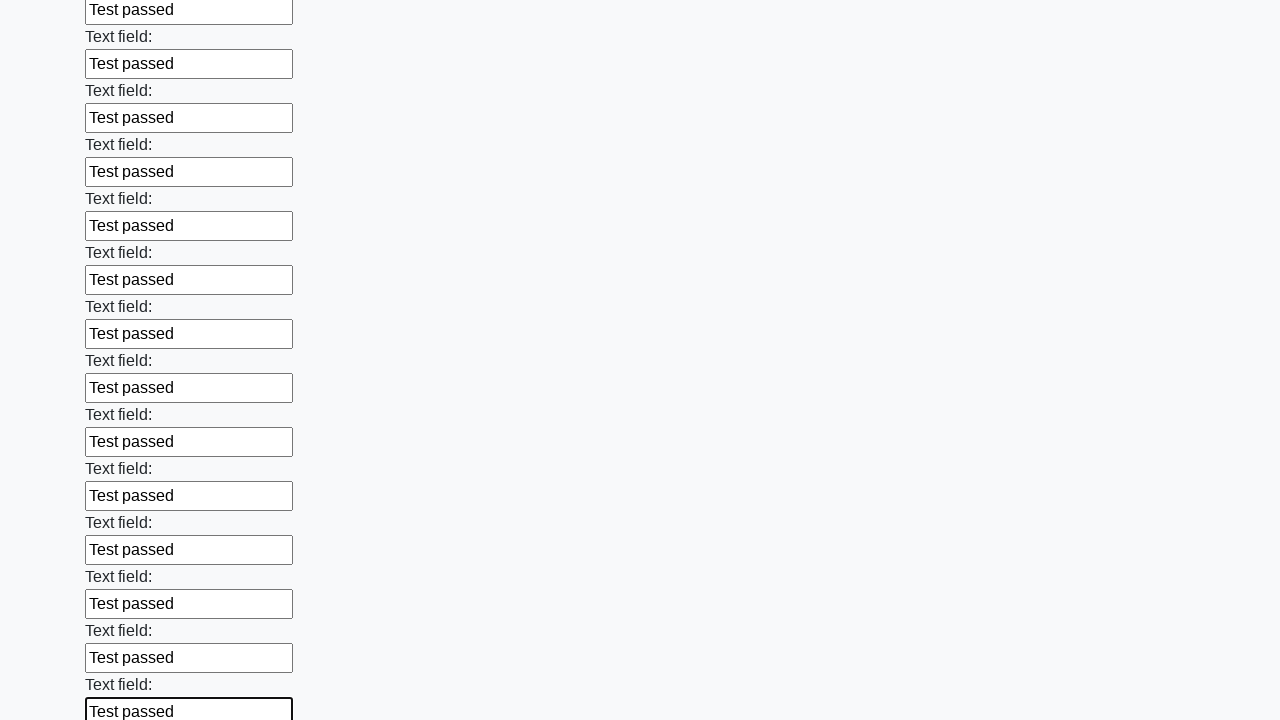

Filled an input field with test data on input >> nth=82
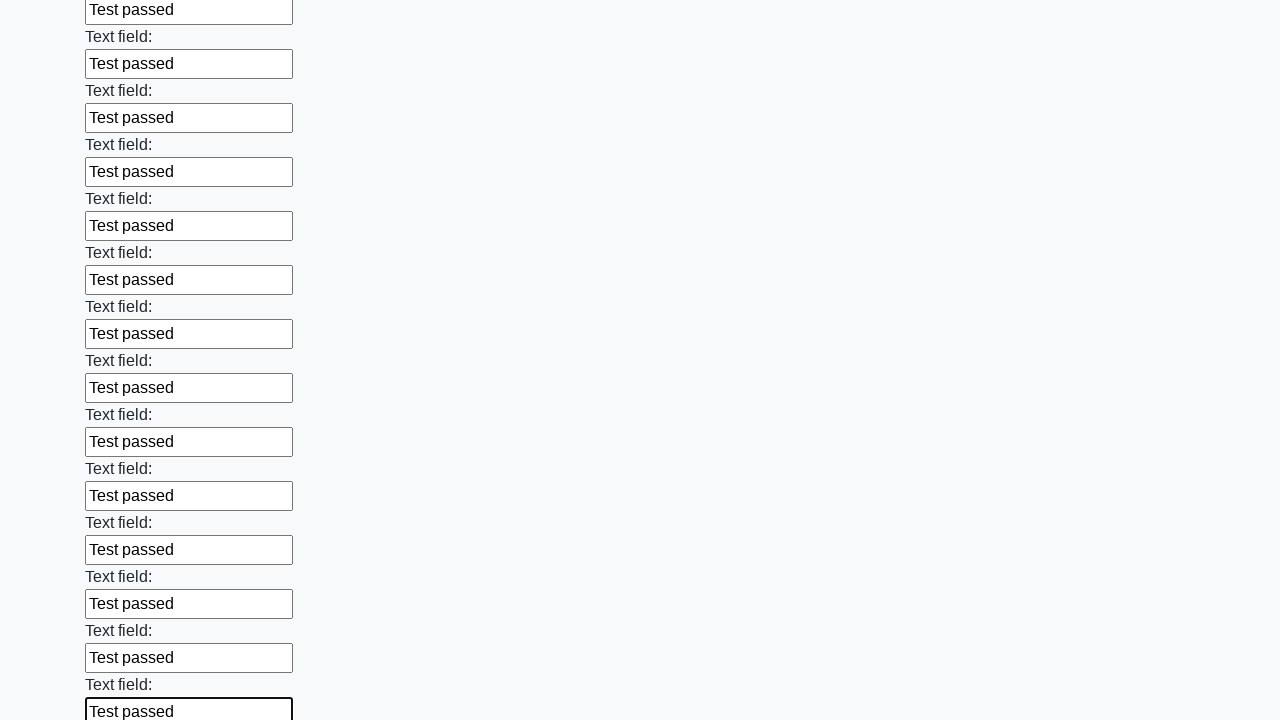

Filled an input field with test data on input >> nth=83
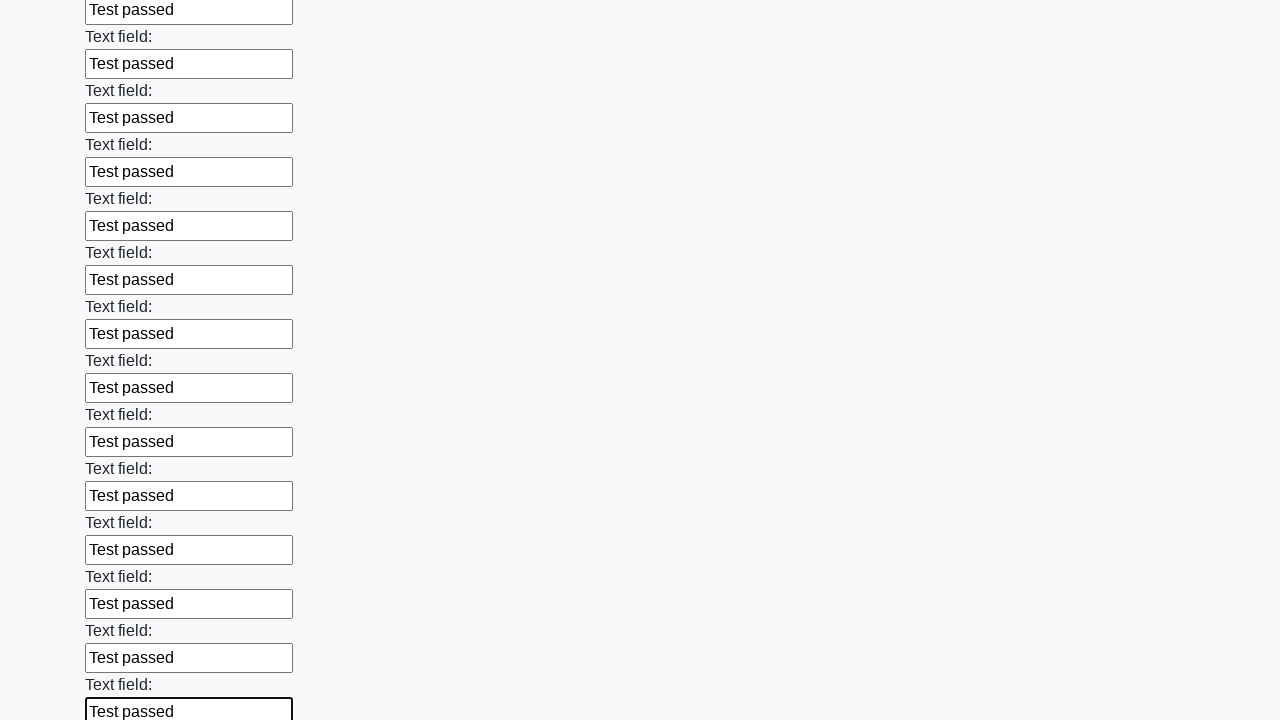

Filled an input field with test data on input >> nth=84
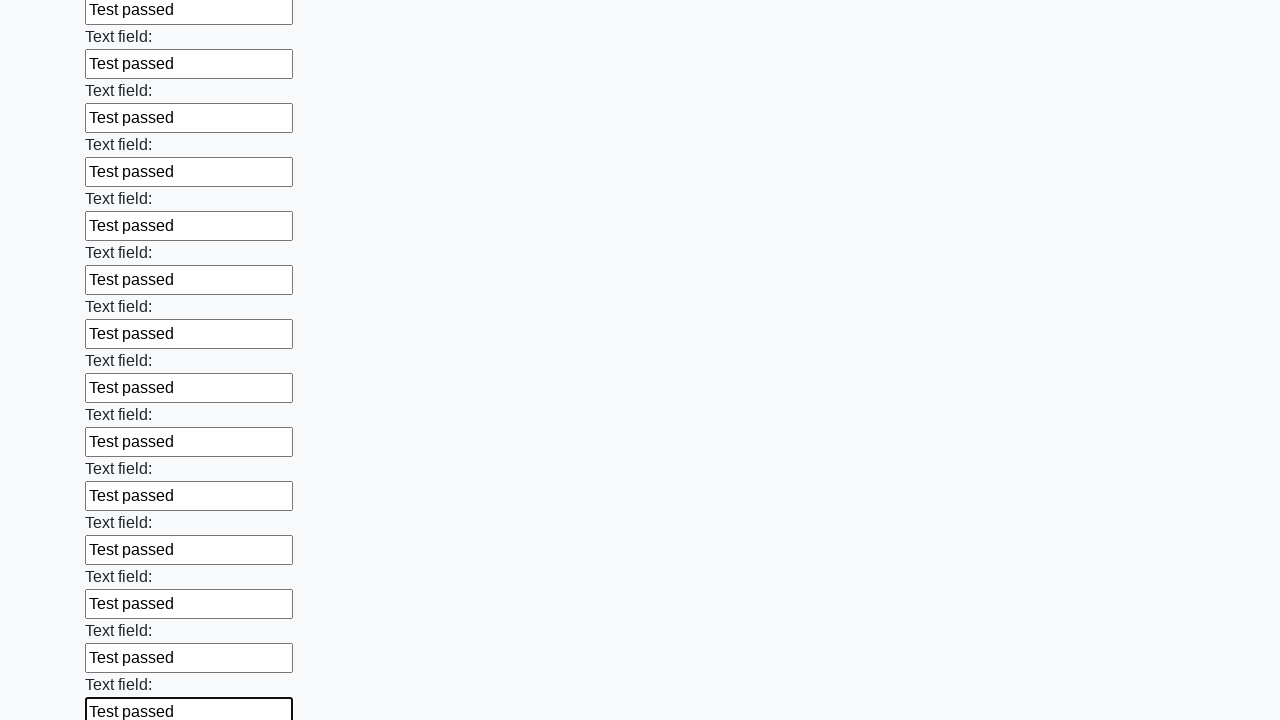

Filled an input field with test data on input >> nth=85
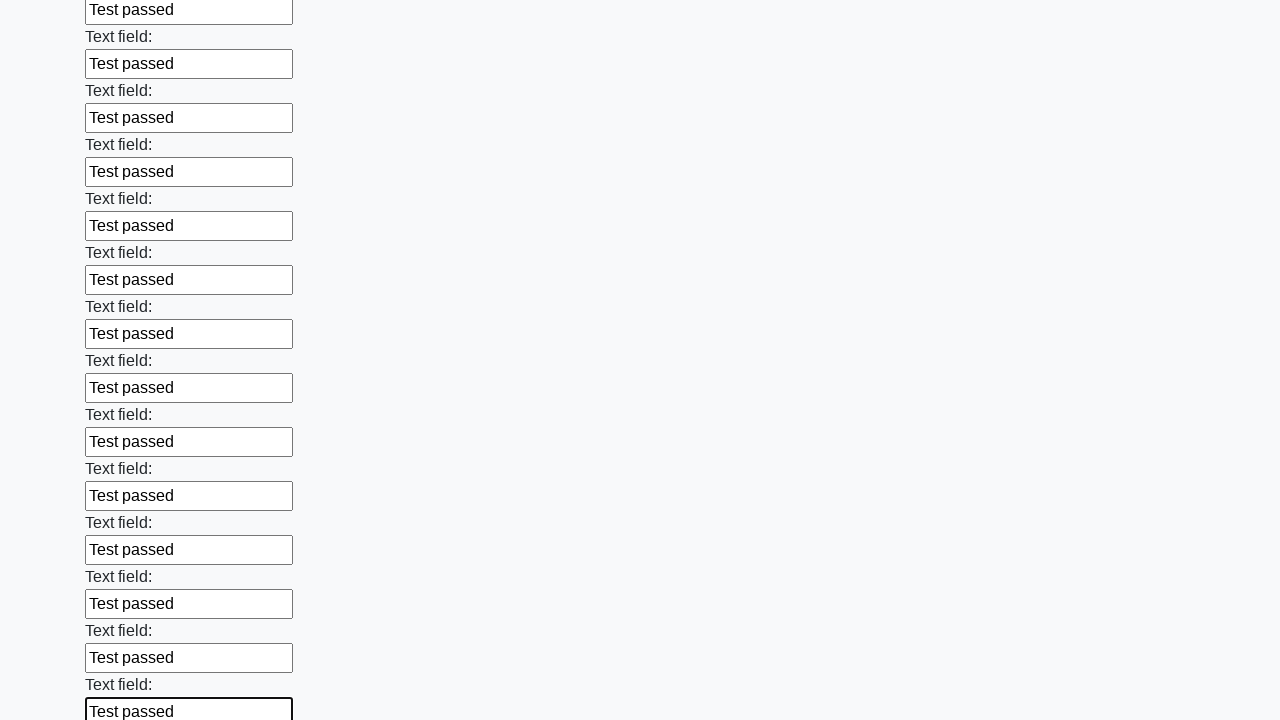

Filled an input field with test data on input >> nth=86
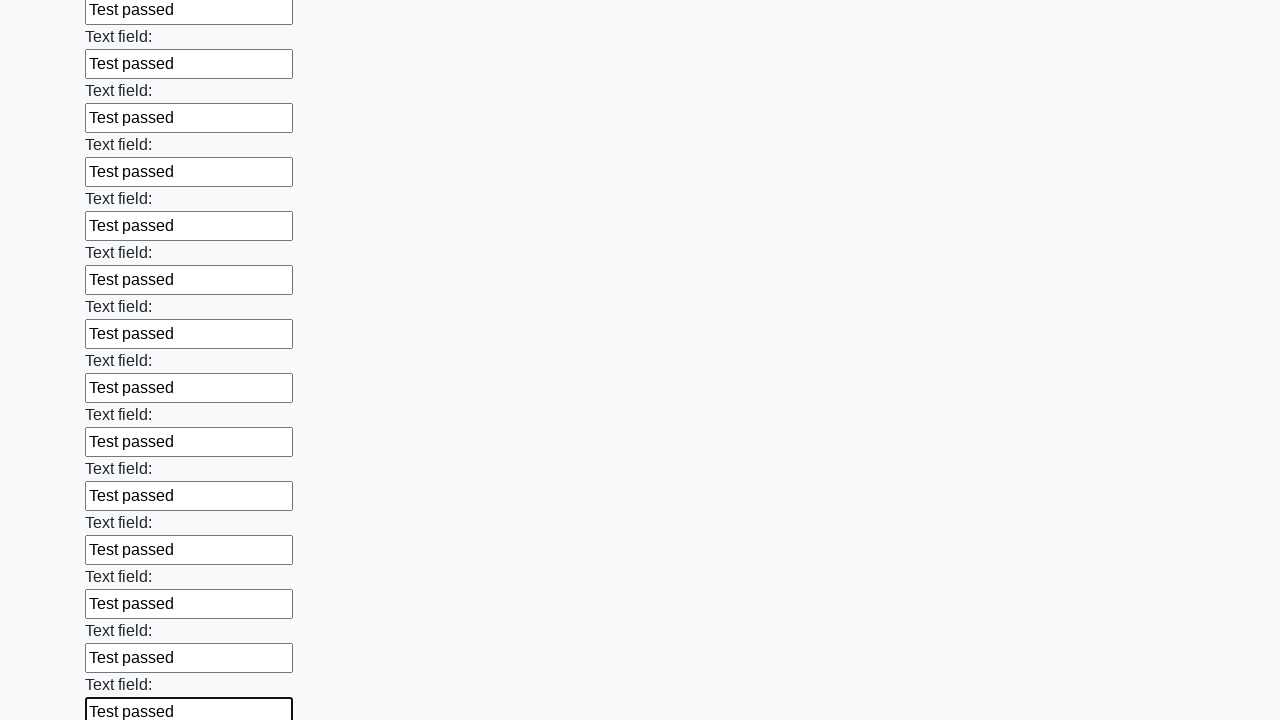

Filled an input field with test data on input >> nth=87
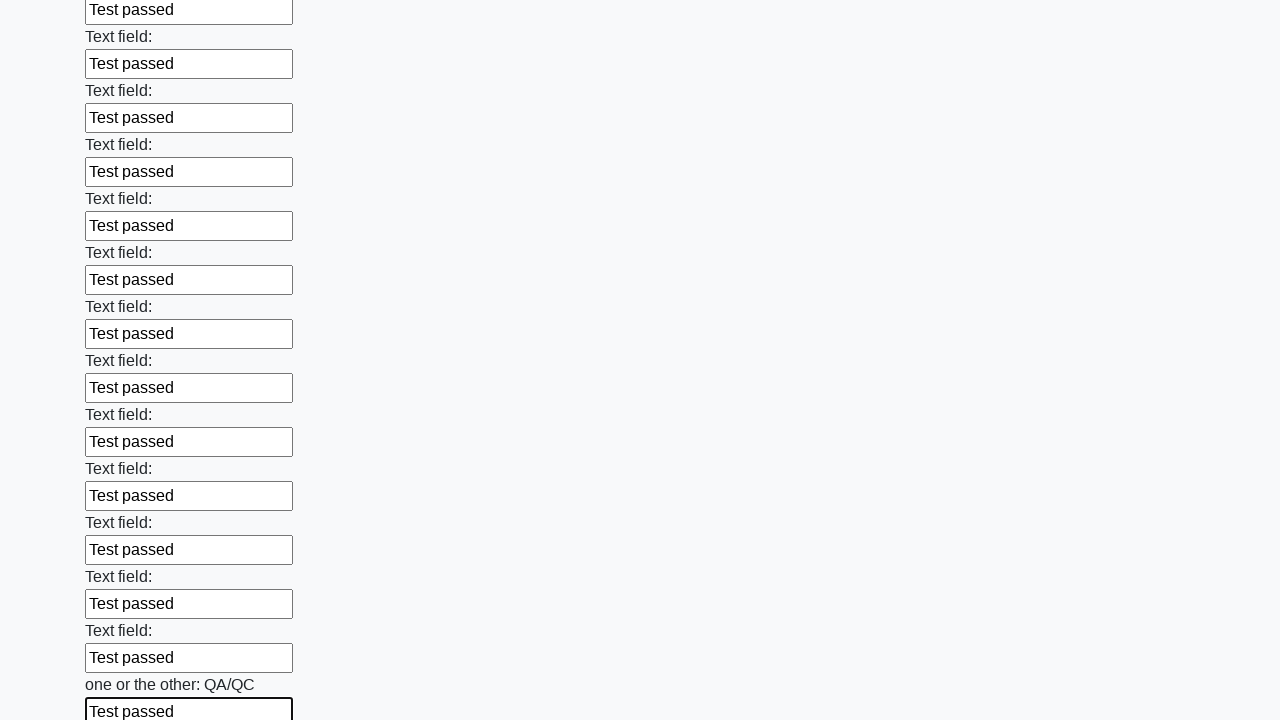

Filled an input field with test data on input >> nth=88
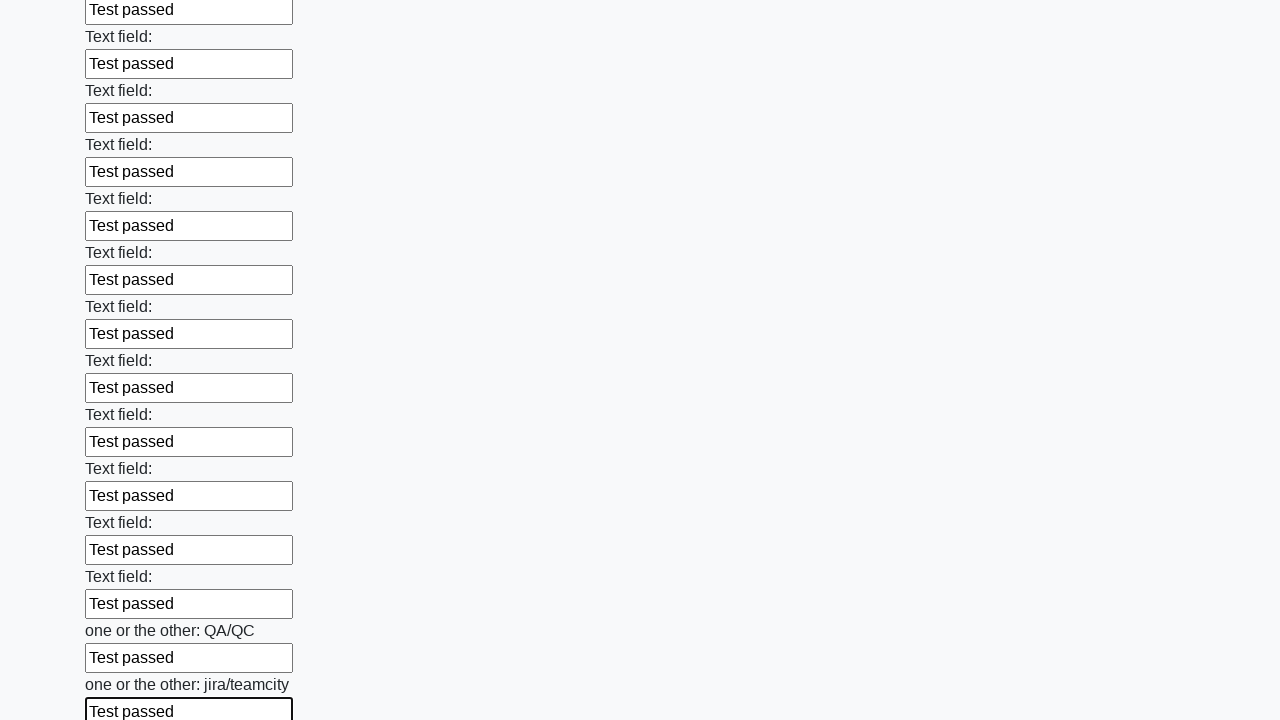

Filled an input field with test data on input >> nth=89
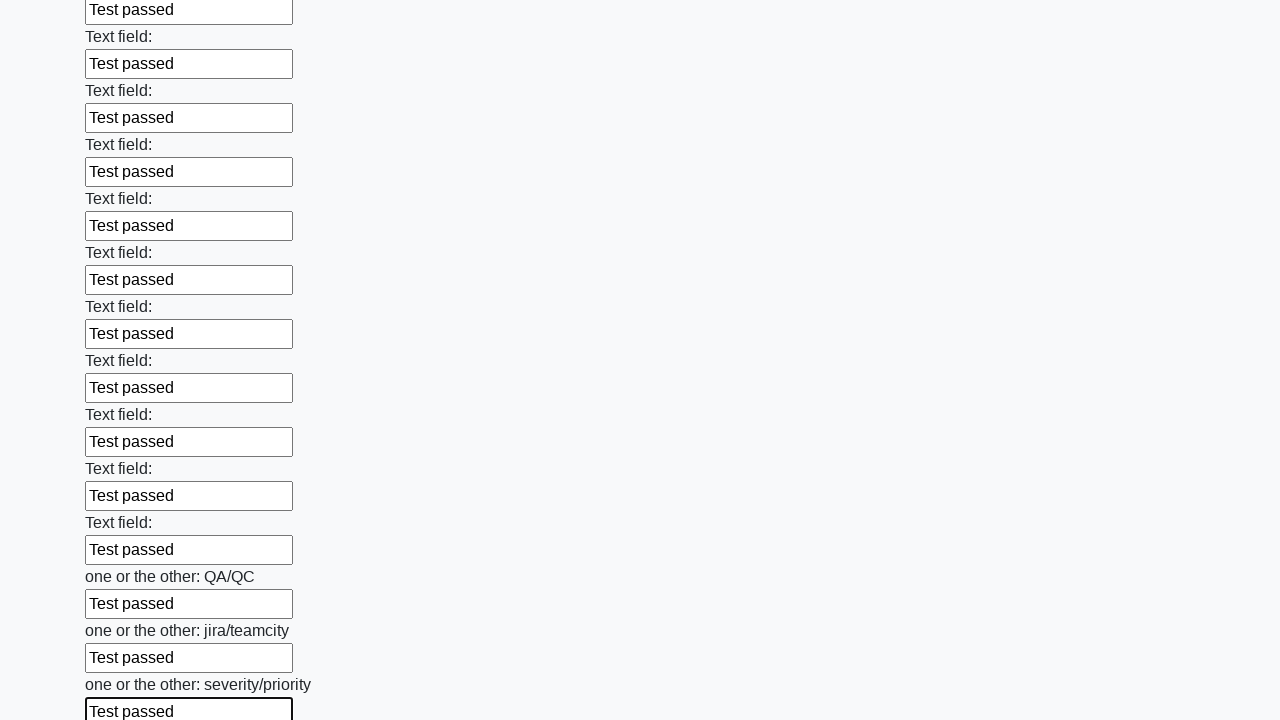

Filled an input field with test data on input >> nth=90
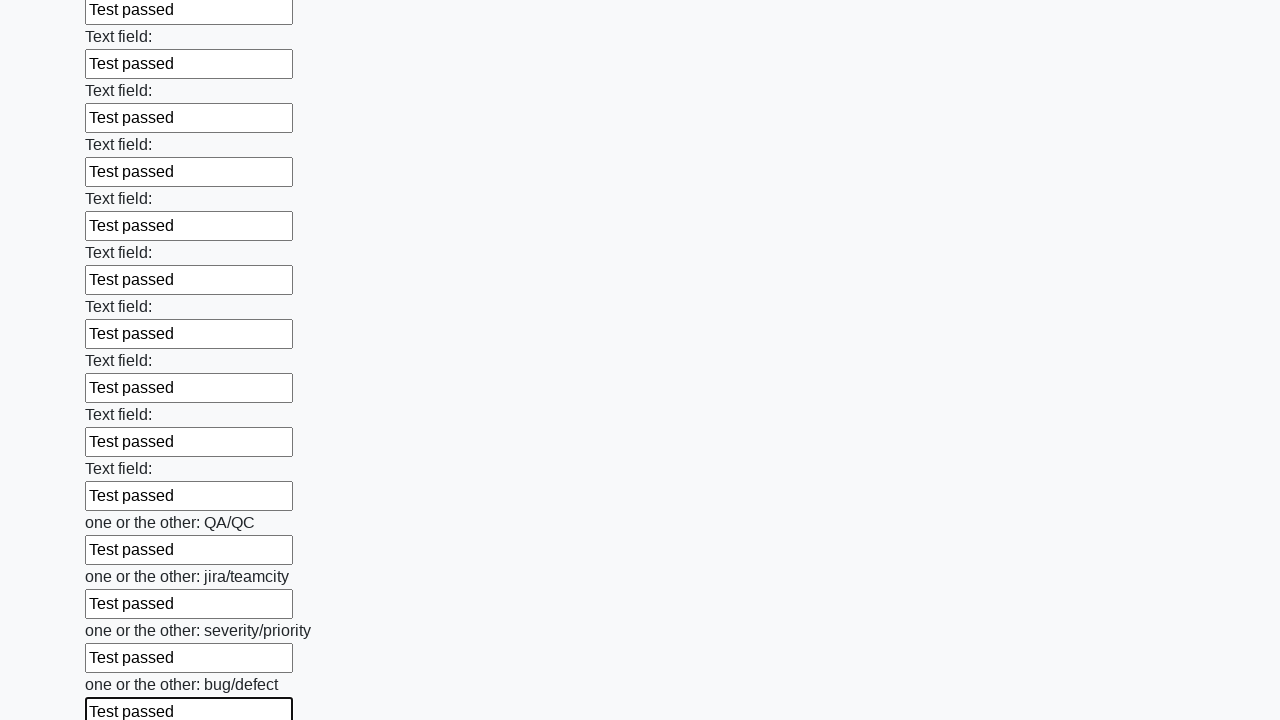

Filled an input field with test data on input >> nth=91
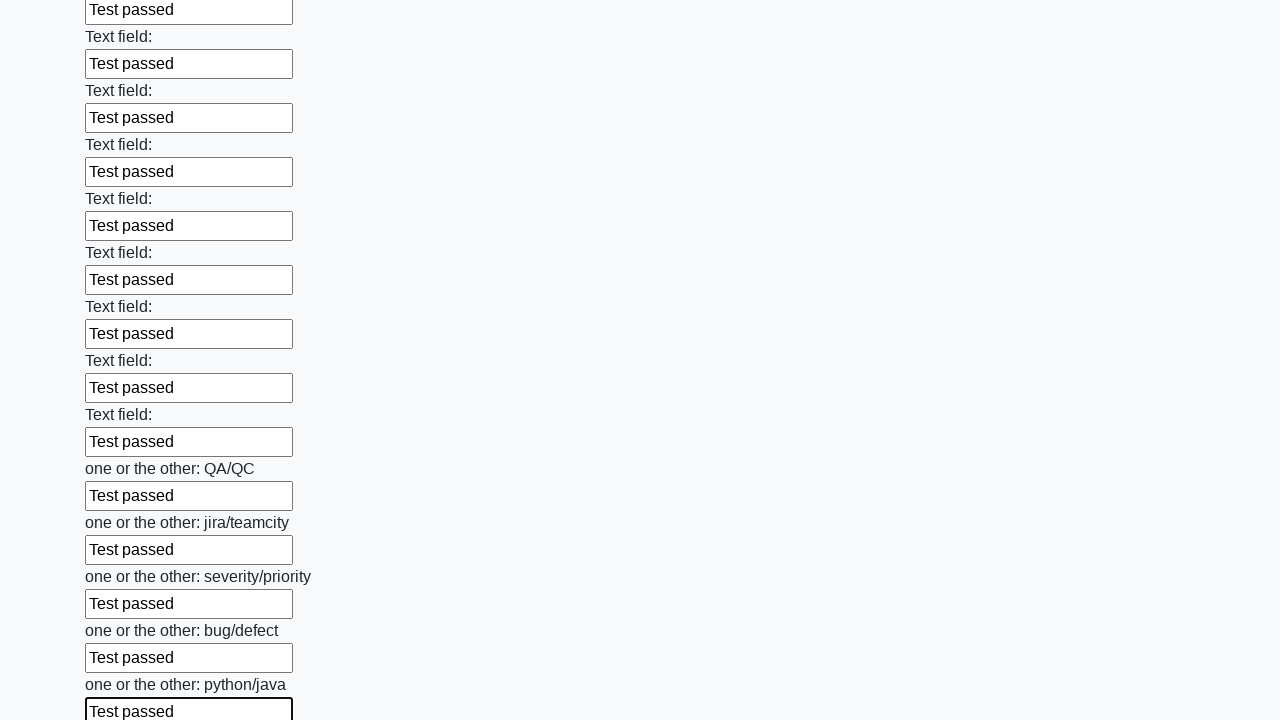

Filled an input field with test data on input >> nth=92
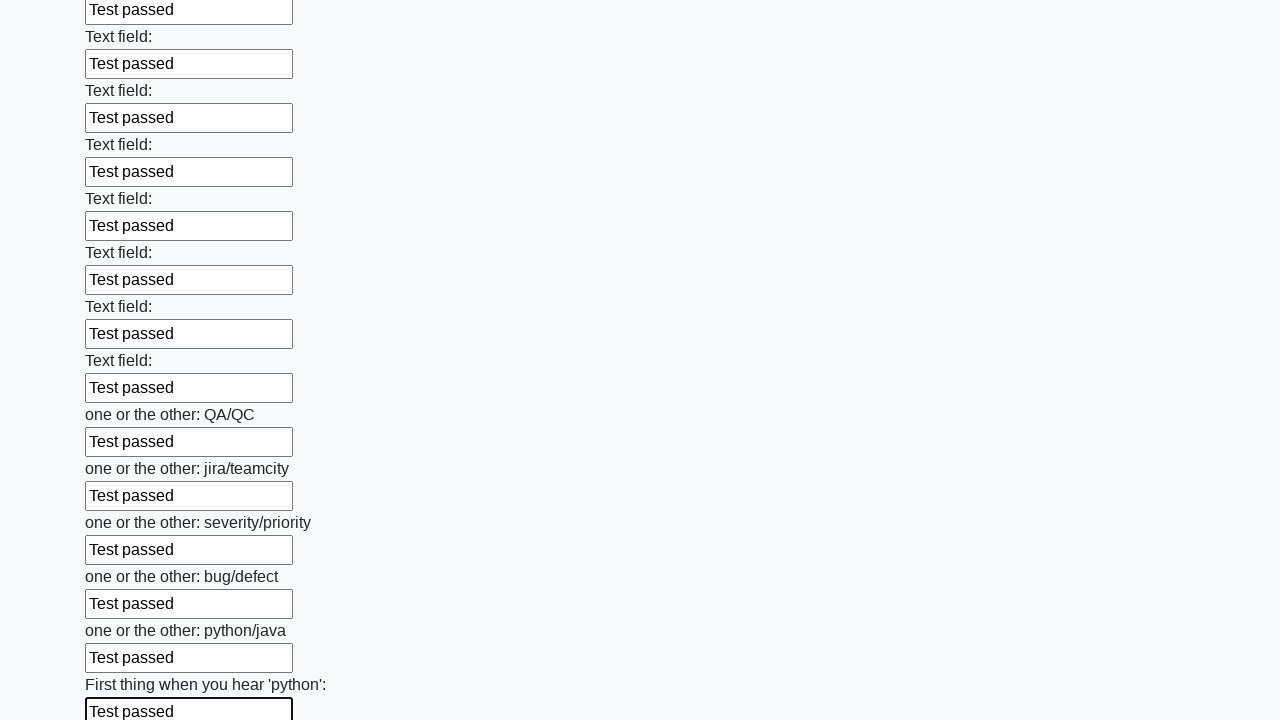

Filled an input field with test data on input >> nth=93
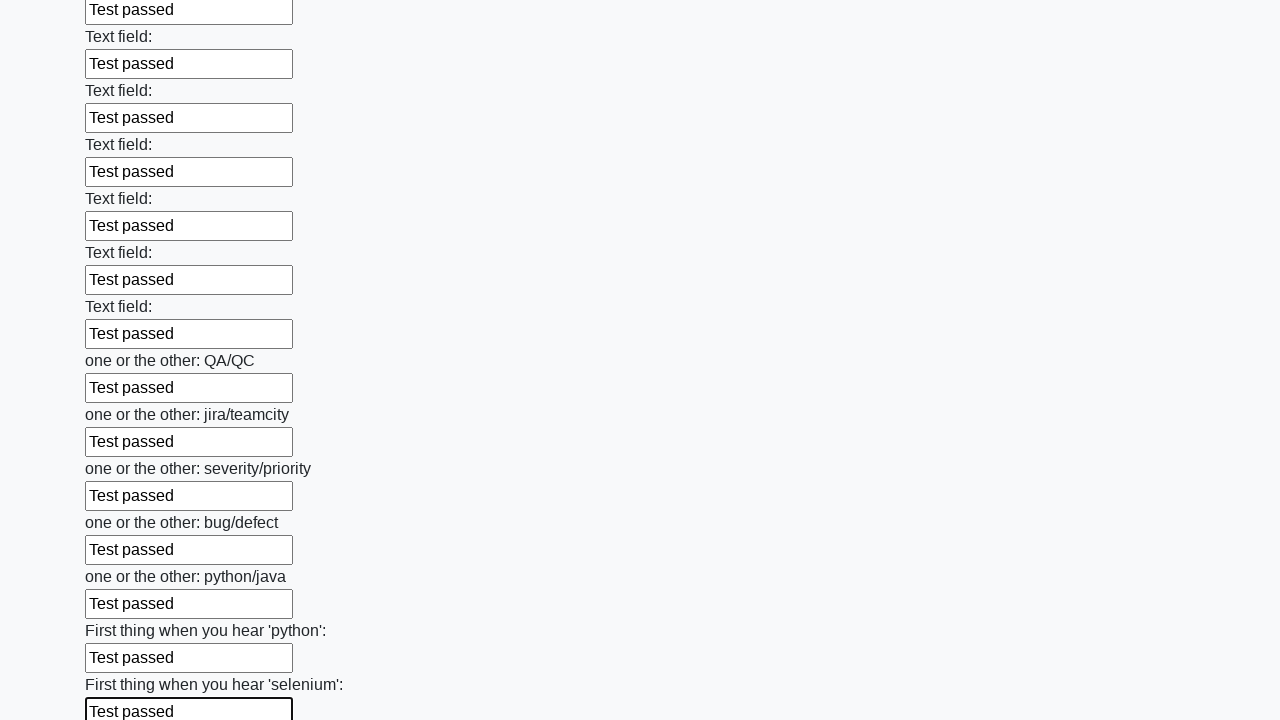

Filled an input field with test data on input >> nth=94
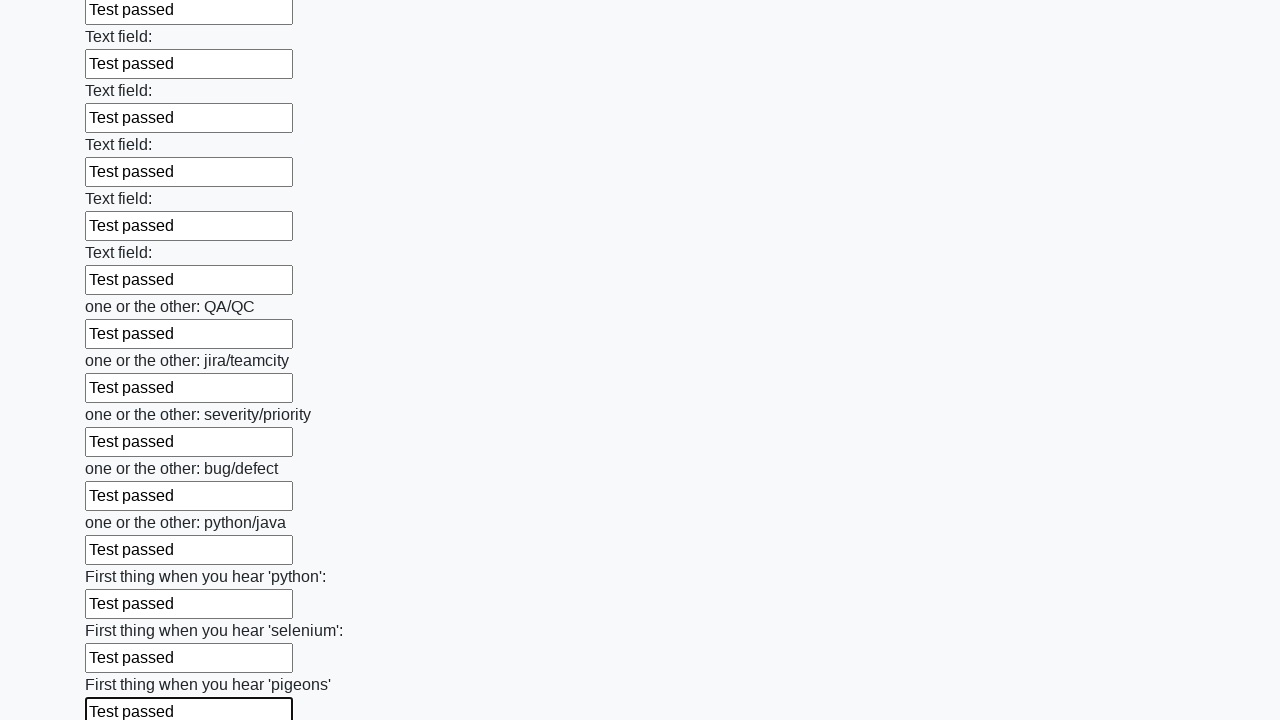

Filled an input field with test data on input >> nth=95
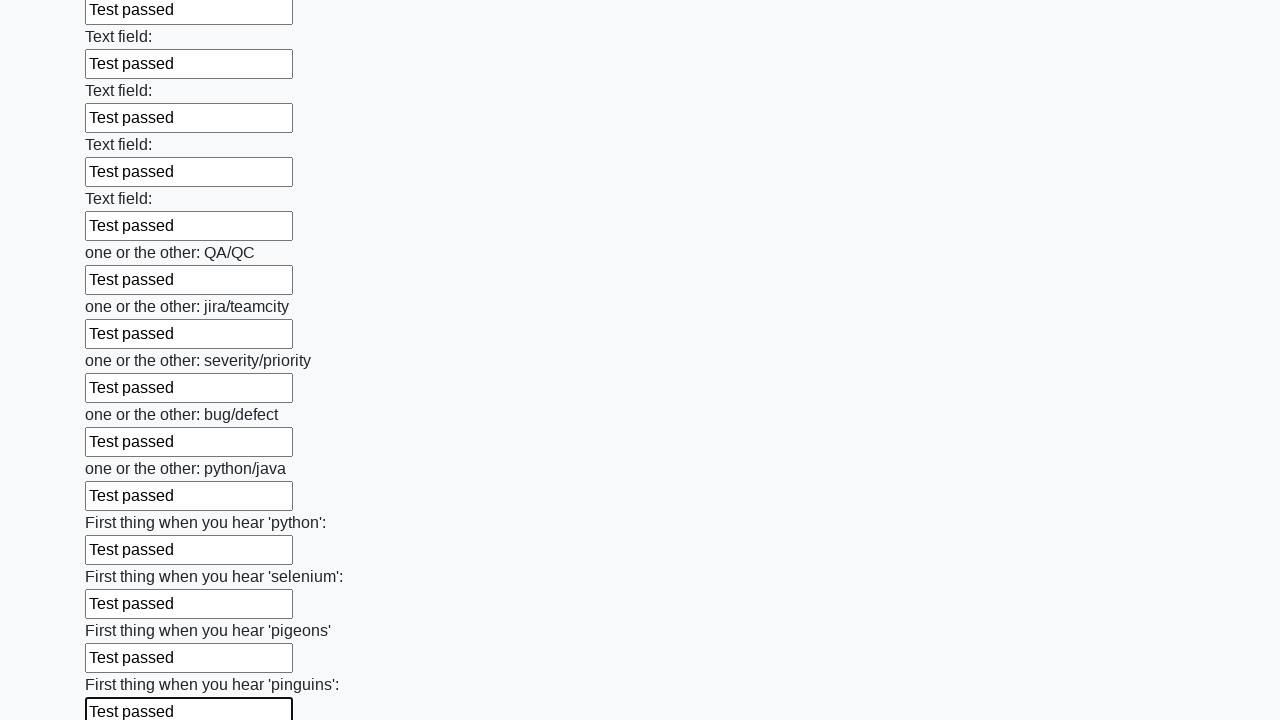

Filled an input field with test data on input >> nth=96
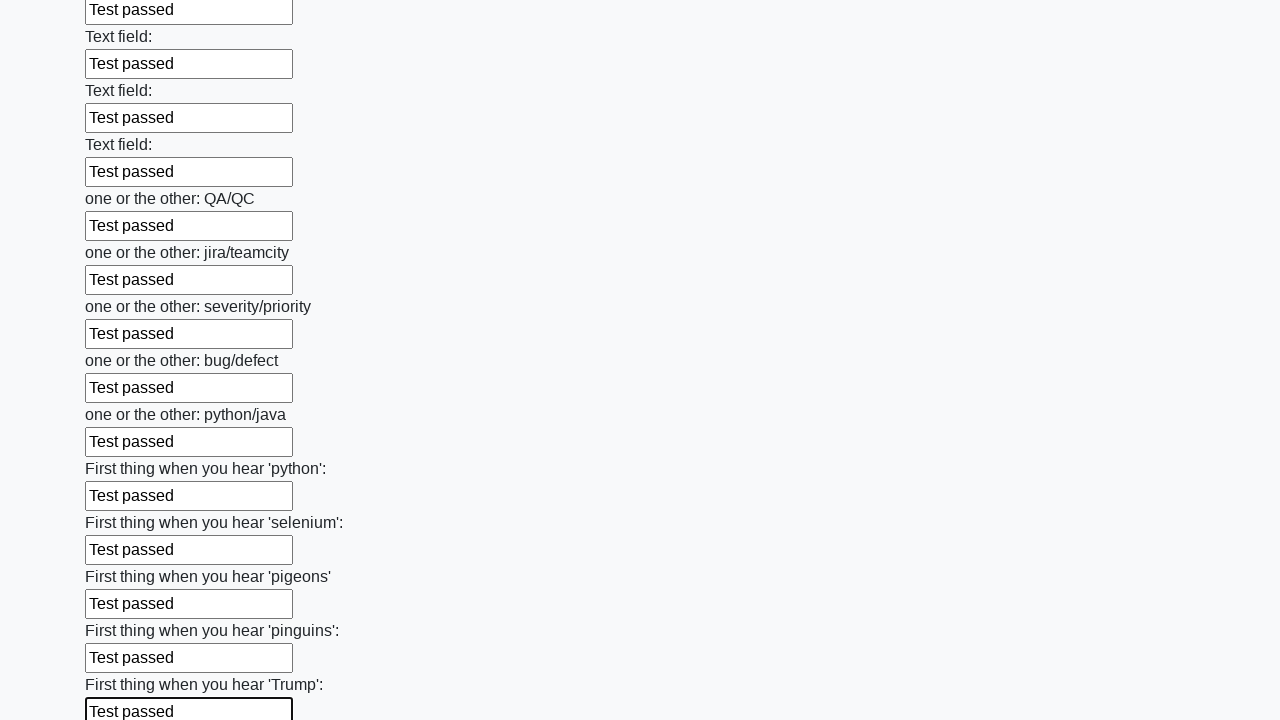

Filled an input field with test data on input >> nth=97
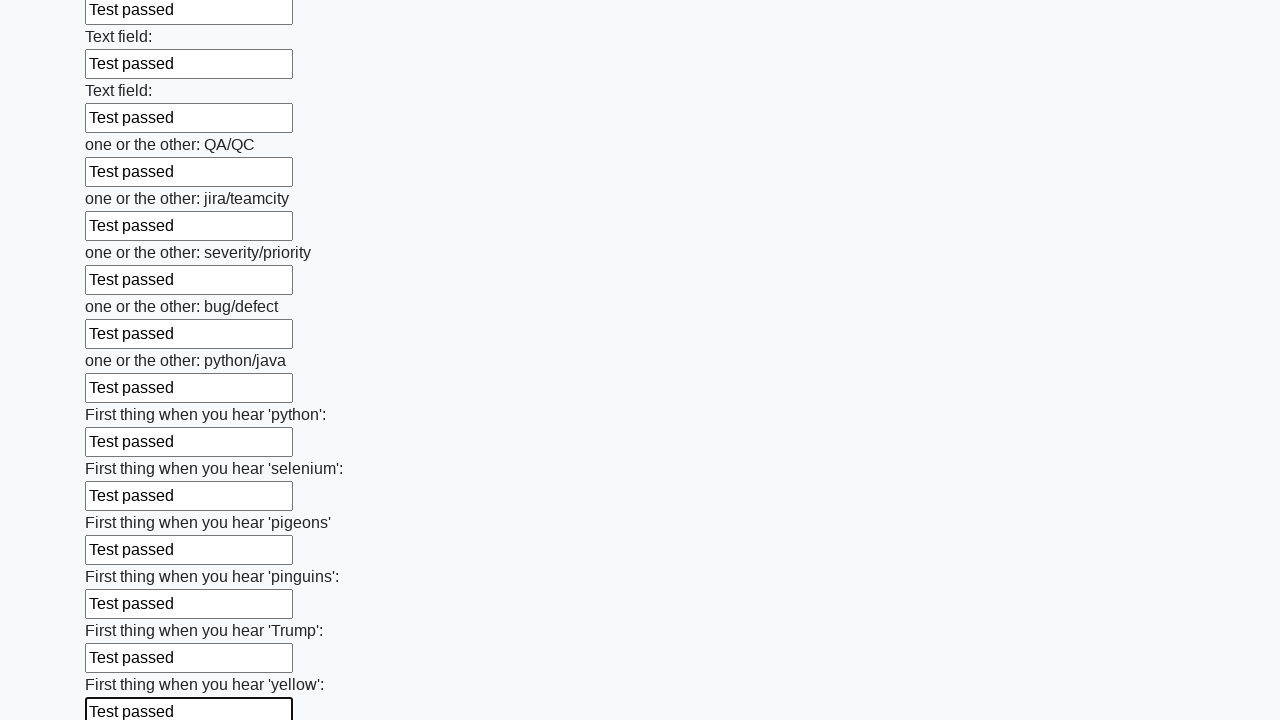

Filled an input field with test data on input >> nth=98
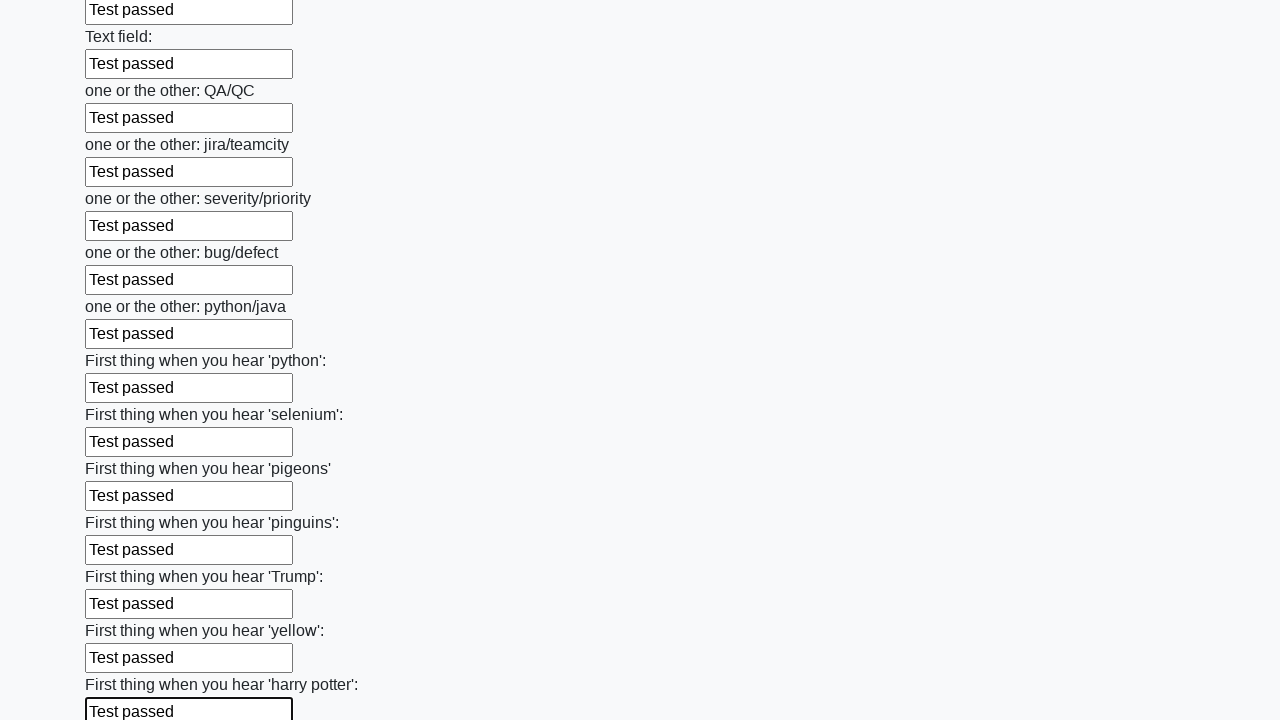

Filled an input field with test data on input >> nth=99
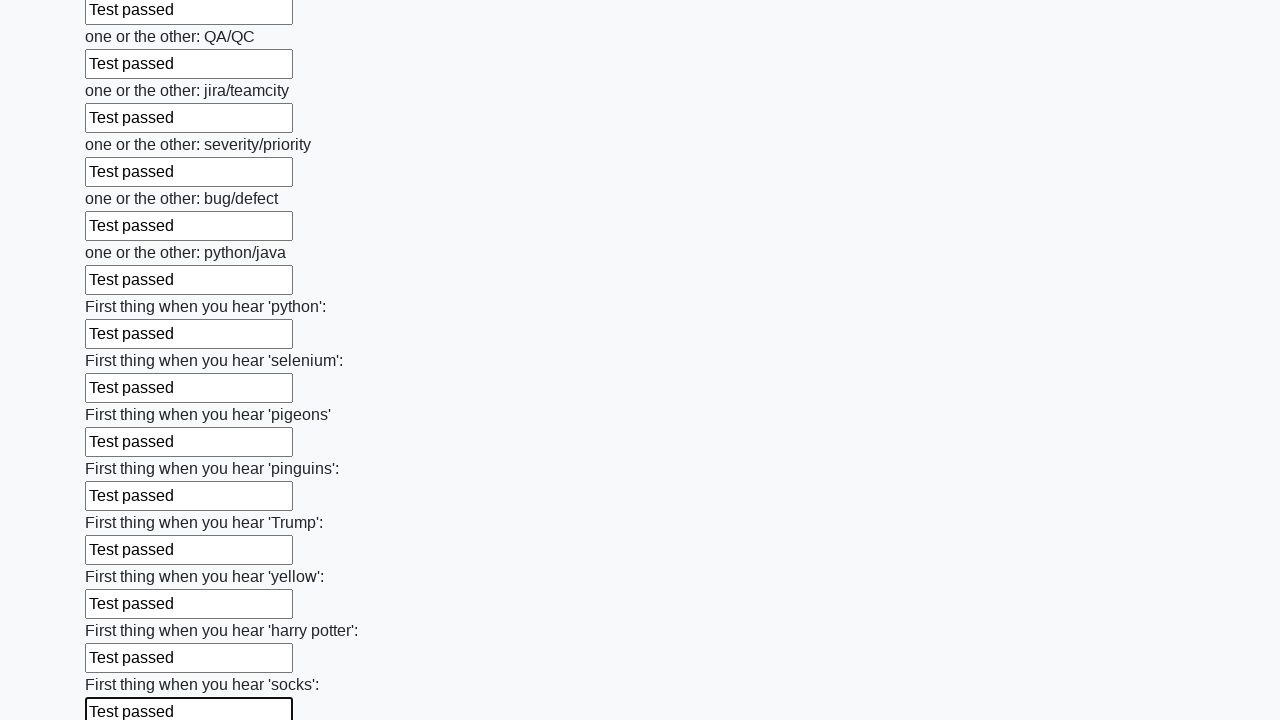

Clicked the submit button to submit the form at (123, 611) on button.btn
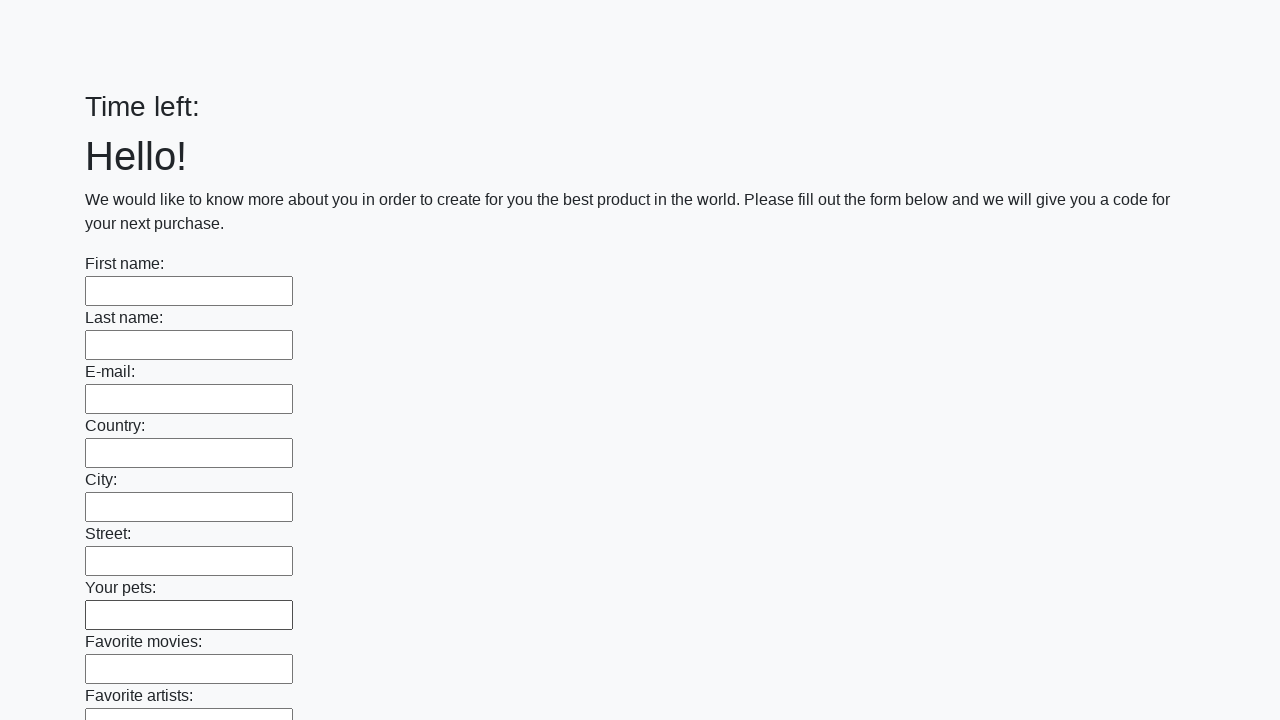

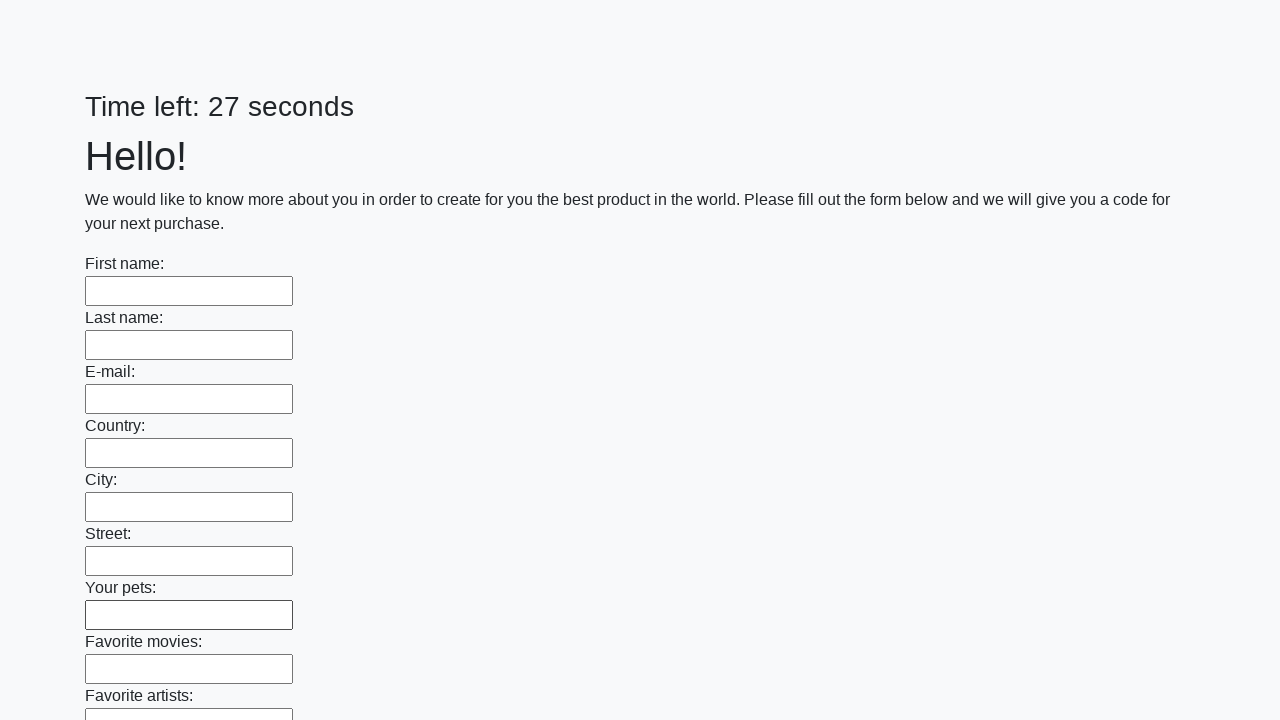